Tests a bootstrap date range picker by selecting multiple dates through calendar navigation, clicking through months to reach target dates

Starting URL: https://www.lambdatest.com/selenium-playground/bootstrap-date-picker-demo

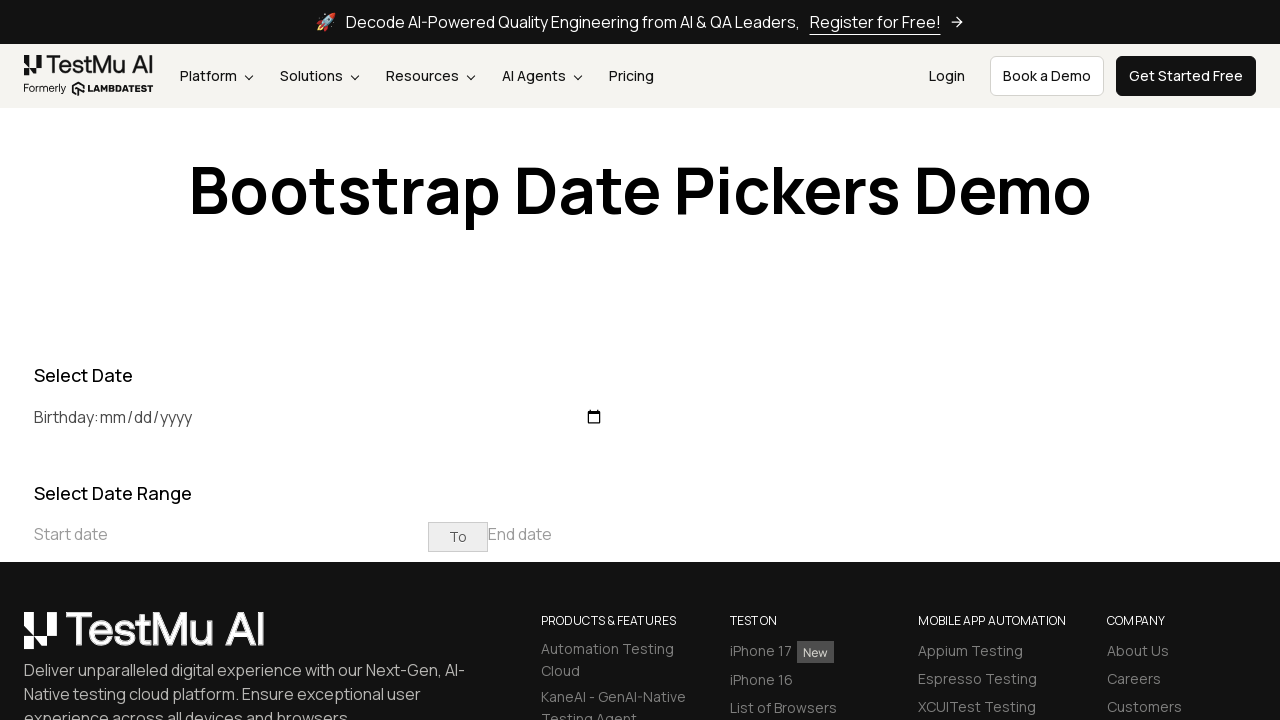

Clicked on start date input to open calendar at (231, 534) on xpath=//input[@placeholder='Start date']
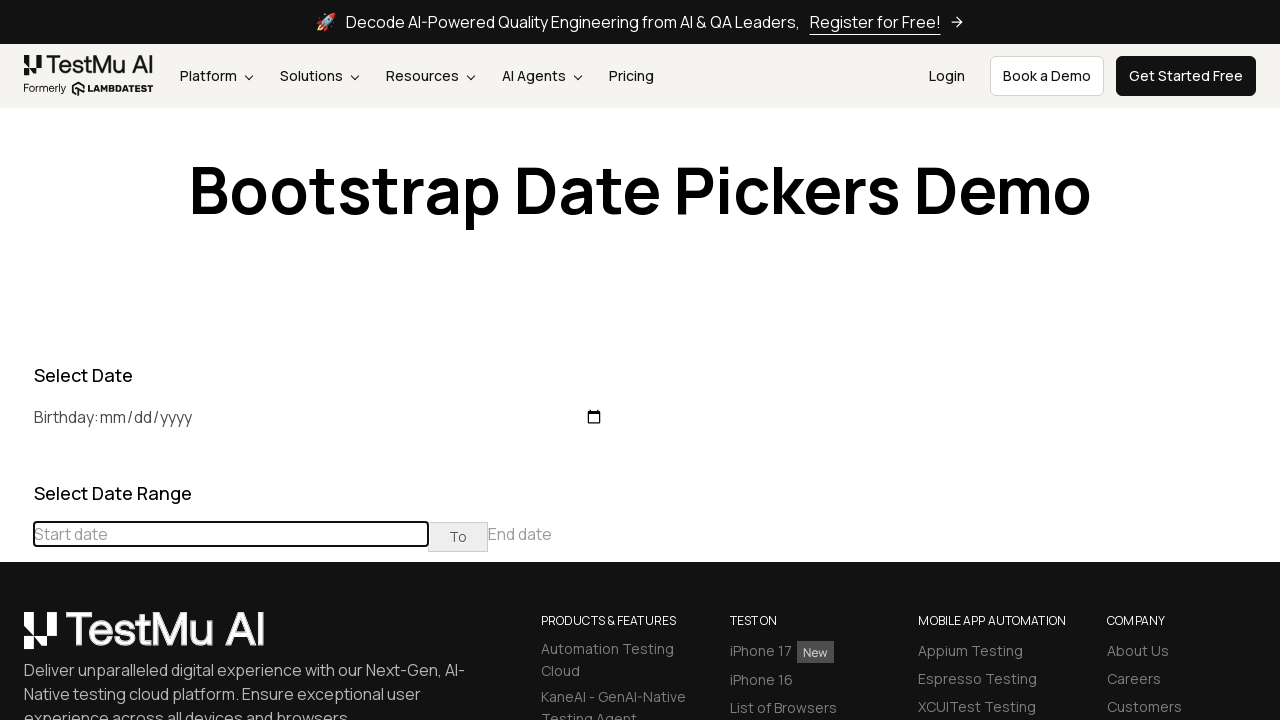

Clicked previous month button to navigate towards December 2022 at (16, 465) on (//table[@class='table-condensed']//th[@class='prev'])[1]
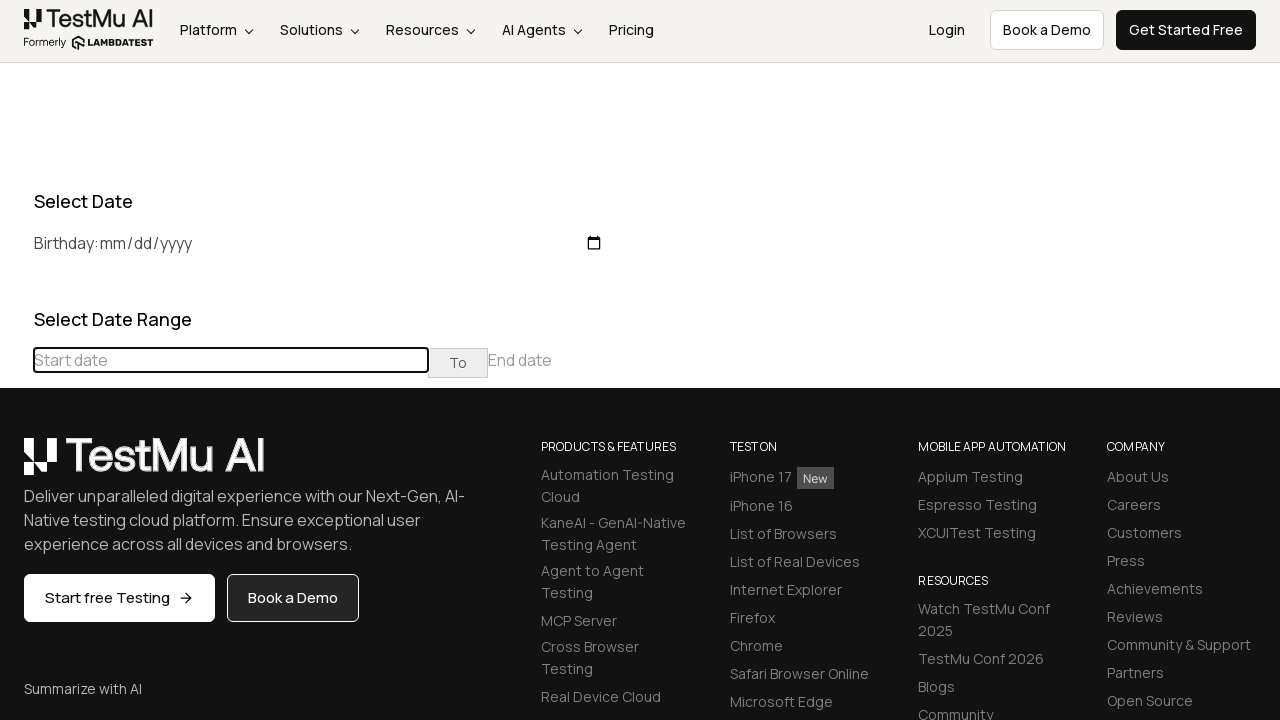

Clicked previous month button to navigate towards December 2022 at (16, 465) on (//table[@class='table-condensed']//th[@class='prev'])[1]
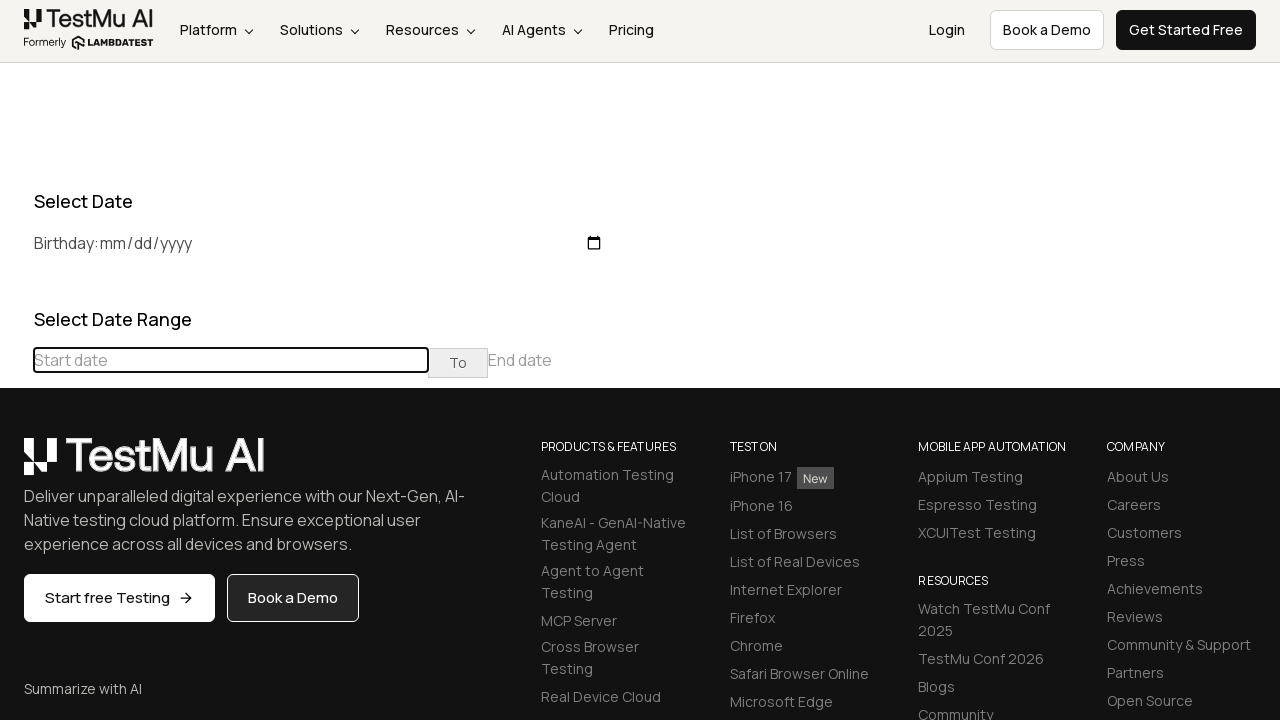

Clicked previous month button to navigate towards December 2022 at (16, 465) on (//table[@class='table-condensed']//th[@class='prev'])[1]
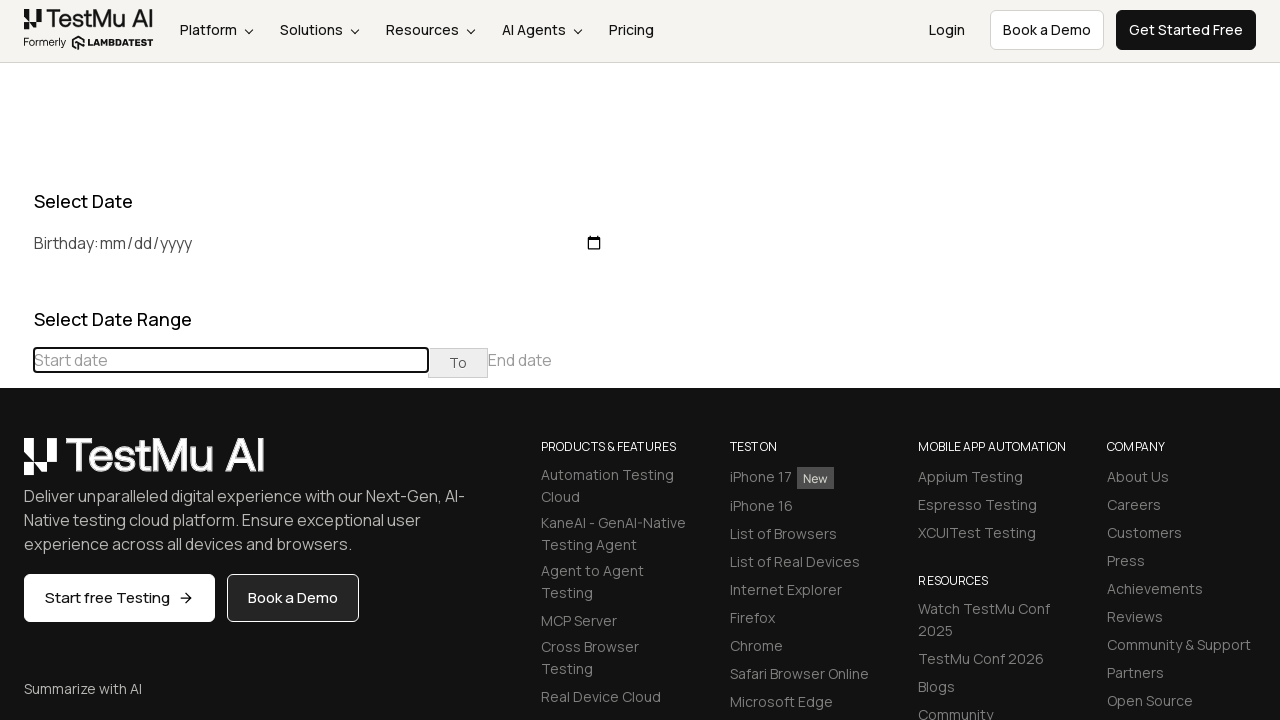

Clicked previous month button to navigate towards December 2022 at (16, 465) on (//table[@class='table-condensed']//th[@class='prev'])[1]
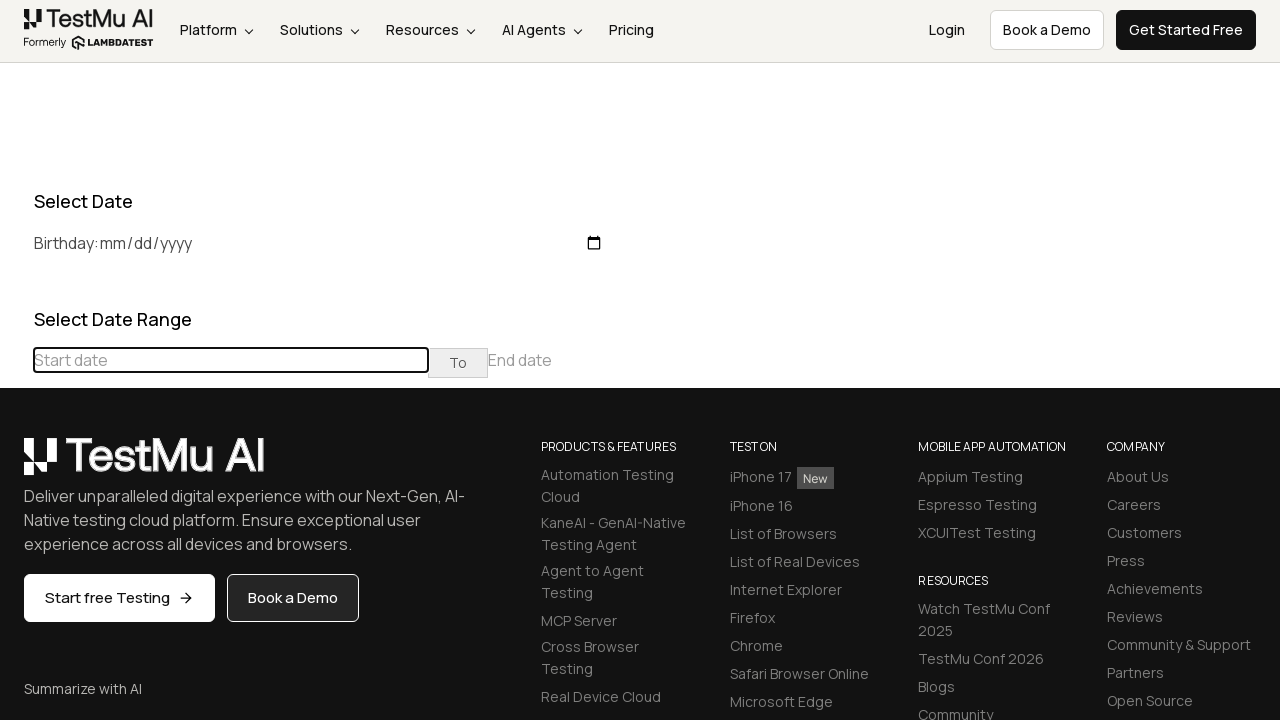

Clicked previous month button to navigate towards December 2022 at (16, 465) on (//table[@class='table-condensed']//th[@class='prev'])[1]
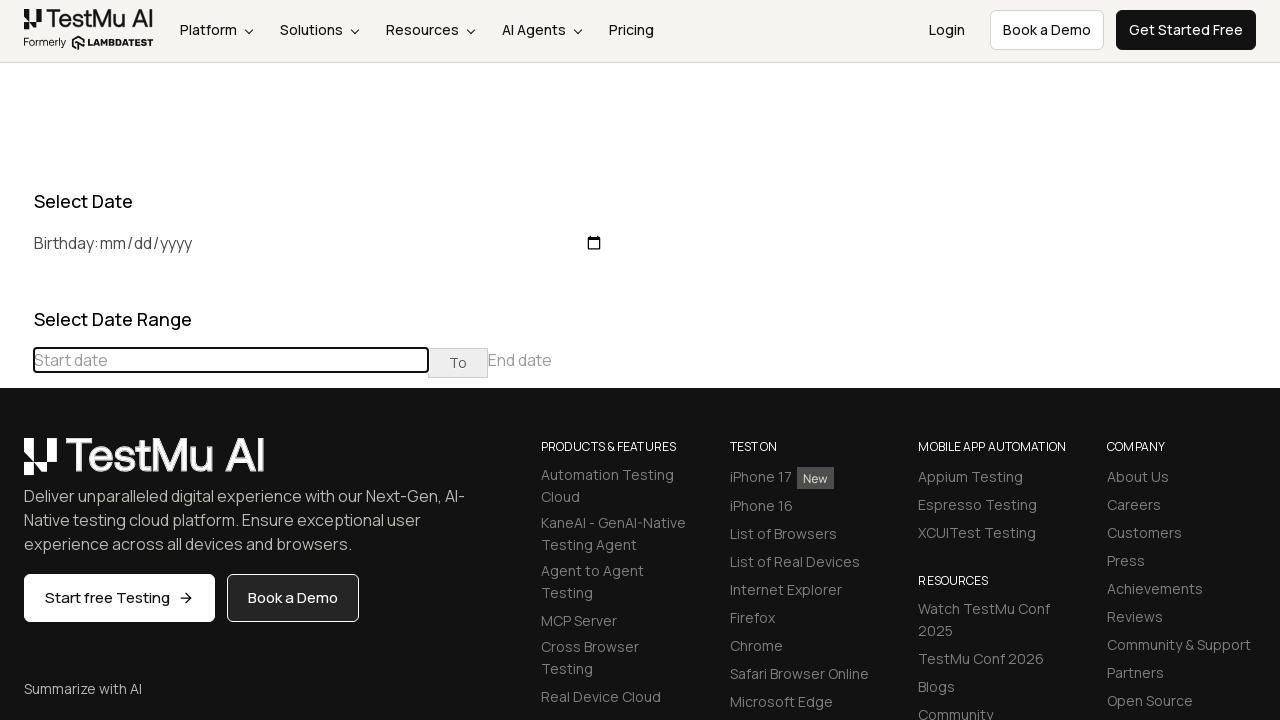

Clicked previous month button to navigate towards December 2022 at (16, 465) on (//table[@class='table-condensed']//th[@class='prev'])[1]
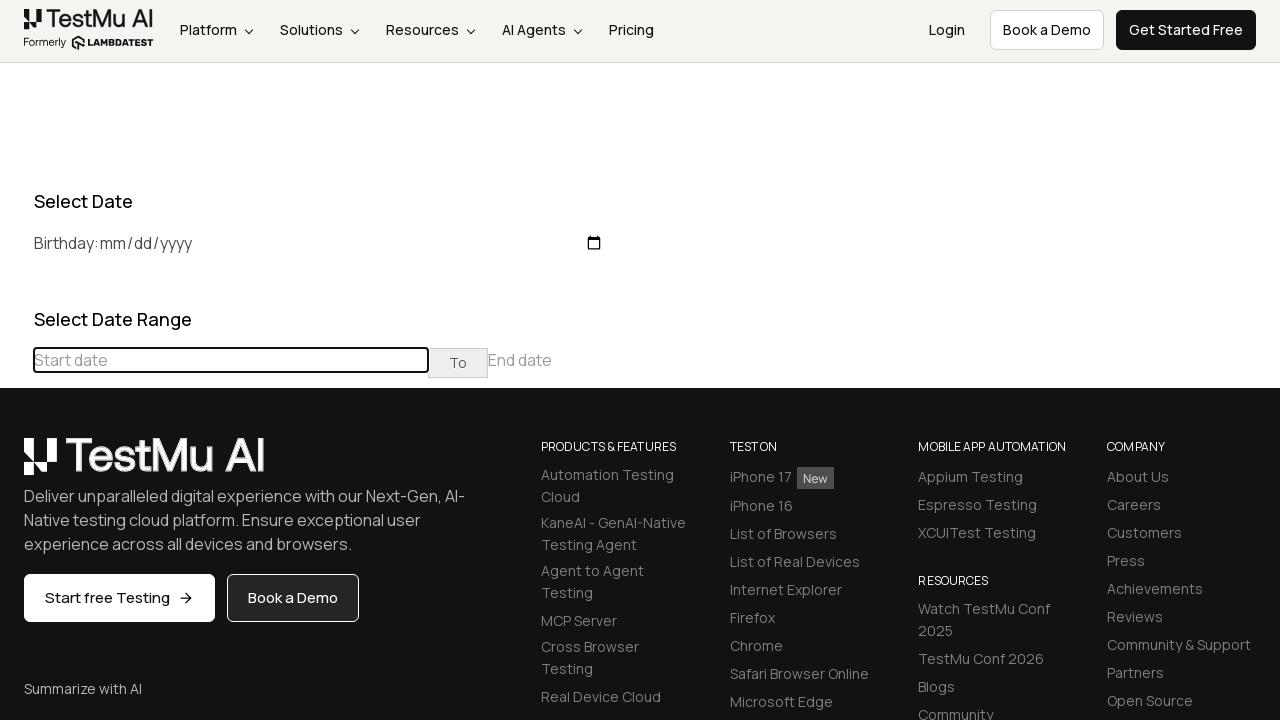

Clicked previous month button to navigate towards December 2022 at (16, 465) on (//table[@class='table-condensed']//th[@class='prev'])[1]
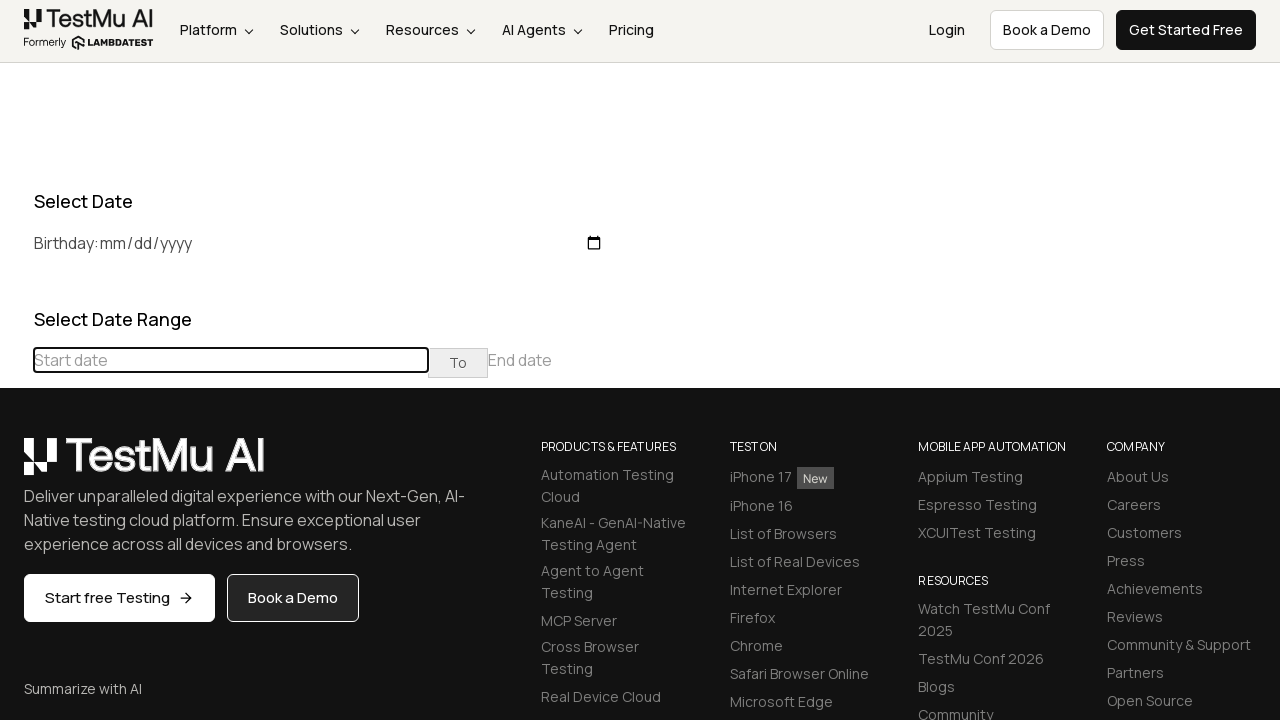

Clicked previous month button to navigate towards December 2022 at (16, 465) on (//table[@class='table-condensed']//th[@class='prev'])[1]
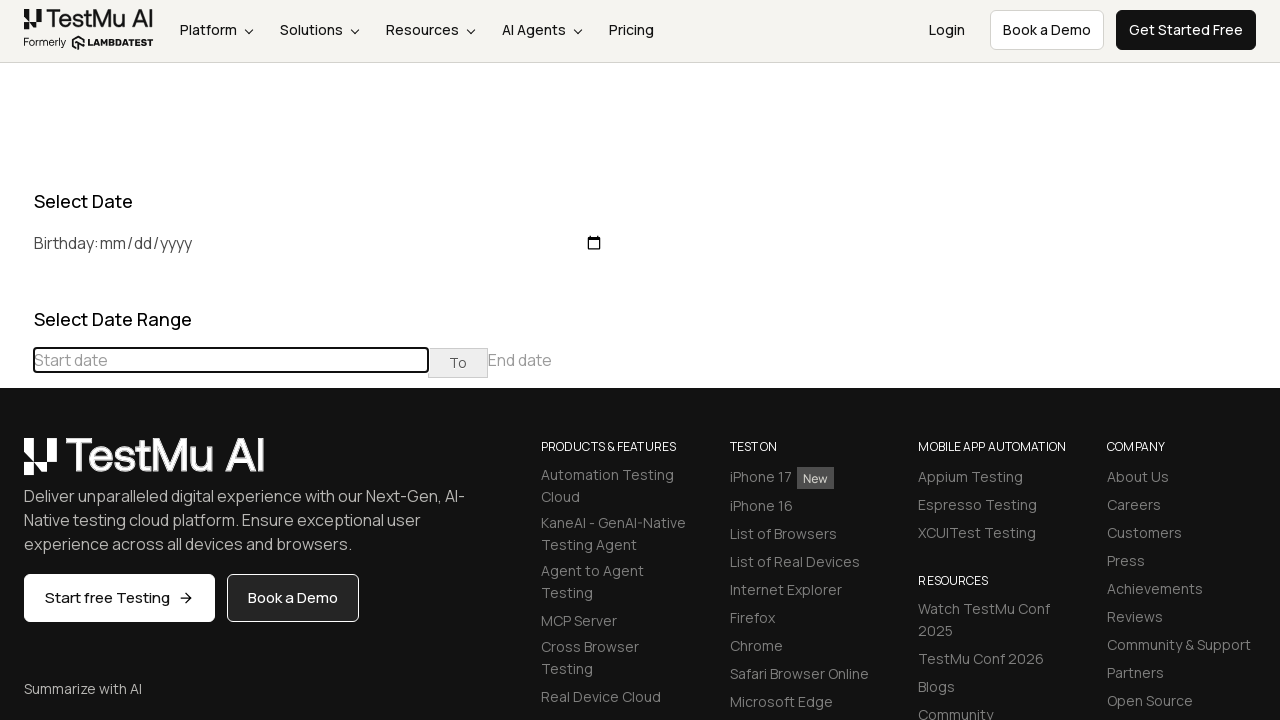

Clicked previous month button to navigate towards December 2022 at (16, 465) on (//table[@class='table-condensed']//th[@class='prev'])[1]
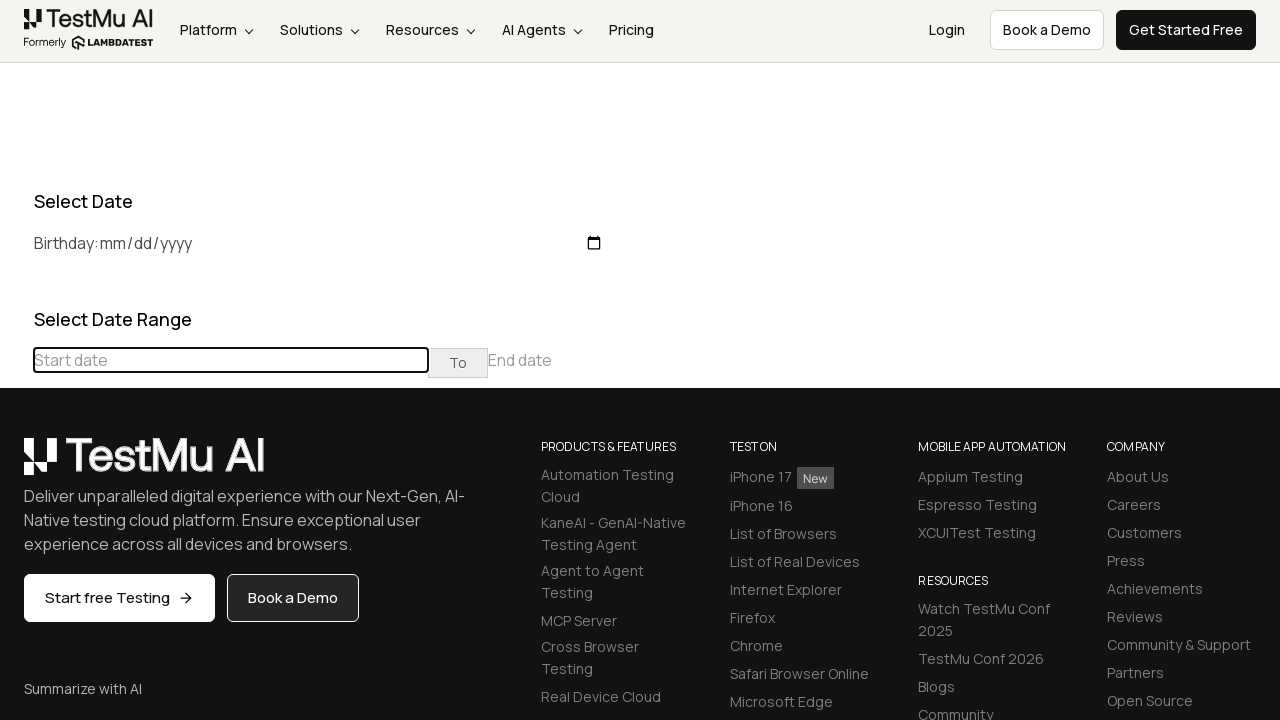

Clicked previous month button to navigate towards December 2022 at (16, 465) on (//table[@class='table-condensed']//th[@class='prev'])[1]
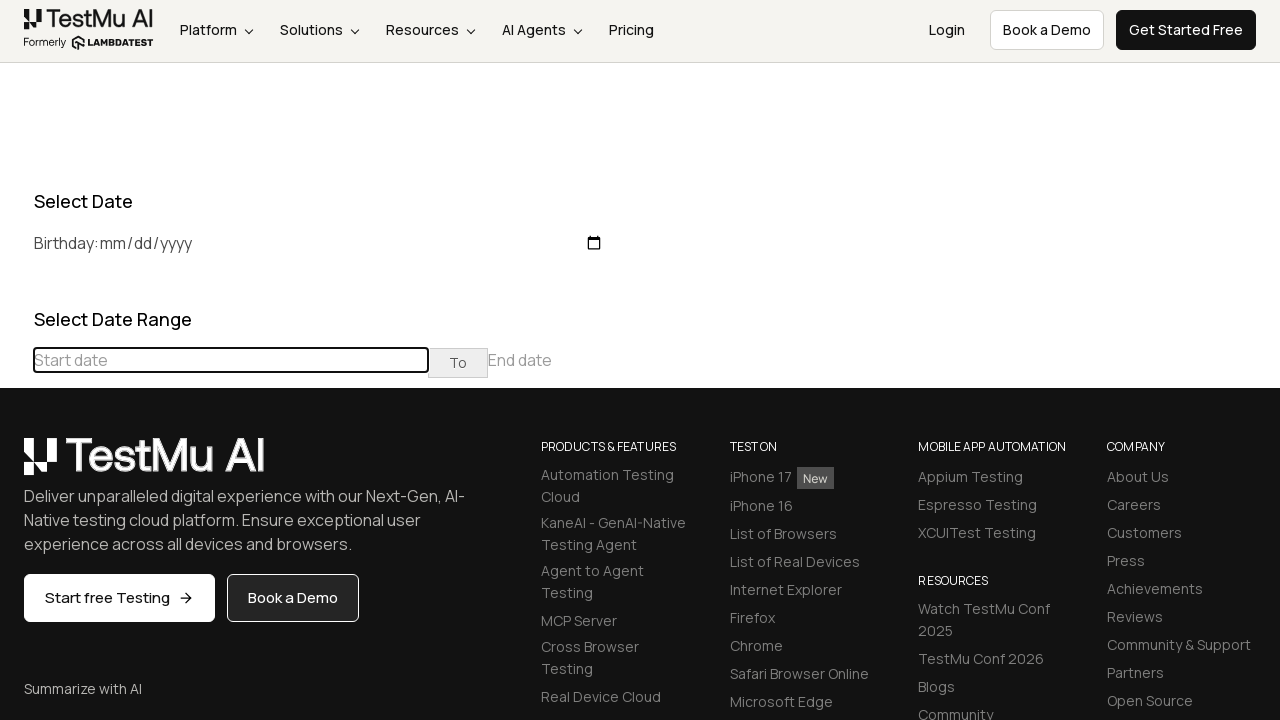

Clicked previous month button to navigate towards December 2022 at (16, 465) on (//table[@class='table-condensed']//th[@class='prev'])[1]
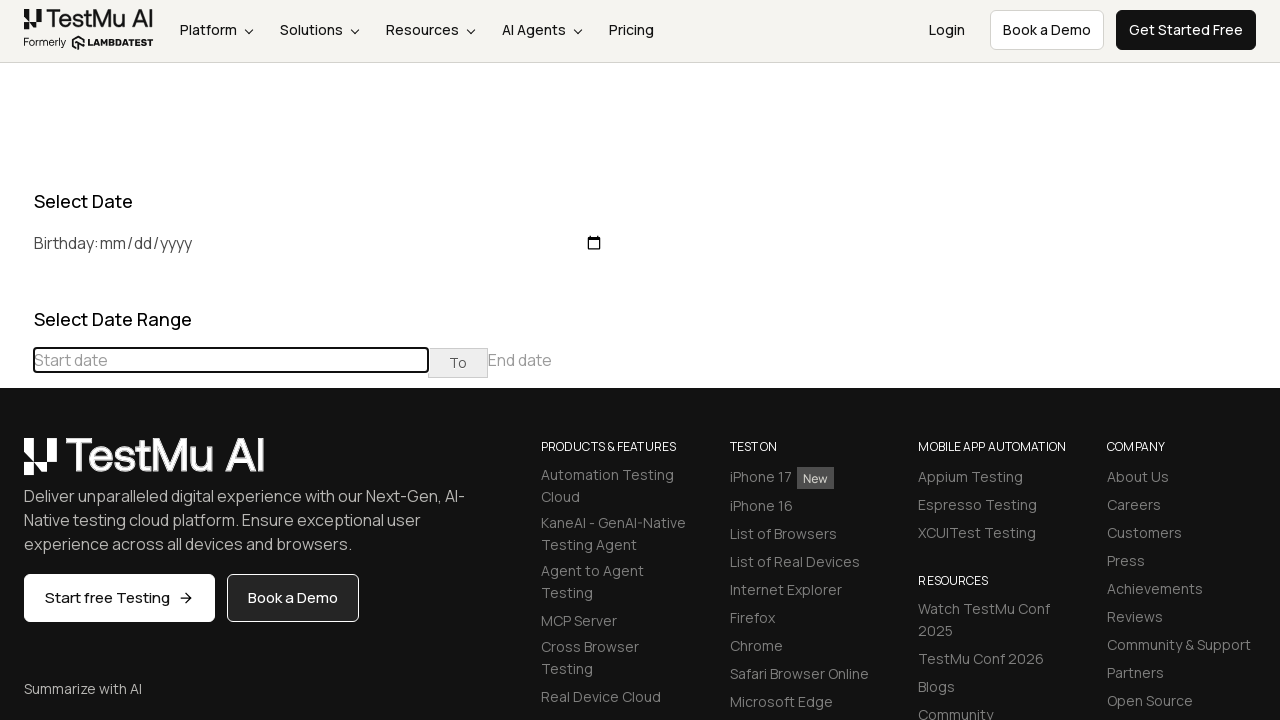

Clicked previous month button to navigate towards December 2022 at (16, 465) on (//table[@class='table-condensed']//th[@class='prev'])[1]
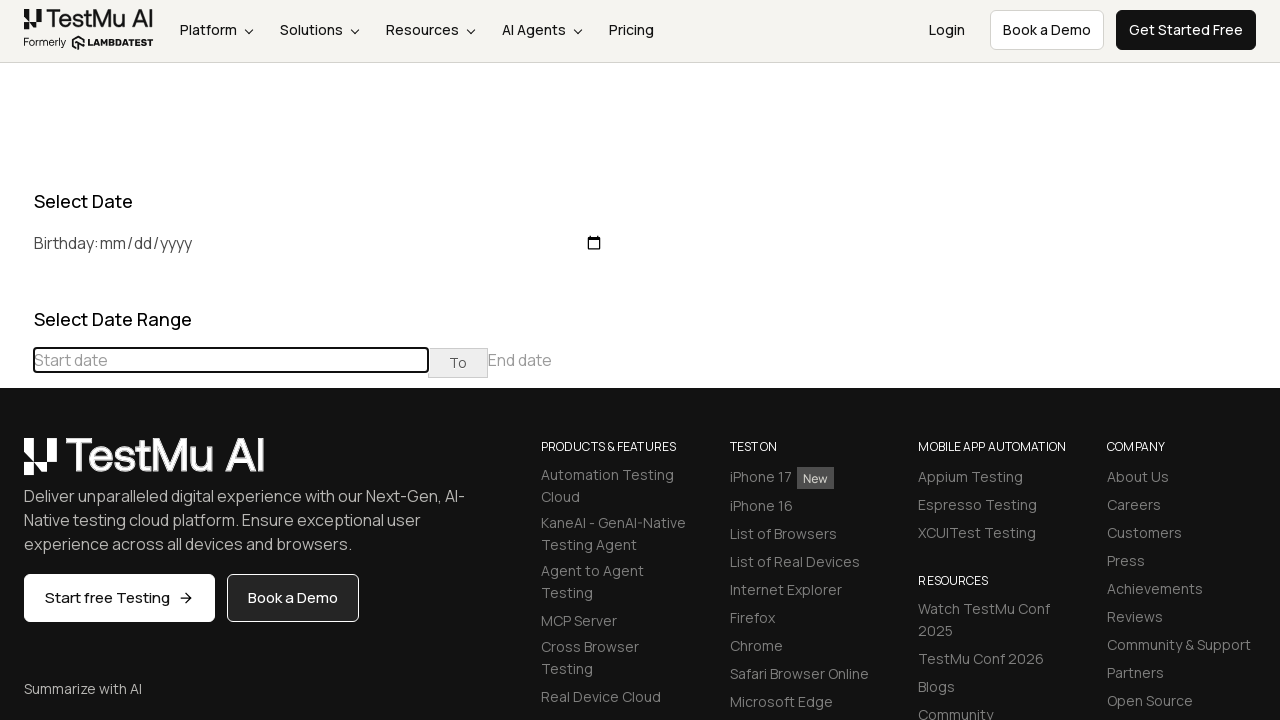

Clicked previous month button to navigate towards December 2022 at (16, 465) on (//table[@class='table-condensed']//th[@class='prev'])[1]
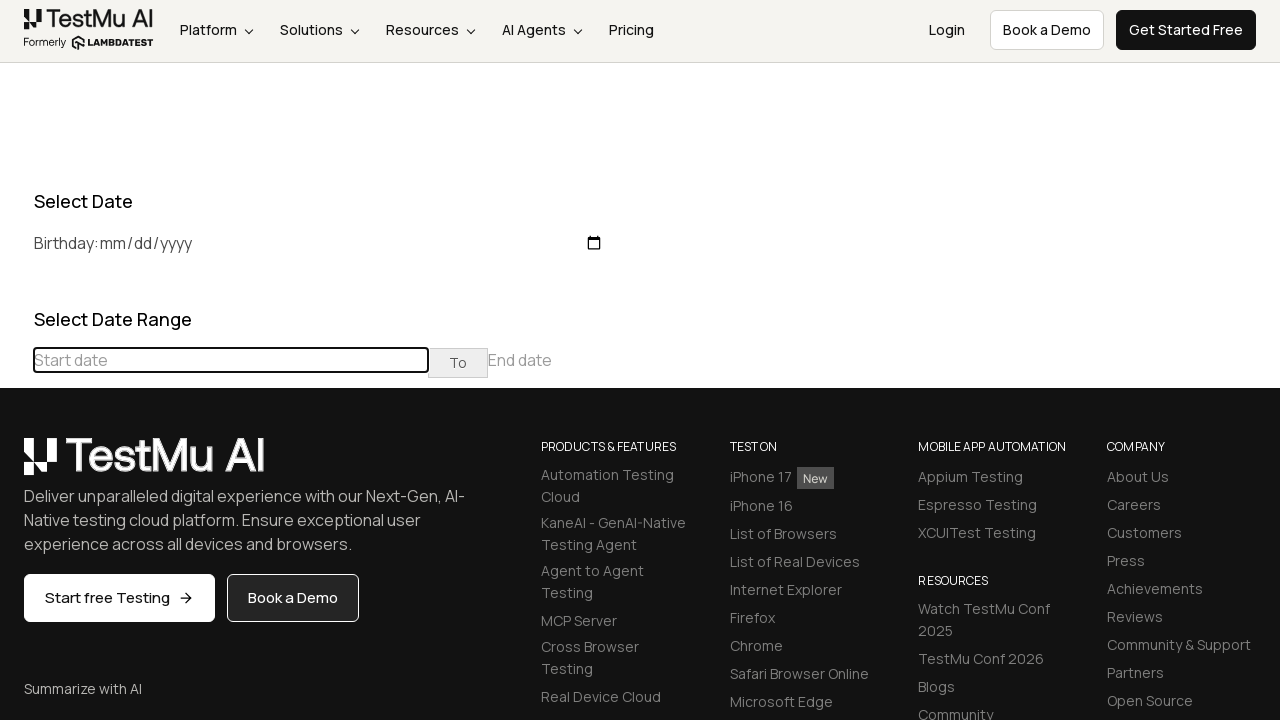

Clicked previous month button to navigate towards December 2022 at (16, 465) on (//table[@class='table-condensed']//th[@class='prev'])[1]
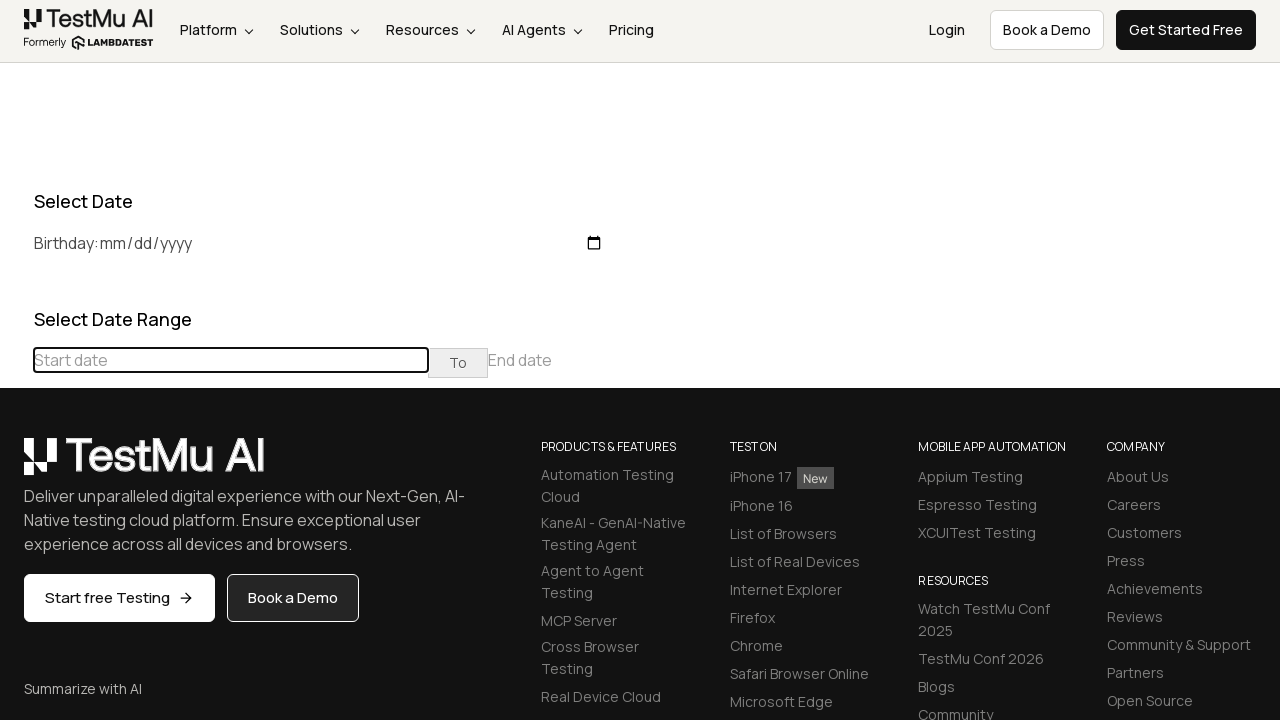

Clicked previous month button to navigate towards December 2022 at (16, 465) on (//table[@class='table-condensed']//th[@class='prev'])[1]
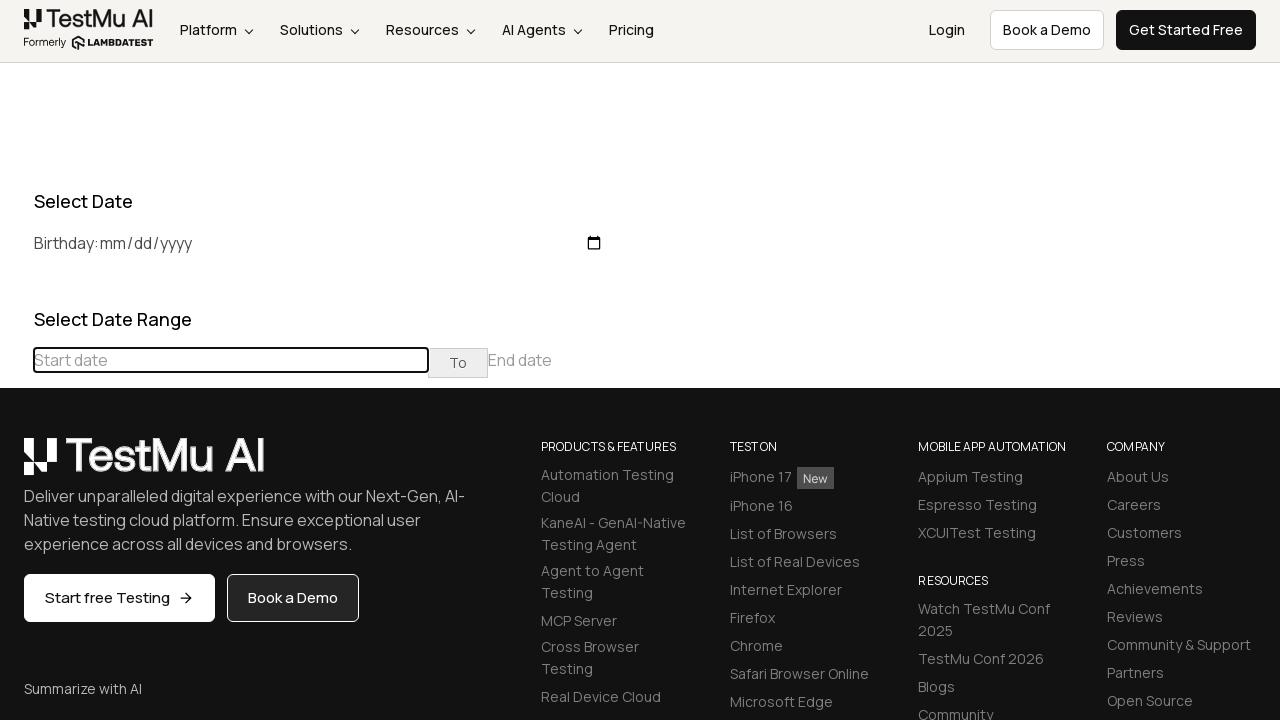

Clicked previous month button to navigate towards December 2022 at (16, 465) on (//table[@class='table-condensed']//th[@class='prev'])[1]
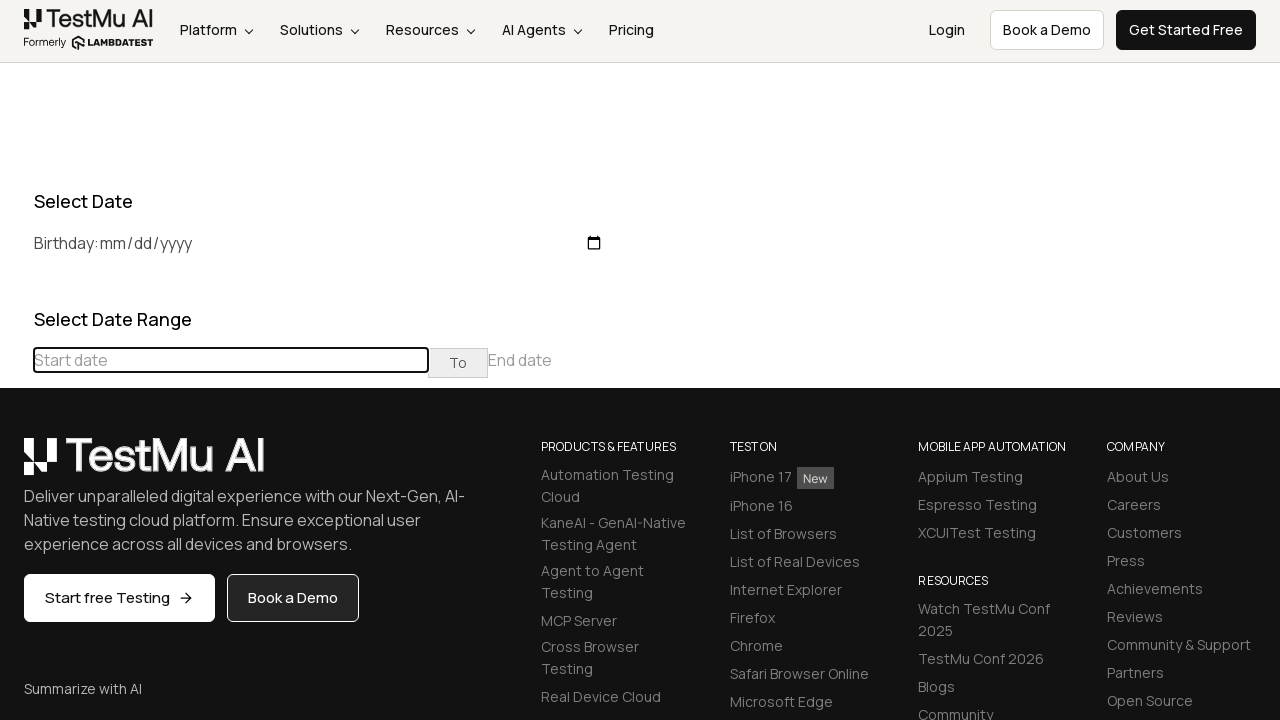

Clicked previous month button to navigate towards December 2022 at (16, 465) on (//table[@class='table-condensed']//th[@class='prev'])[1]
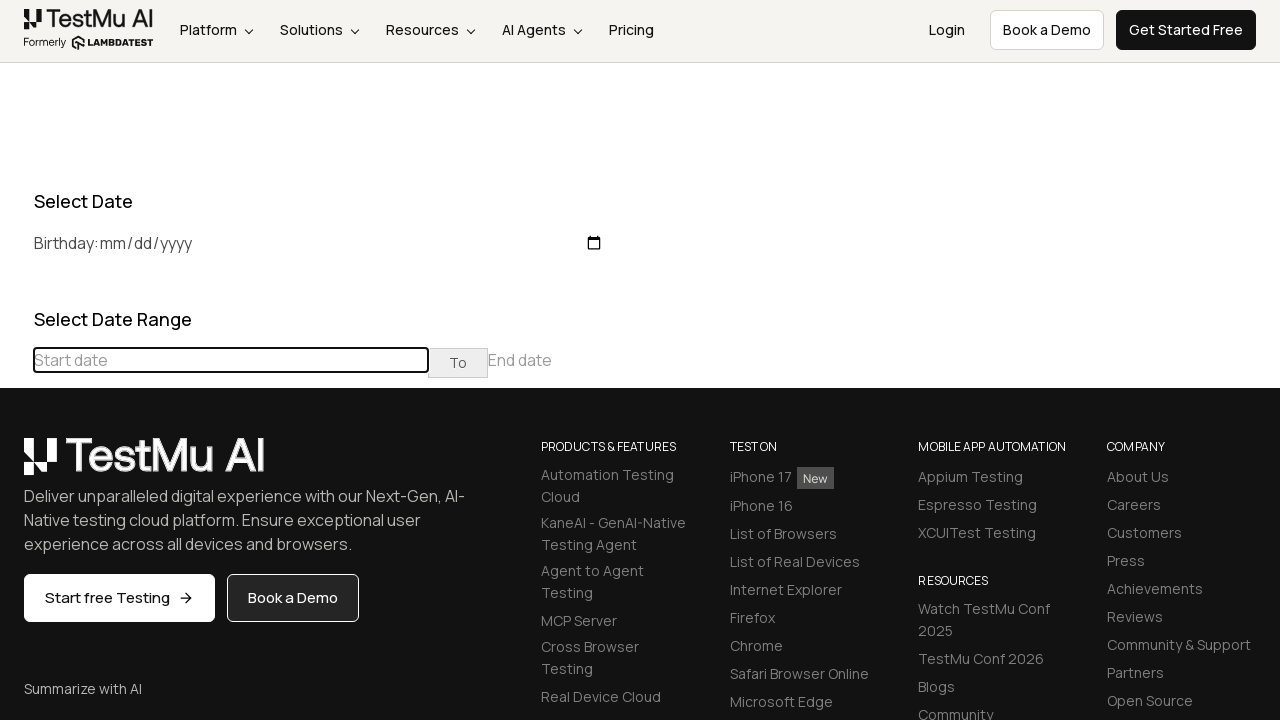

Clicked previous month button to navigate towards December 2022 at (16, 465) on (//table[@class='table-condensed']//th[@class='prev'])[1]
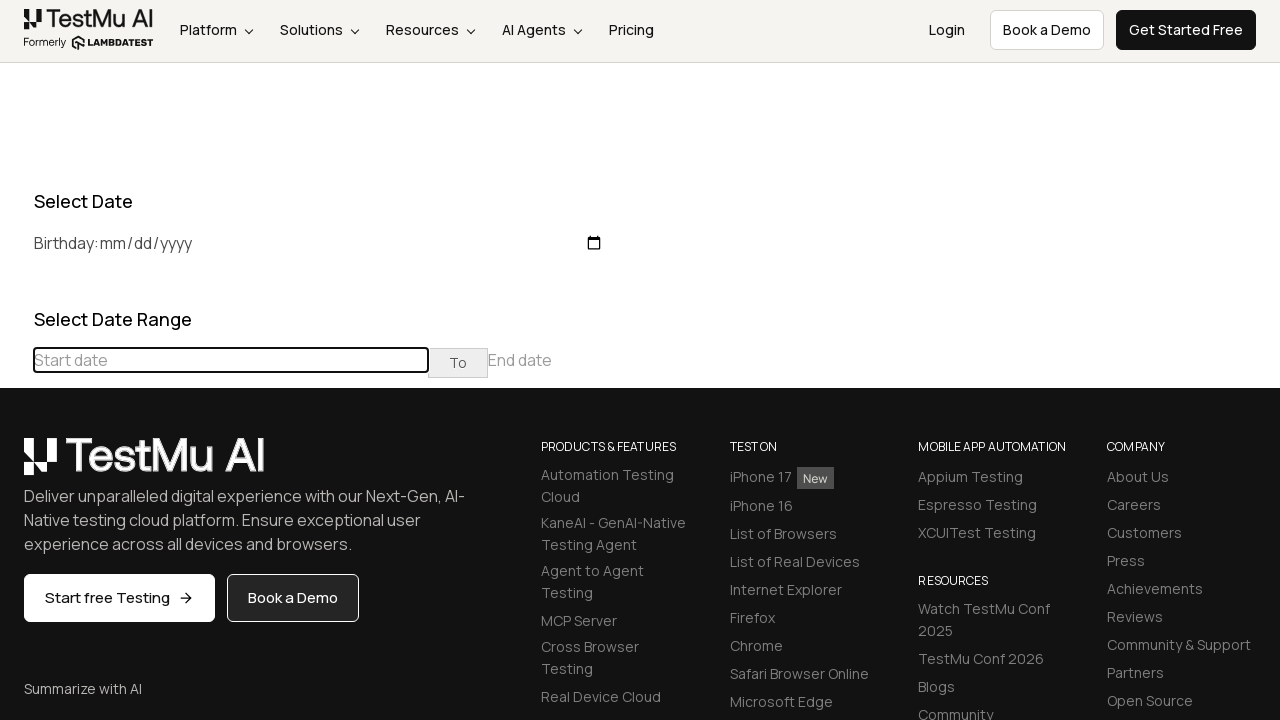

Clicked previous month button to navigate towards December 2022 at (16, 465) on (//table[@class='table-condensed']//th[@class='prev'])[1]
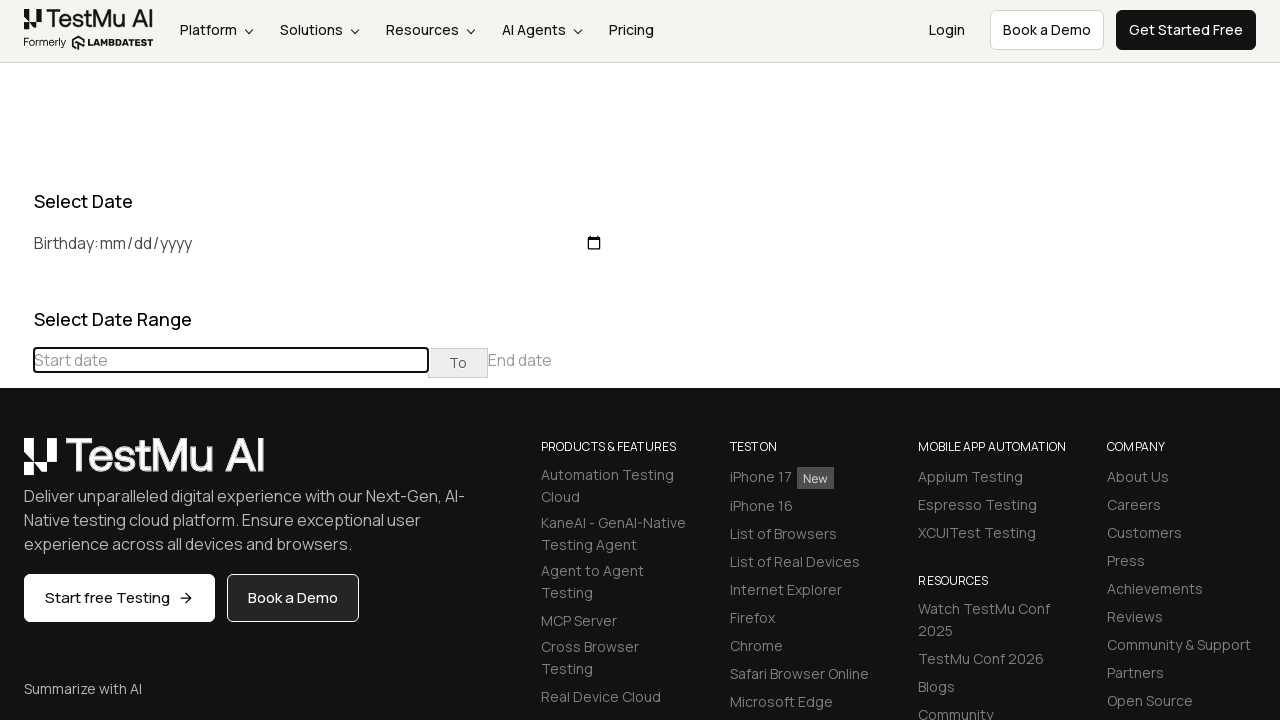

Clicked previous month button to navigate towards December 2022 at (16, 465) on (//table[@class='table-condensed']//th[@class='prev'])[1]
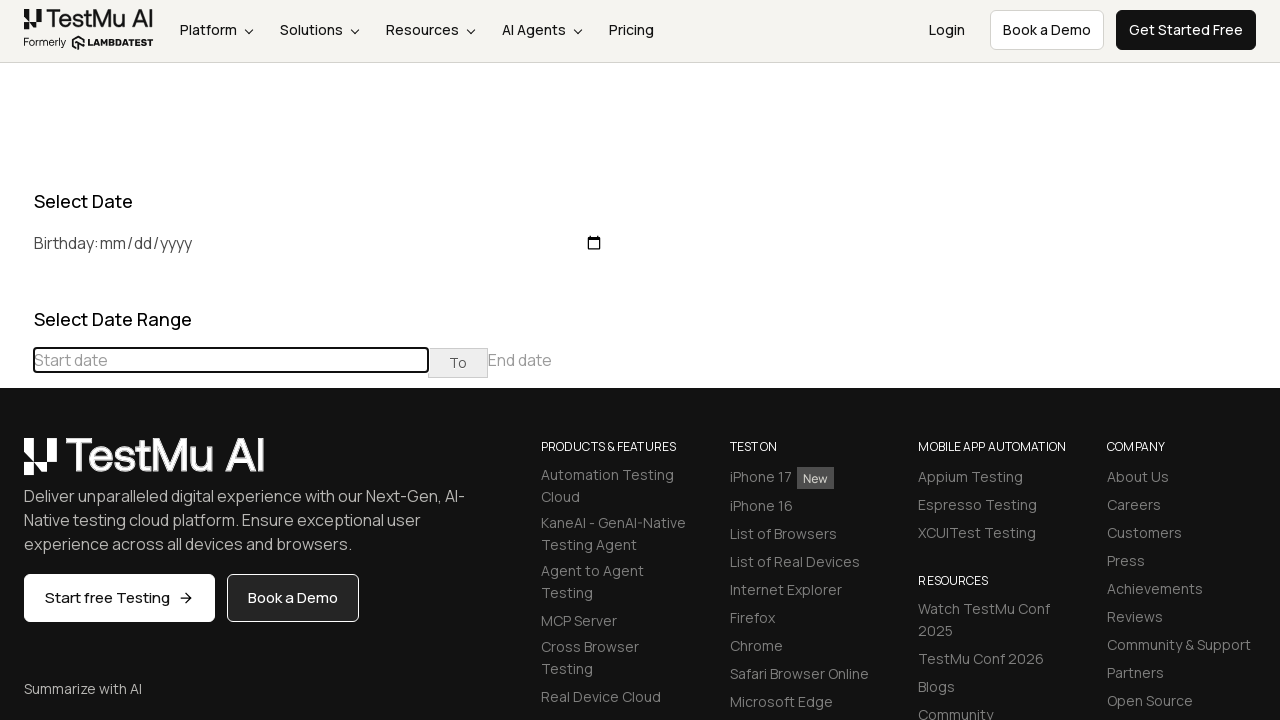

Clicked previous month button to navigate towards December 2022 at (16, 465) on (//table[@class='table-condensed']//th[@class='prev'])[1]
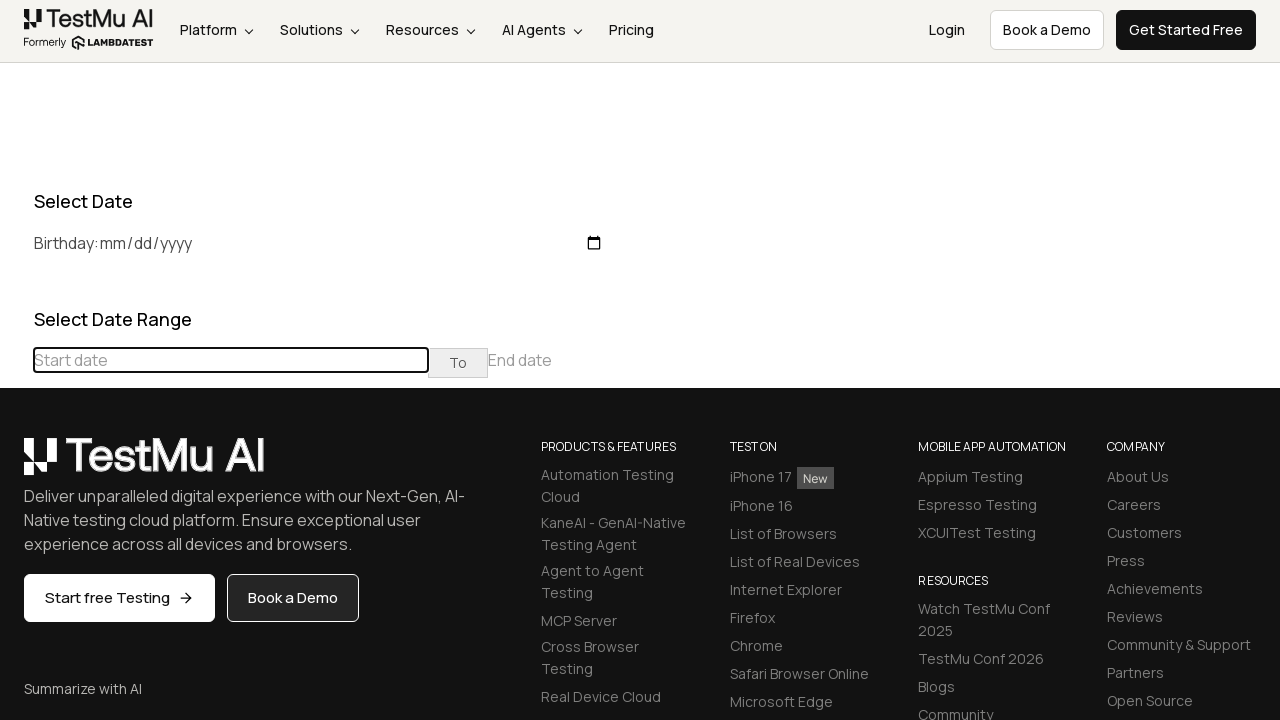

Clicked previous month button to navigate towards December 2022 at (16, 465) on (//table[@class='table-condensed']//th[@class='prev'])[1]
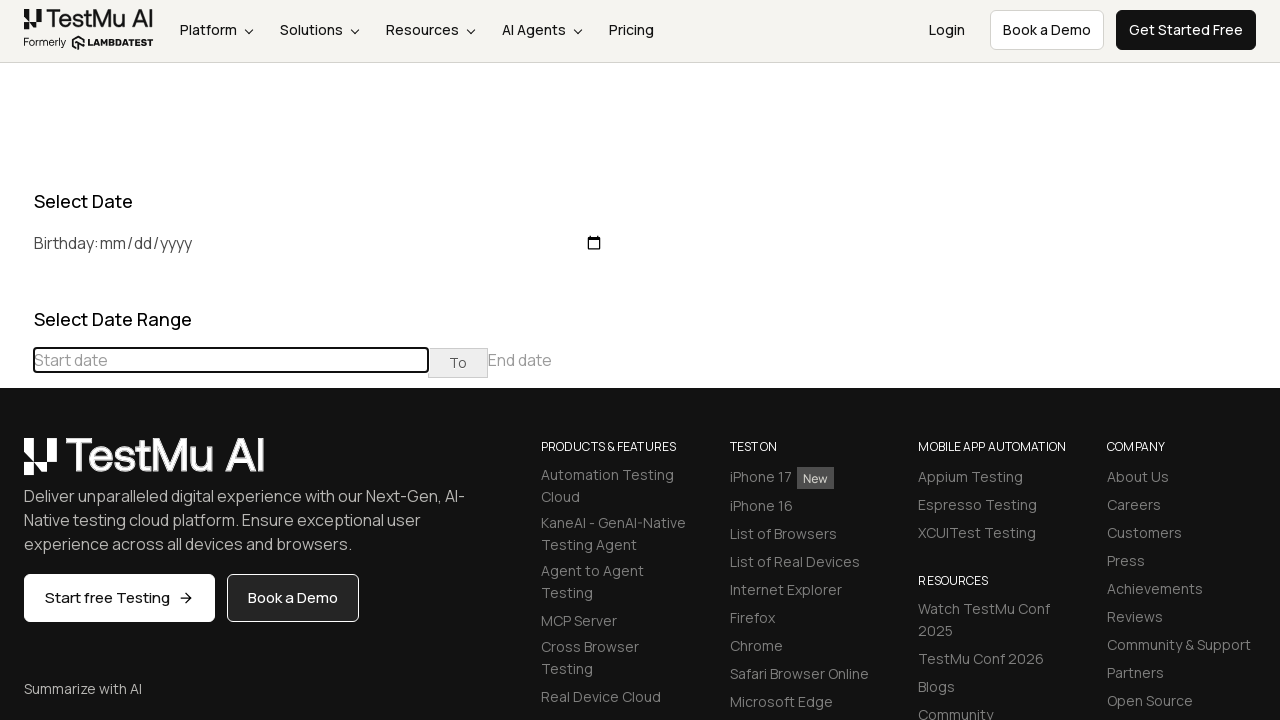

Clicked previous month button to navigate towards December 2022 at (16, 465) on (//table[@class='table-condensed']//th[@class='prev'])[1]
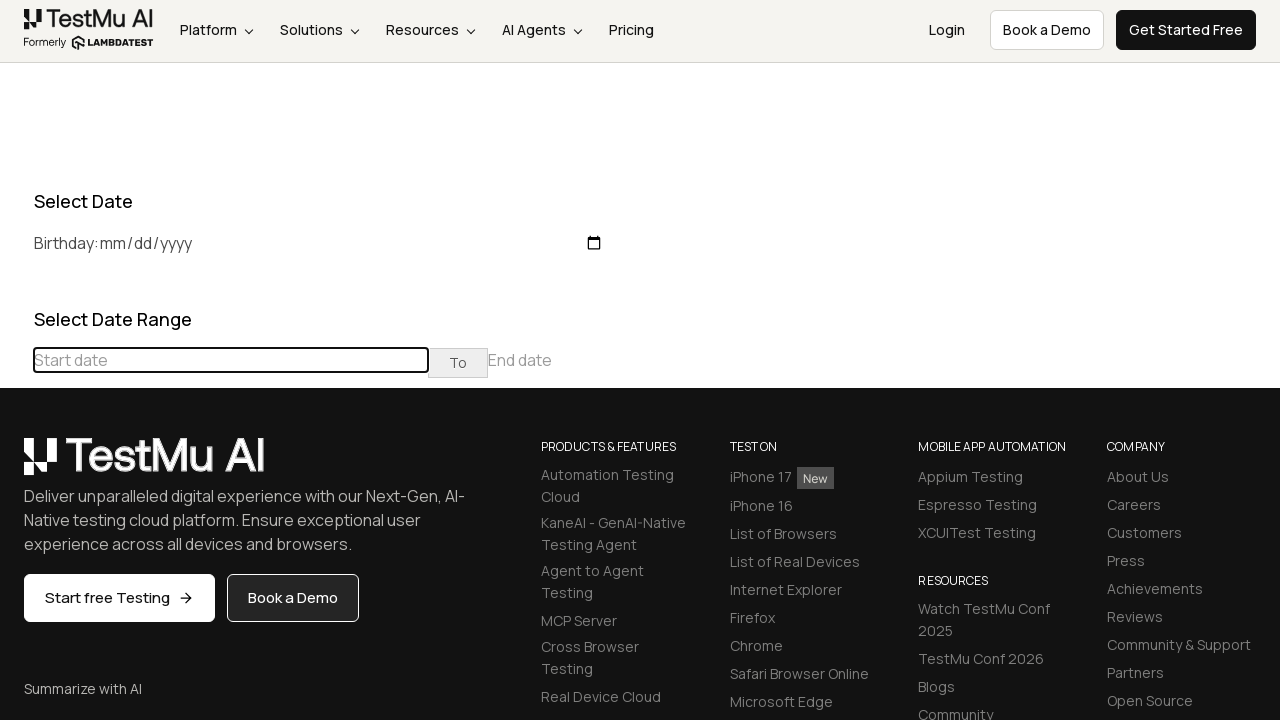

Clicked previous month button to navigate towards December 2022 at (16, 465) on (//table[@class='table-condensed']//th[@class='prev'])[1]
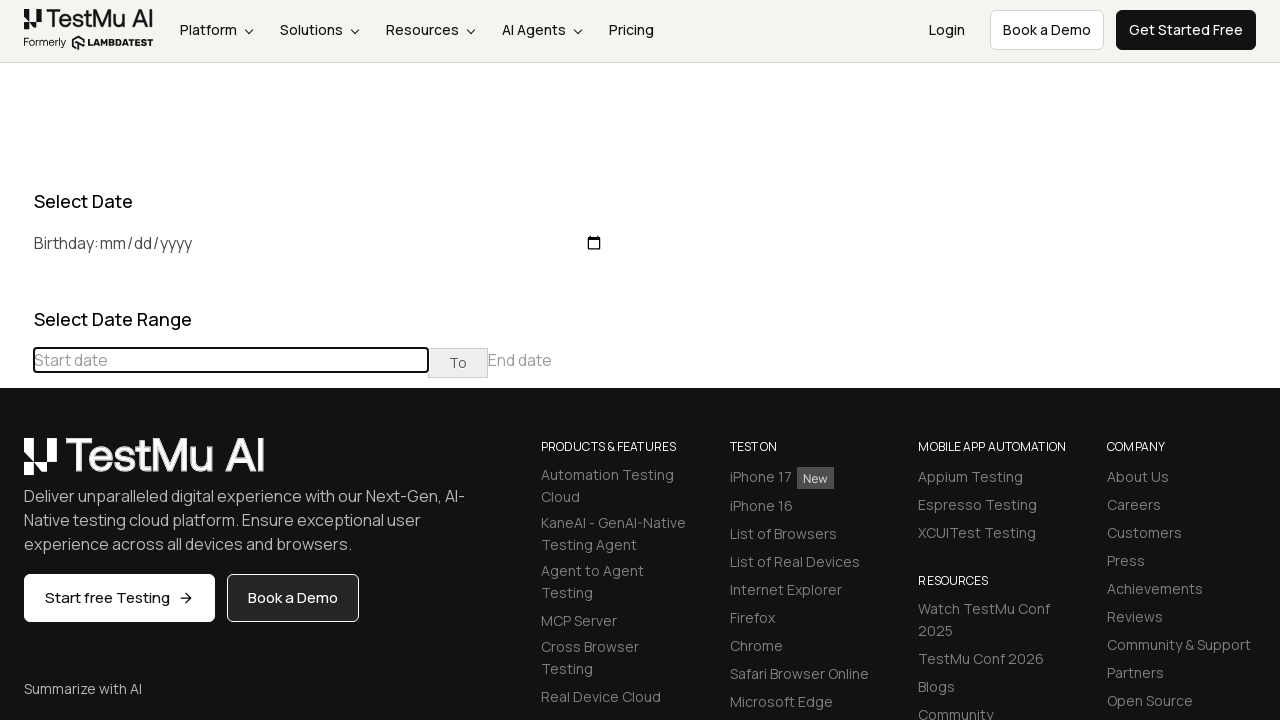

Clicked previous month button to navigate towards December 2022 at (16, 465) on (//table[@class='table-condensed']//th[@class='prev'])[1]
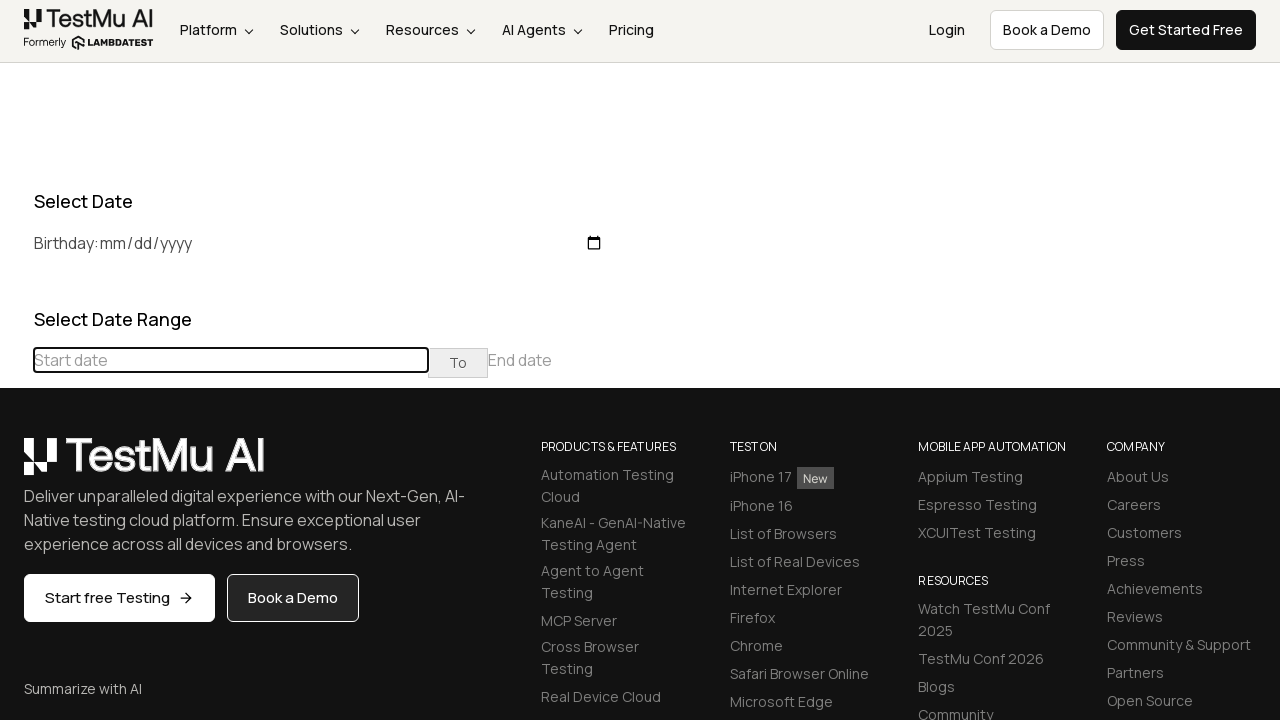

Clicked previous month button to navigate towards December 2022 at (16, 465) on (//table[@class='table-condensed']//th[@class='prev'])[1]
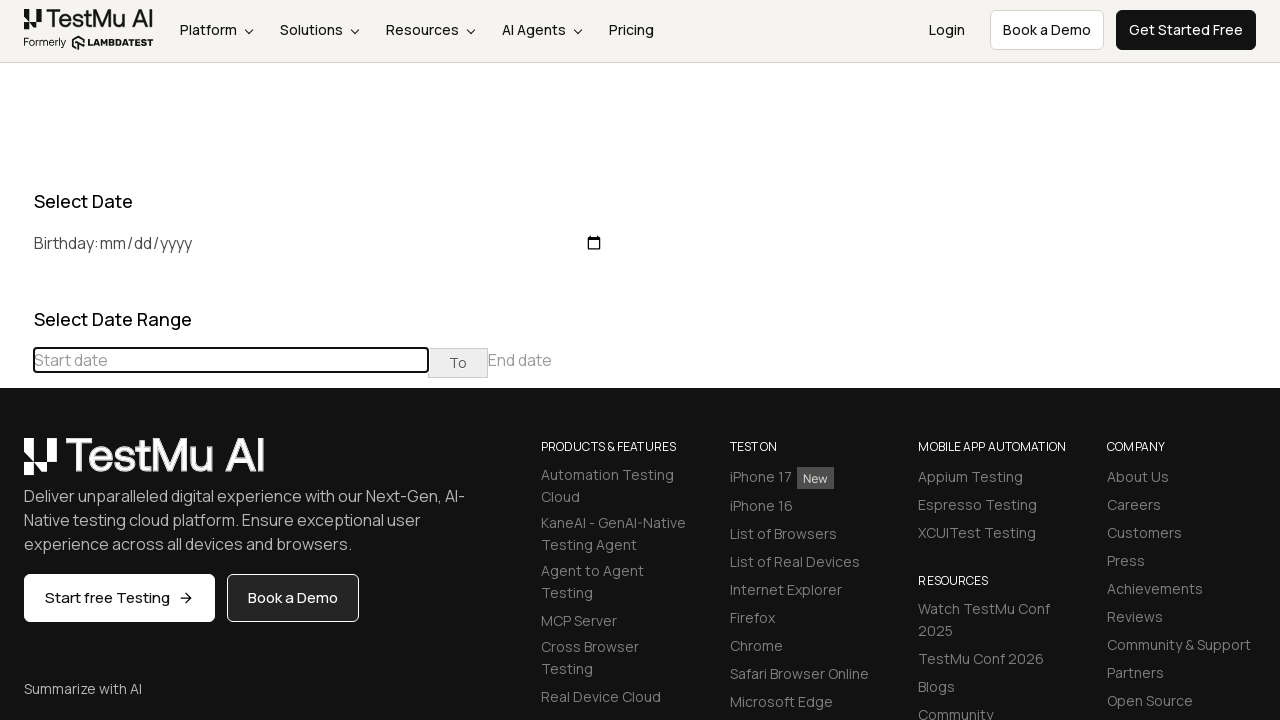

Clicked previous month button to navigate towards December 2022 at (16, 465) on (//table[@class='table-condensed']//th[@class='prev'])[1]
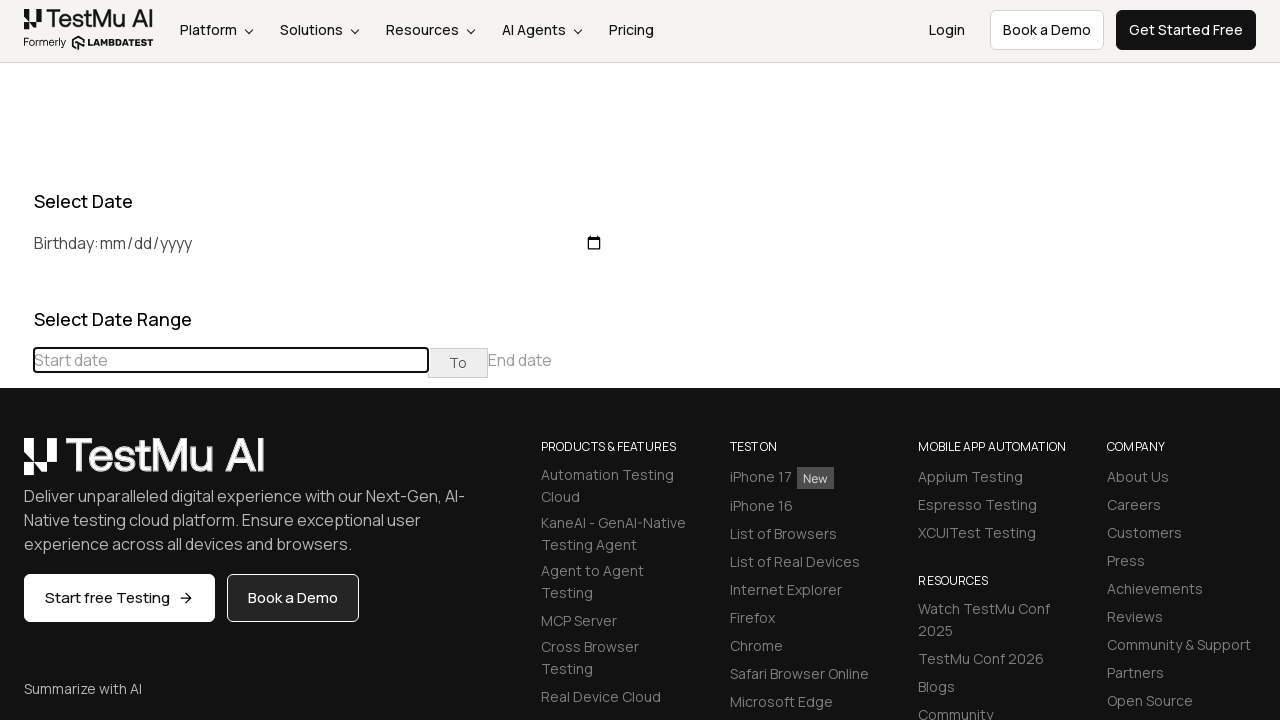

Clicked previous month button to navigate towards December 2022 at (16, 465) on (//table[@class='table-condensed']//th[@class='prev'])[1]
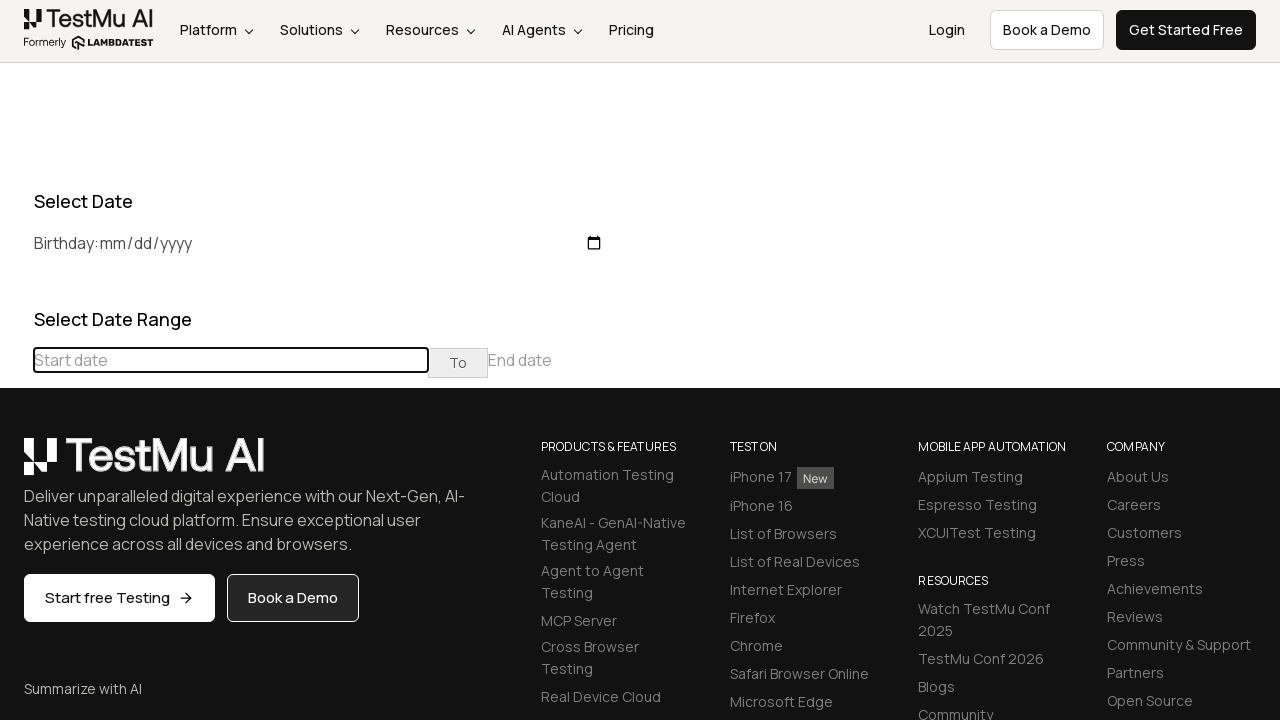

Clicked previous month button to navigate towards December 2022 at (16, 465) on (//table[@class='table-condensed']//th[@class='prev'])[1]
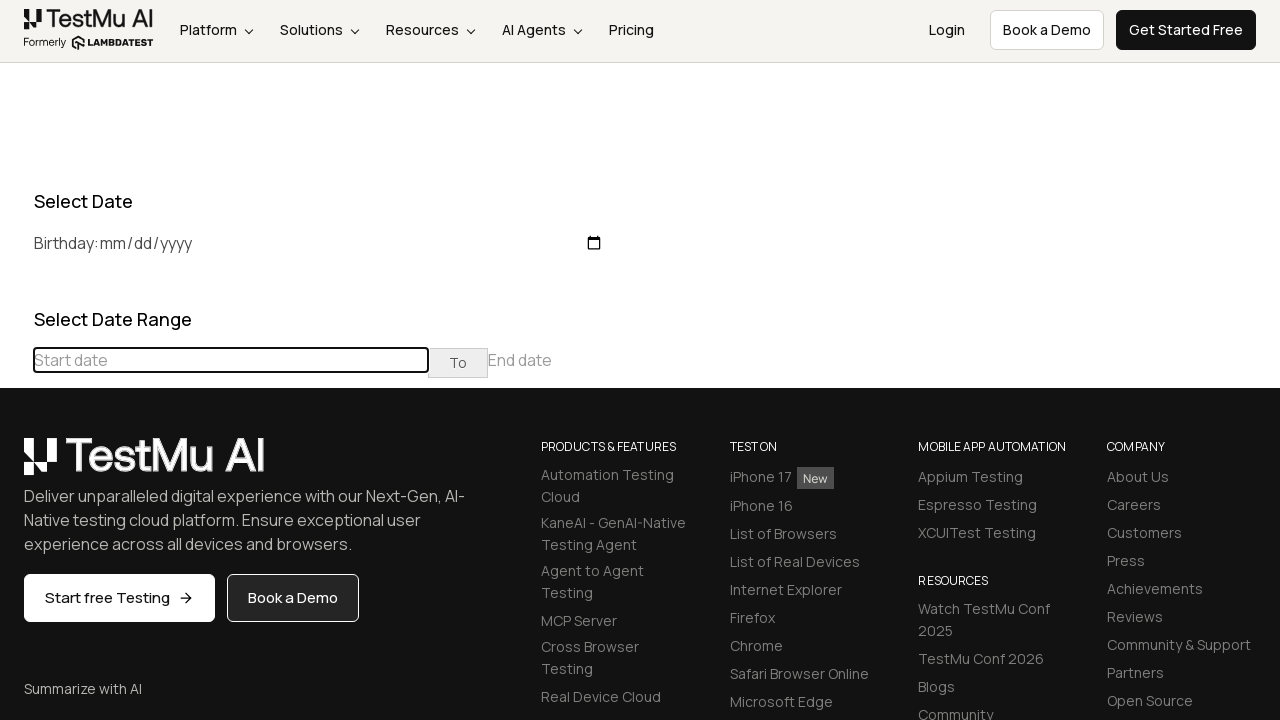

Clicked previous month button to navigate towards December 2022 at (16, 465) on (//table[@class='table-condensed']//th[@class='prev'])[1]
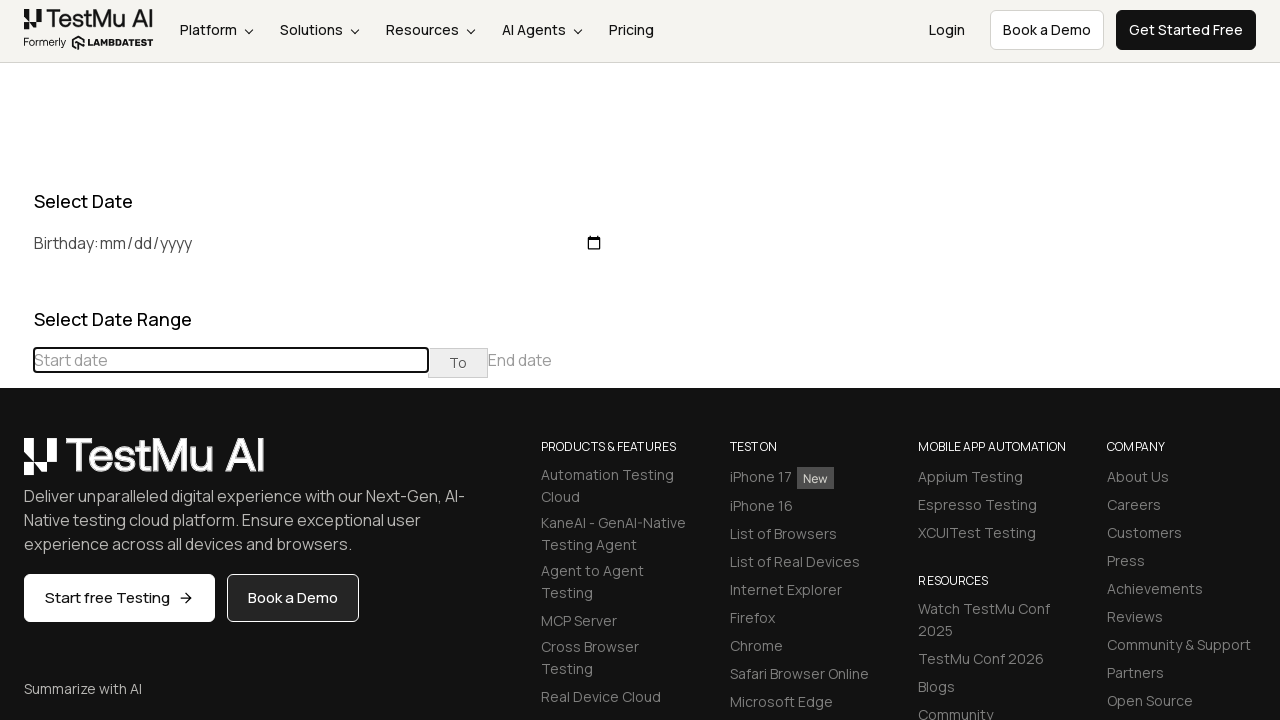

Clicked previous month button to navigate towards December 2022 at (16, 465) on (//table[@class='table-condensed']//th[@class='prev'])[1]
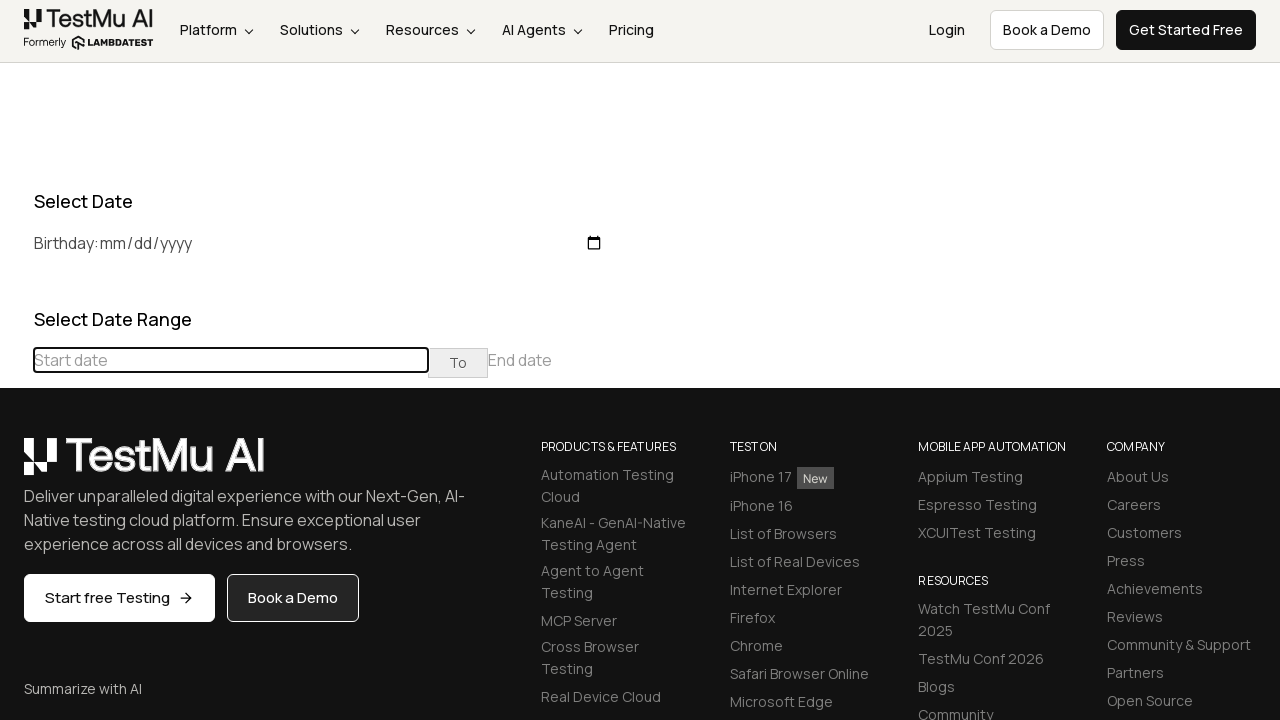

Clicked previous month button to navigate towards December 2022 at (16, 465) on (//table[@class='table-condensed']//th[@class='prev'])[1]
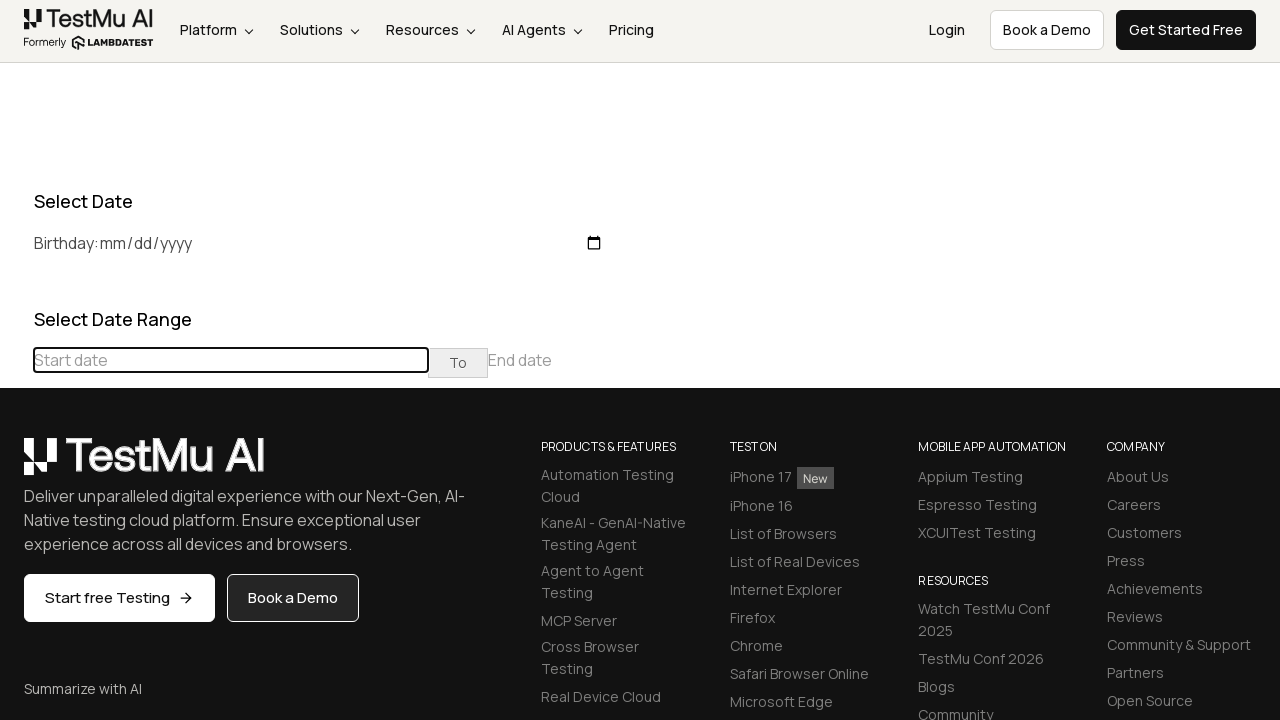

Clicked previous month button to navigate towards December 2022 at (16, 465) on (//table[@class='table-condensed']//th[@class='prev'])[1]
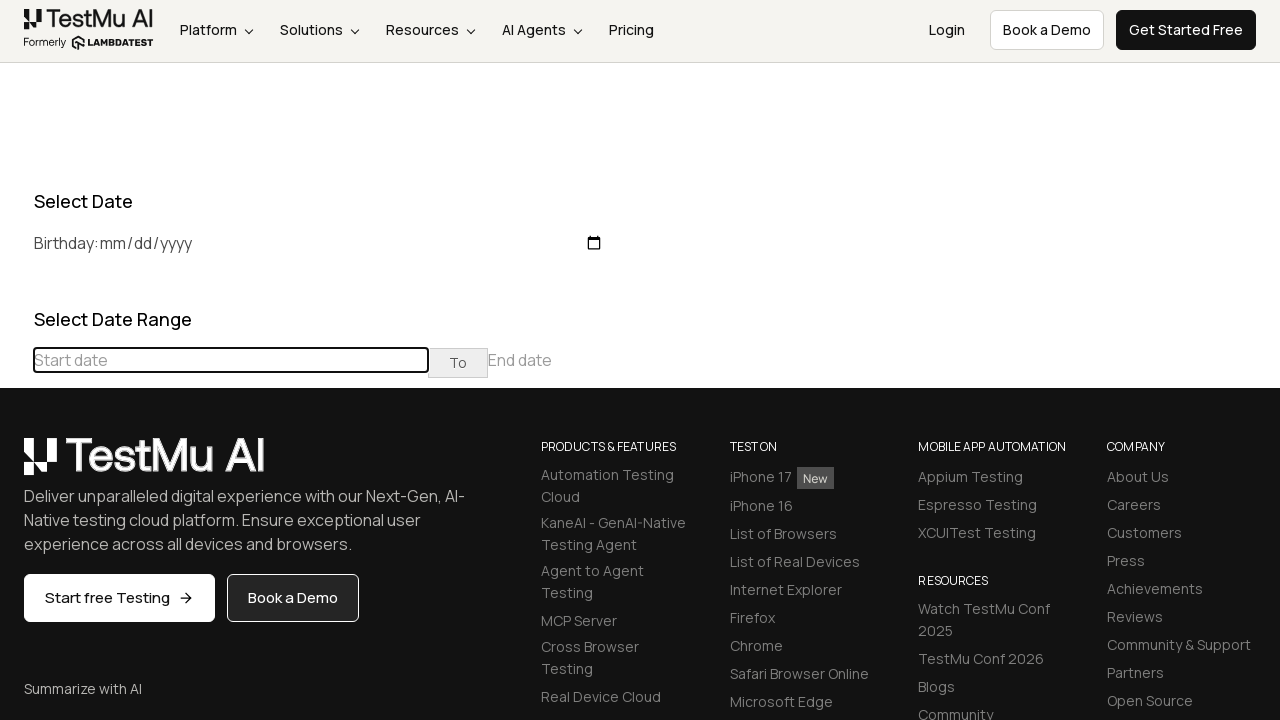

Clicked previous month button to navigate towards December 2022 at (16, 465) on (//table[@class='table-condensed']//th[@class='prev'])[1]
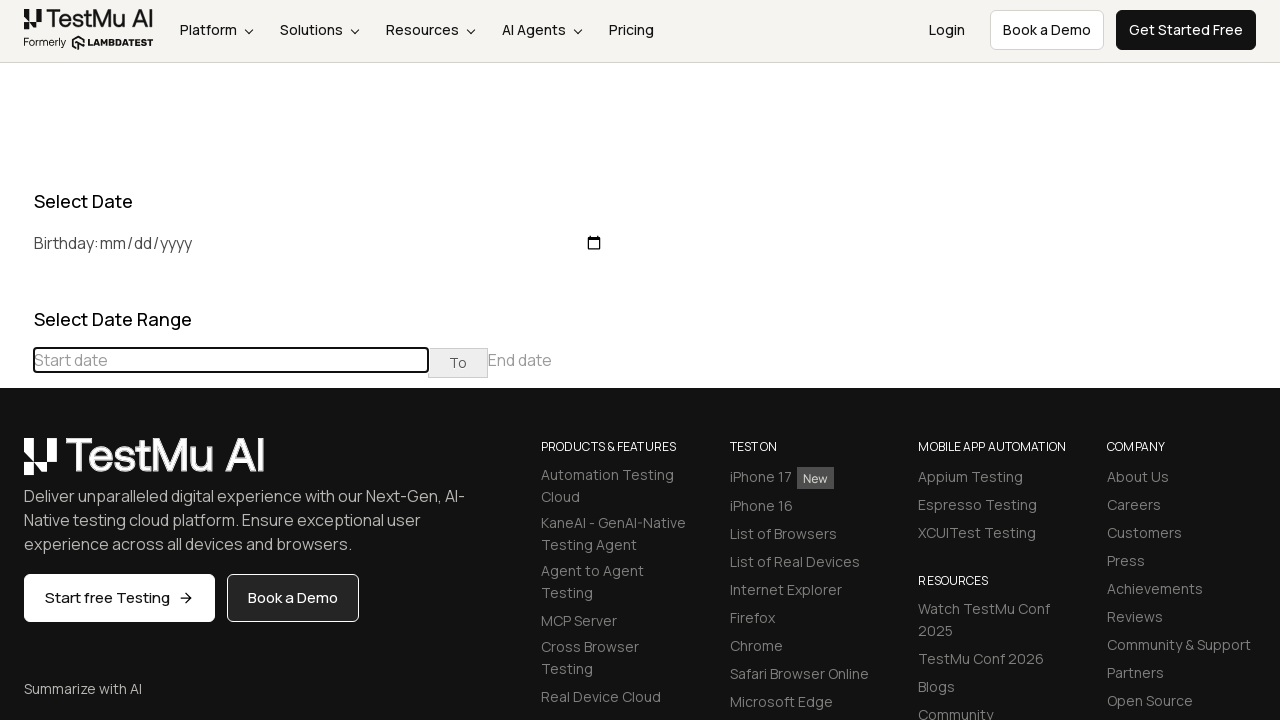

Clicked previous month button to navigate towards December 2022 at (16, 465) on (//table[@class='table-condensed']//th[@class='prev'])[1]
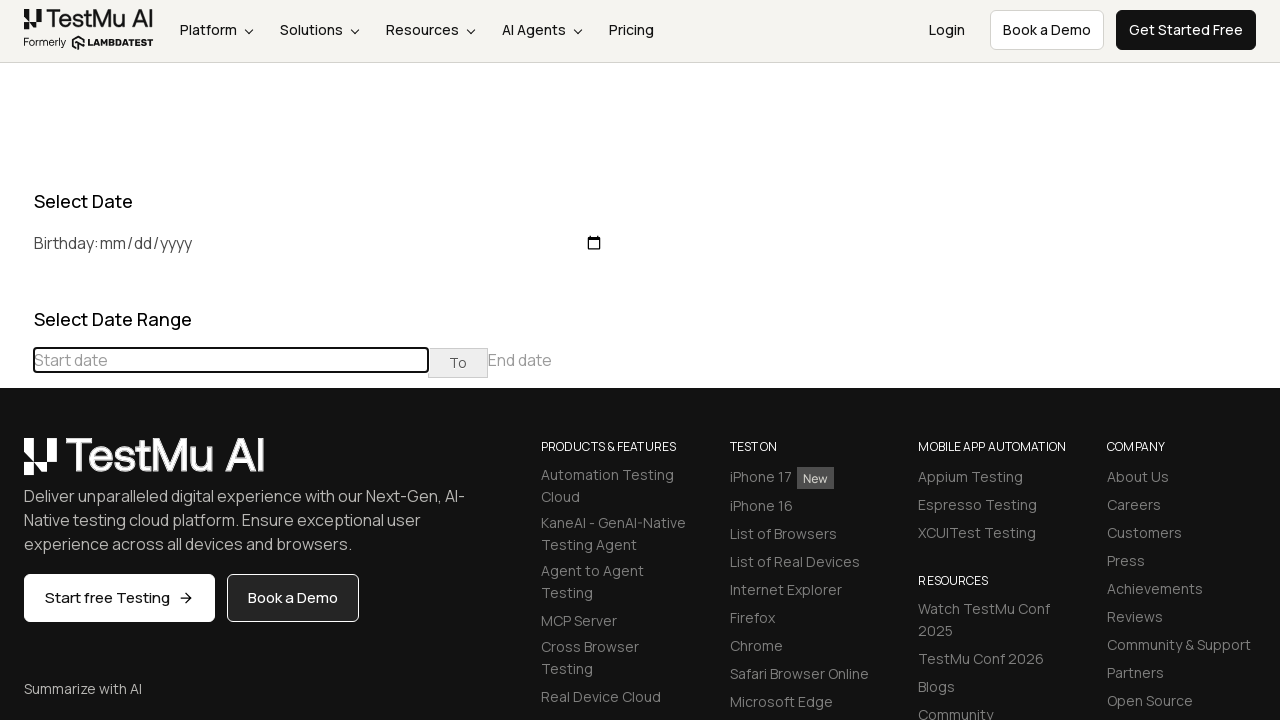

Clicked previous month button to navigate towards December 2022 at (16, 465) on (//table[@class='table-condensed']//th[@class='prev'])[1]
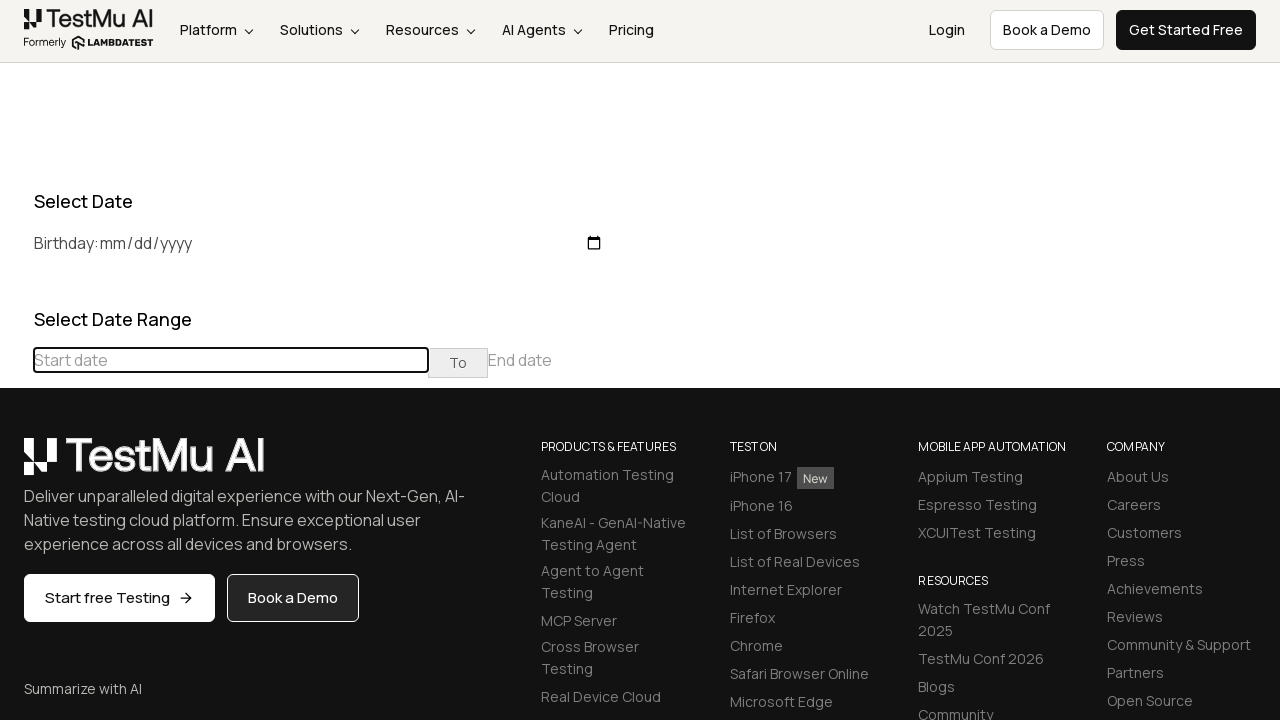

Clicked previous month button to navigate towards December 2022 at (16, 465) on (//table[@class='table-condensed']//th[@class='prev'])[1]
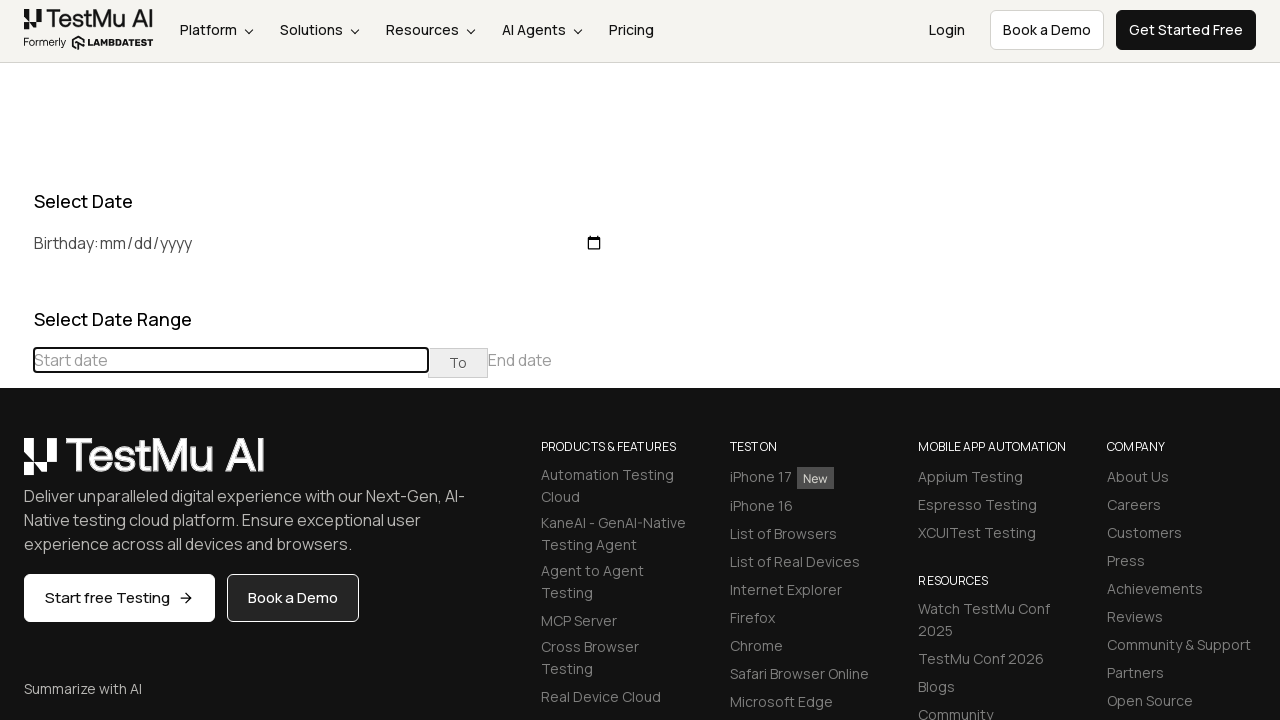

Clicked previous month button to navigate towards December 2022 at (16, 465) on (//table[@class='table-condensed']//th[@class='prev'])[1]
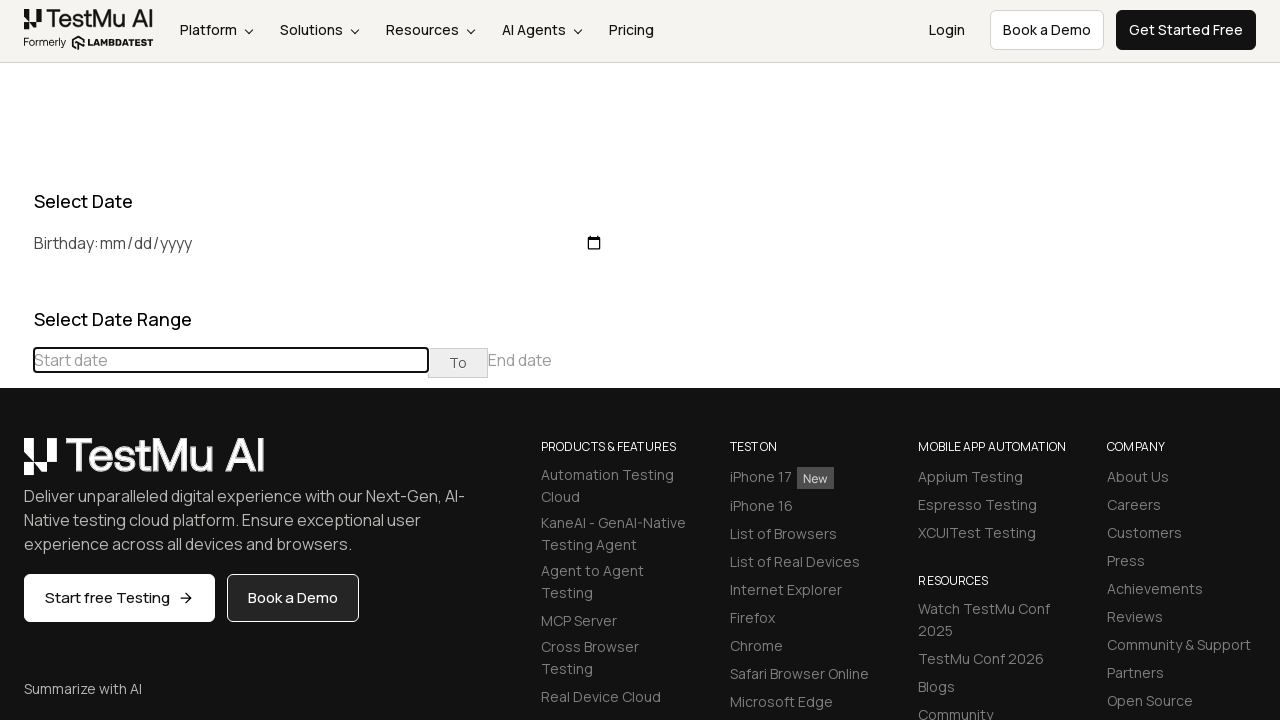

Selected day 12 in calendar for December 2022 at (52, 601) on //td[@class='day'][text()='12']
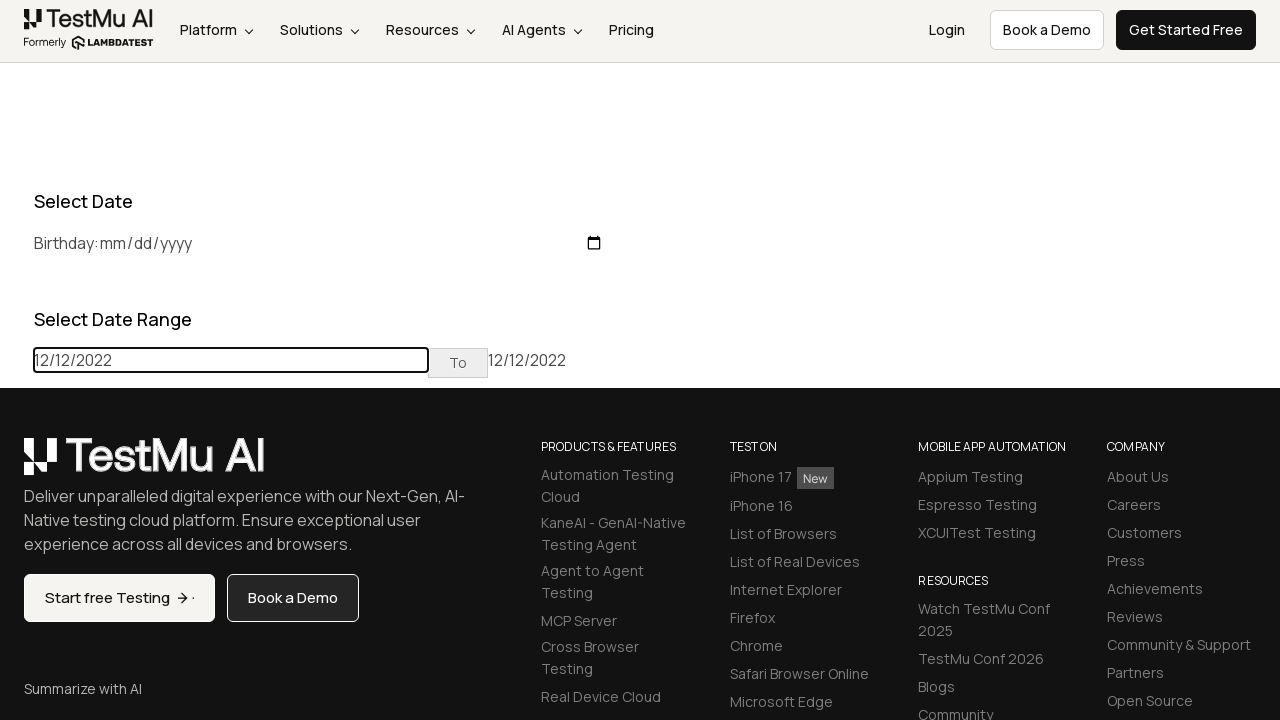

Reloaded page after selecting first date (December 12, 2022)
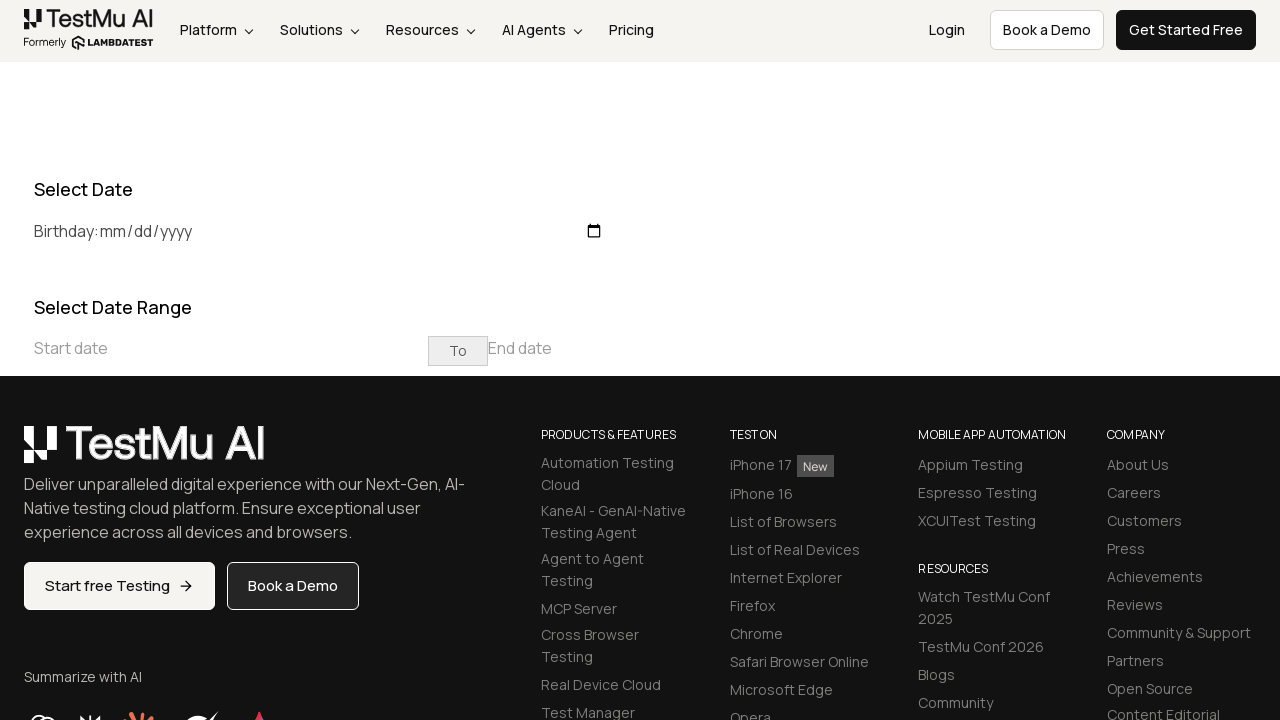

Clicked on start date input to open calendar at (231, 348) on xpath=//input[@placeholder='Start date']
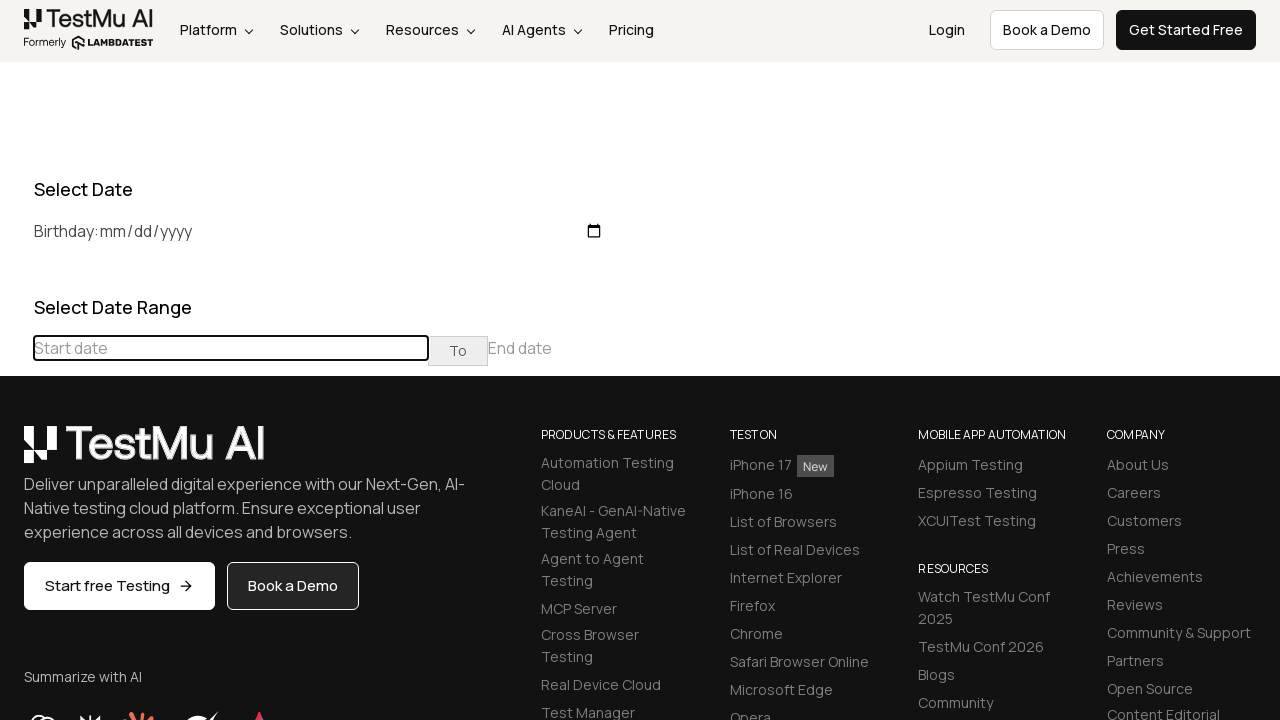

Clicked previous month button to navigate towards December 2023 at (16, 361) on (//table[@class='table-condensed']//th[@class='prev'])[1]
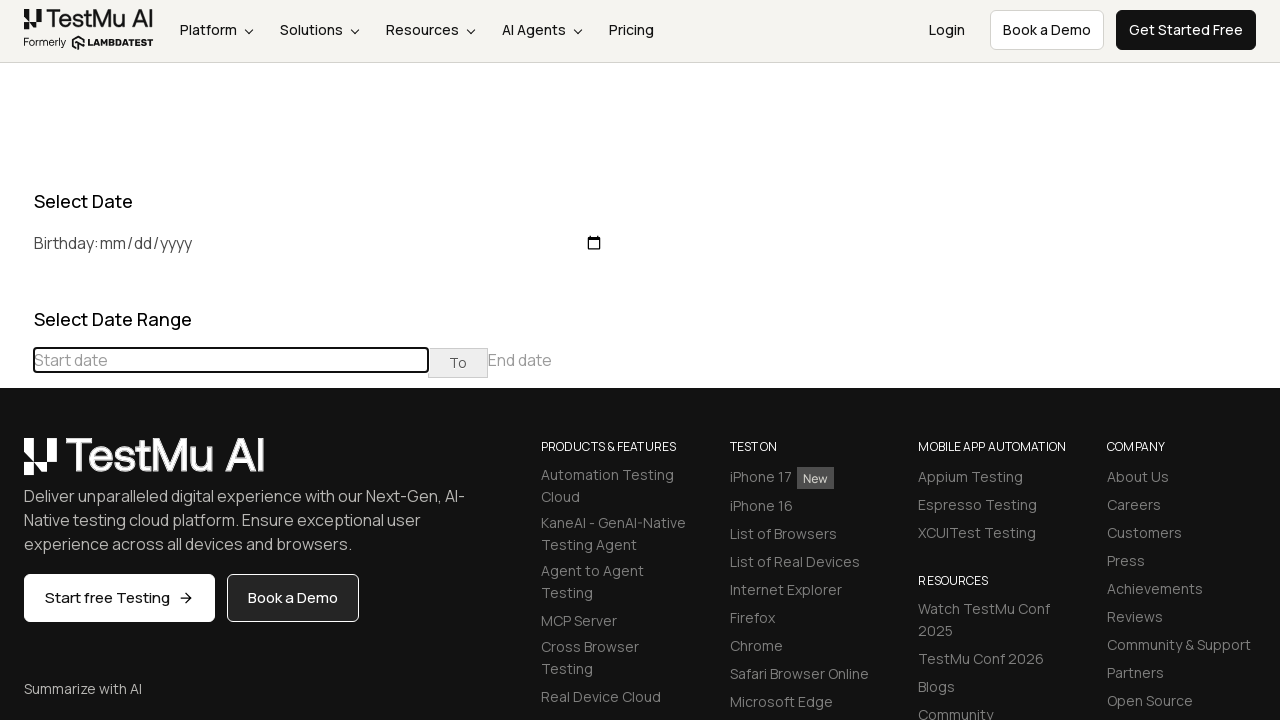

Clicked previous month button to navigate towards December 2023 at (16, 465) on (//table[@class='table-condensed']//th[@class='prev'])[1]
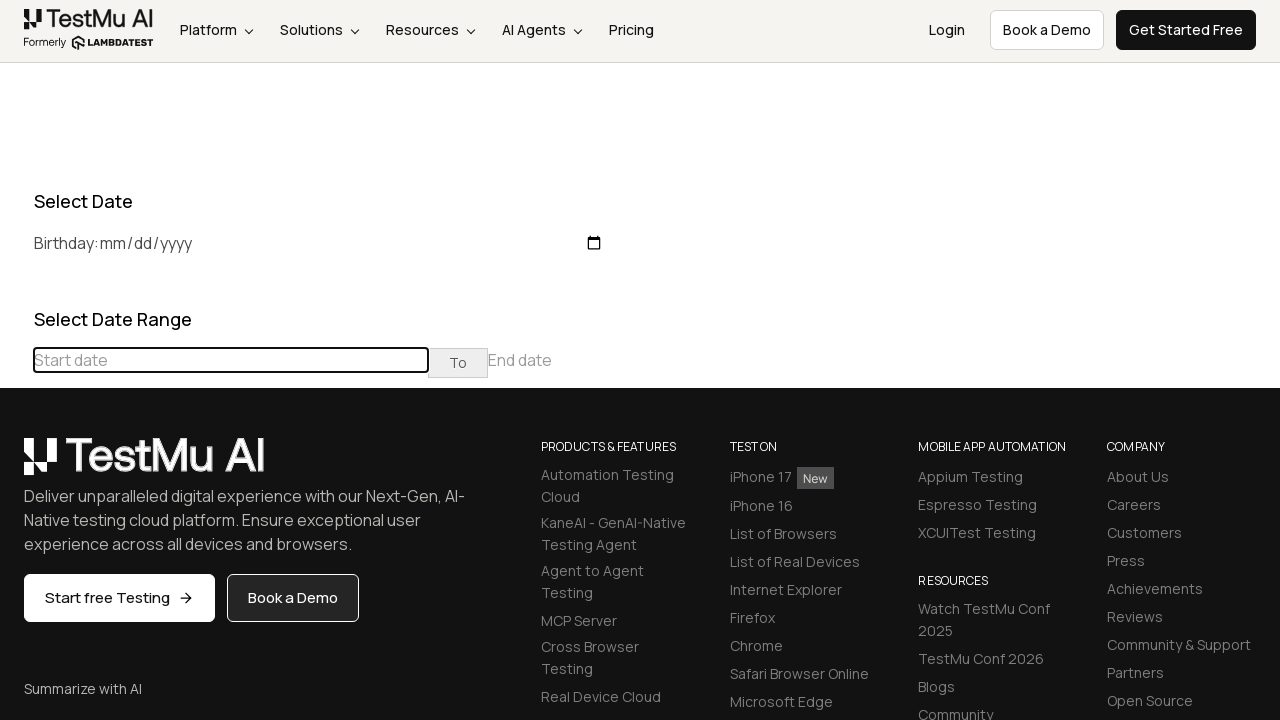

Clicked previous month button to navigate towards December 2023 at (16, 465) on (//table[@class='table-condensed']//th[@class='prev'])[1]
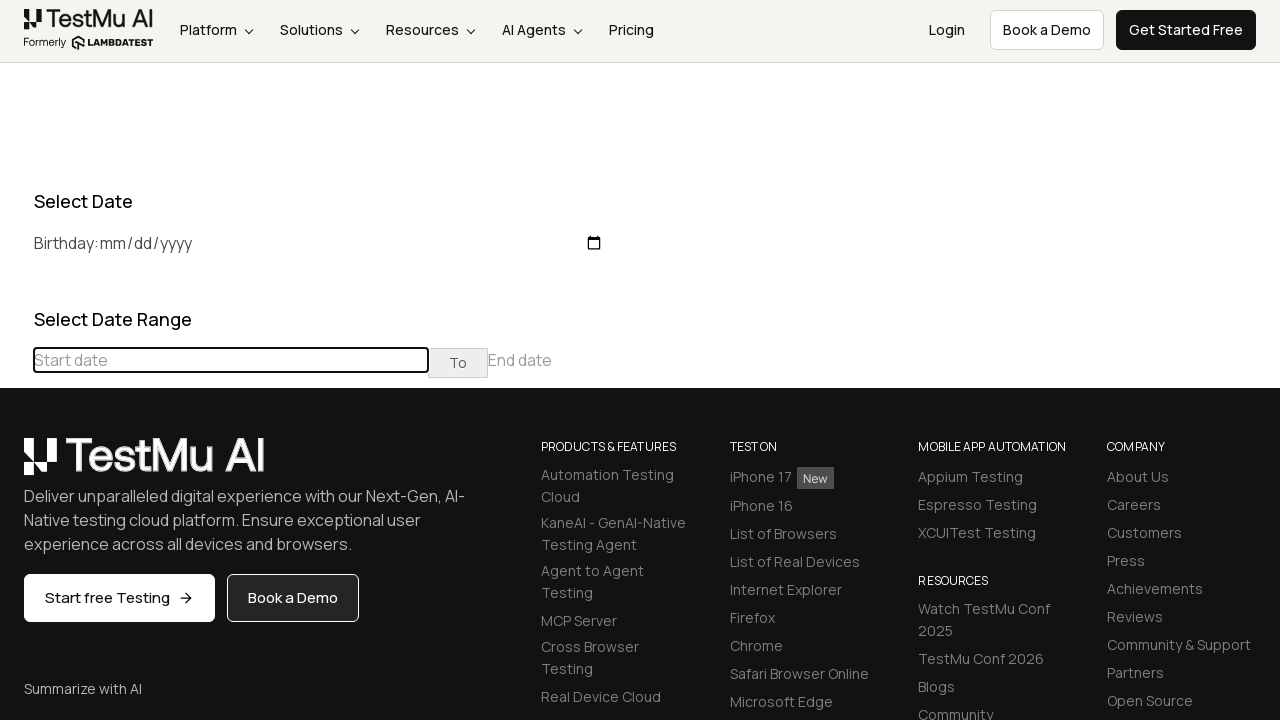

Clicked previous month button to navigate towards December 2023 at (16, 465) on (//table[@class='table-condensed']//th[@class='prev'])[1]
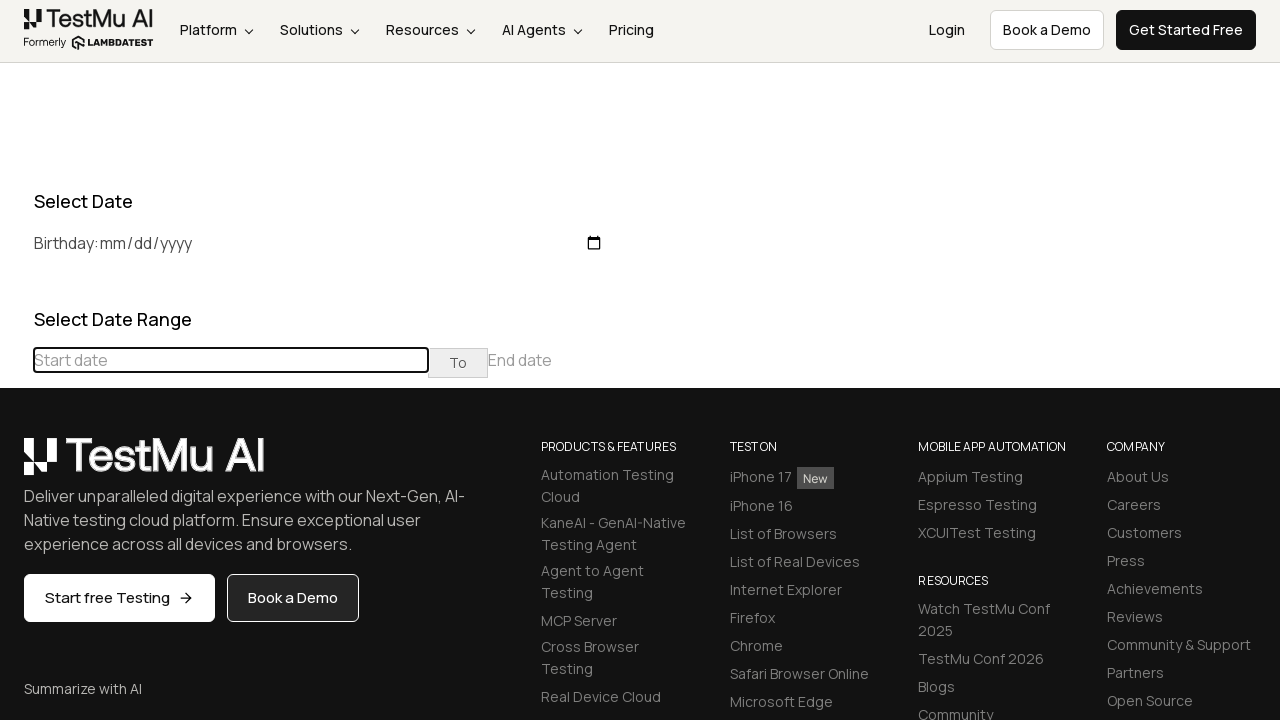

Clicked previous month button to navigate towards December 2023 at (16, 465) on (//table[@class='table-condensed']//th[@class='prev'])[1]
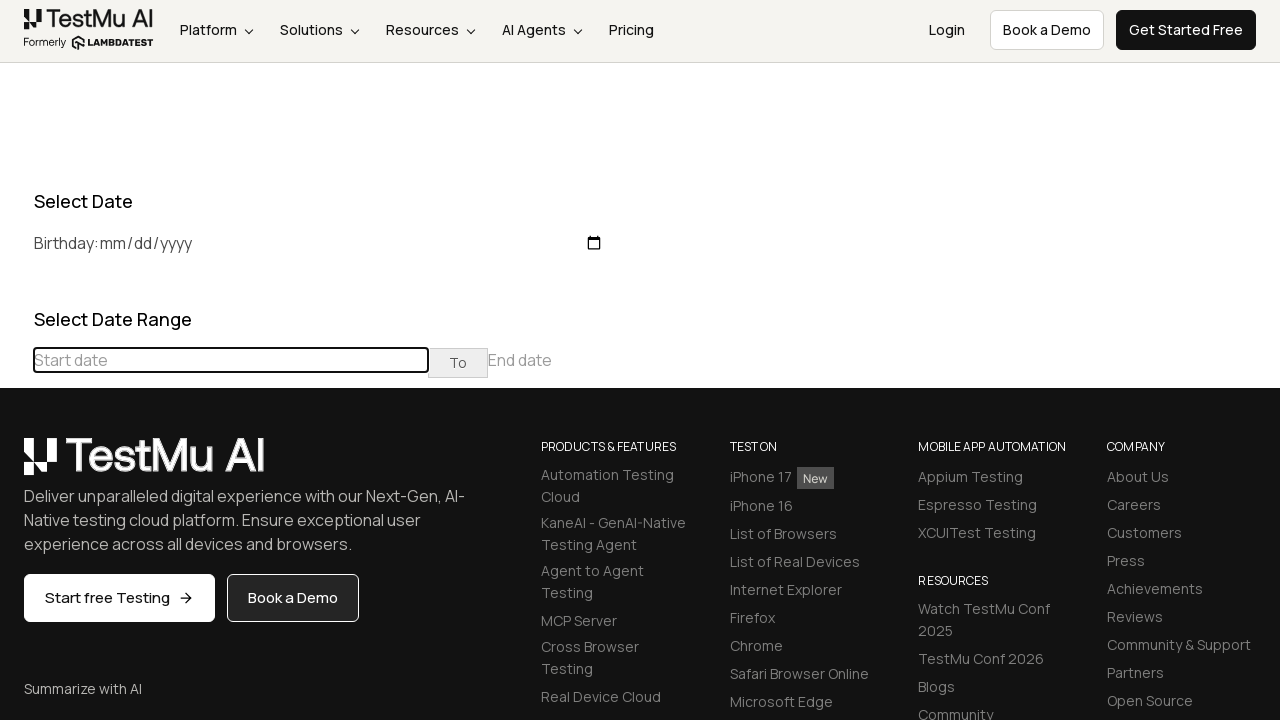

Clicked previous month button to navigate towards December 2023 at (16, 465) on (//table[@class='table-condensed']//th[@class='prev'])[1]
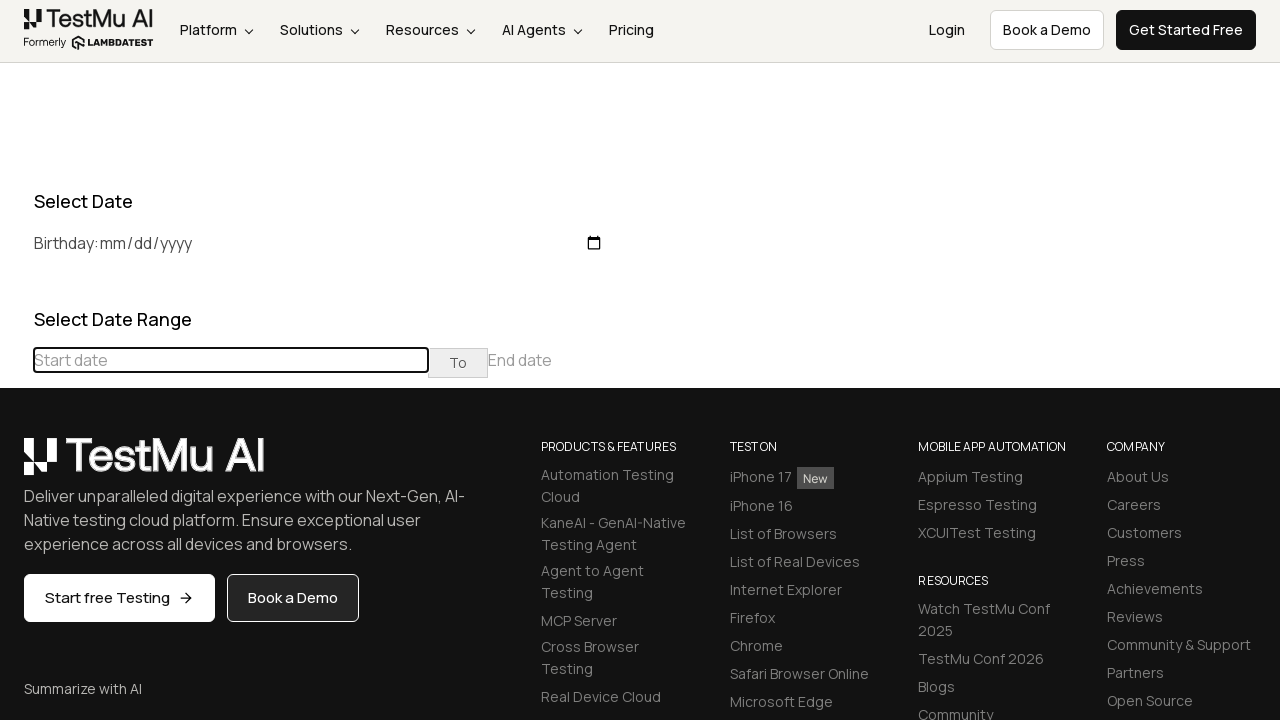

Clicked previous month button to navigate towards December 2023 at (16, 465) on (//table[@class='table-condensed']//th[@class='prev'])[1]
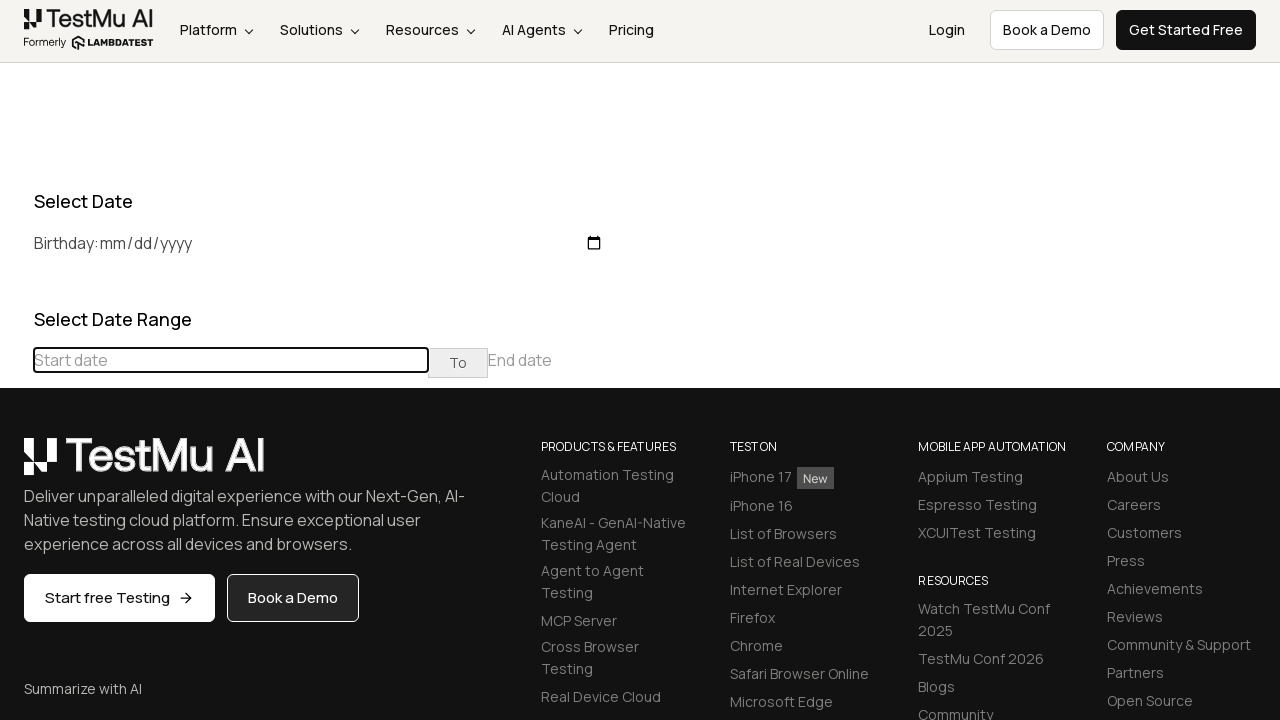

Clicked previous month button to navigate towards December 2023 at (16, 465) on (//table[@class='table-condensed']//th[@class='prev'])[1]
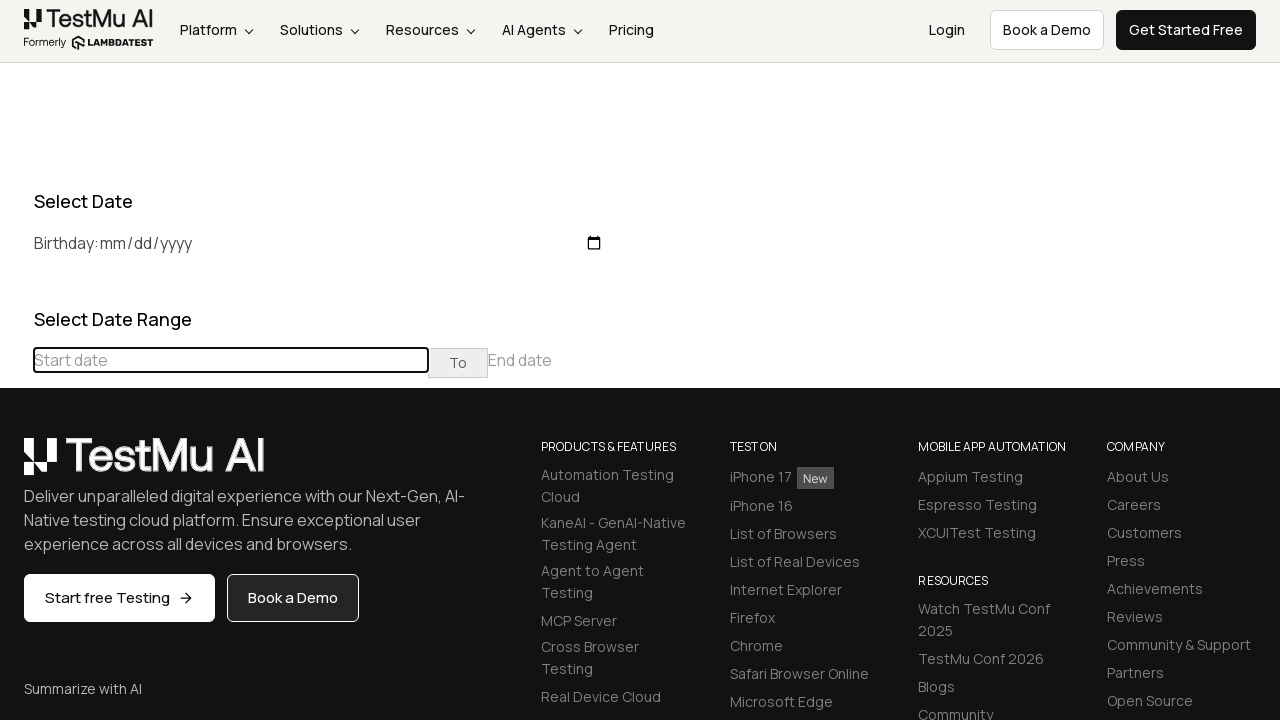

Clicked previous month button to navigate towards December 2023 at (16, 465) on (//table[@class='table-condensed']//th[@class='prev'])[1]
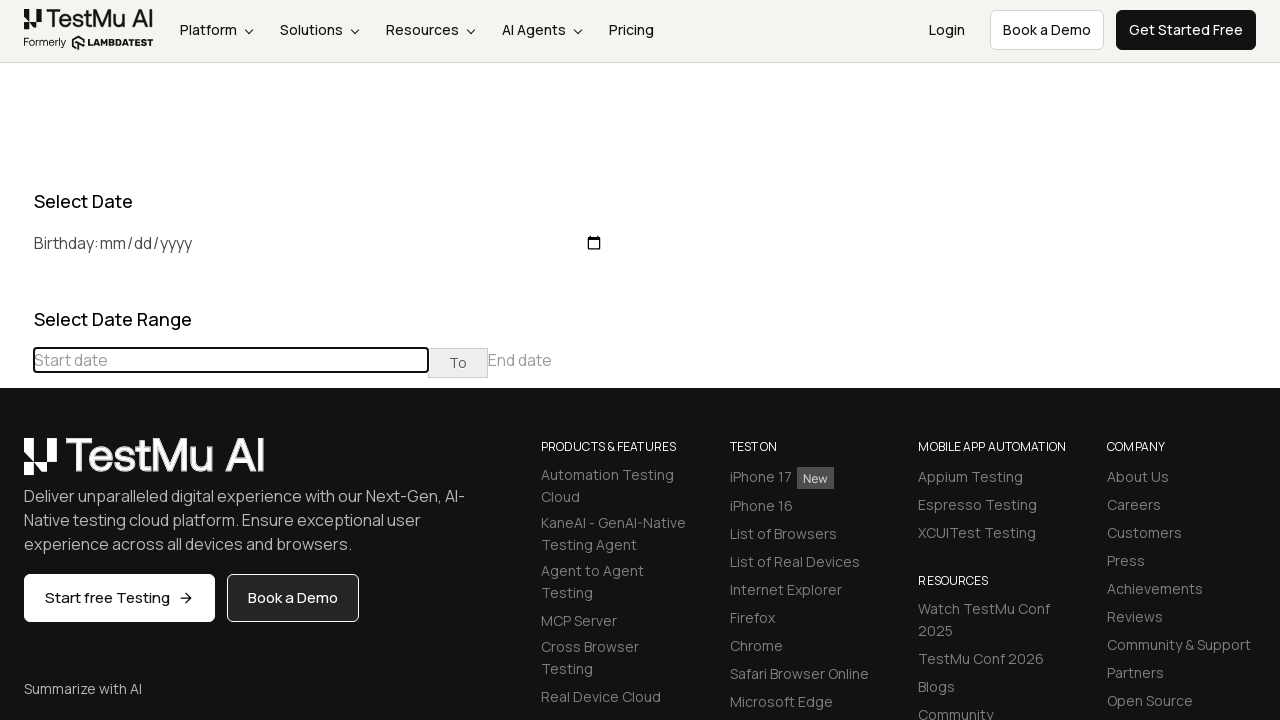

Clicked previous month button to navigate towards December 2023 at (16, 465) on (//table[@class='table-condensed']//th[@class='prev'])[1]
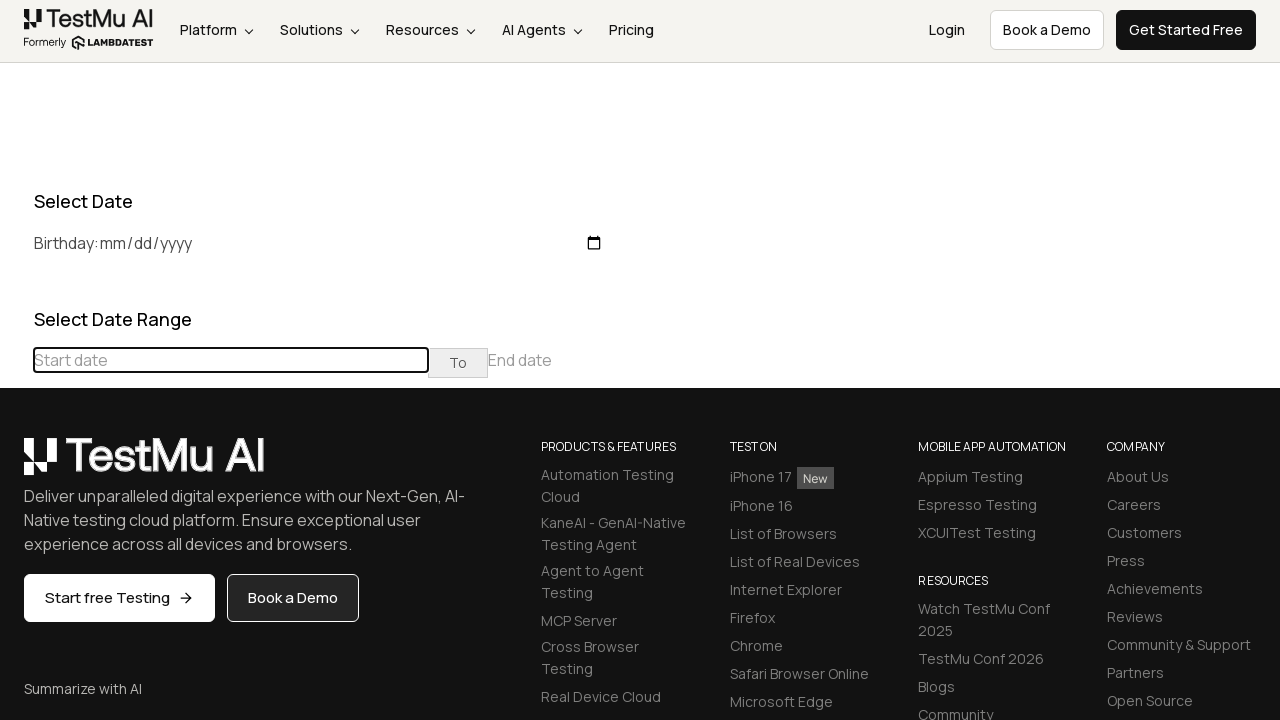

Clicked previous month button to navigate towards December 2023 at (16, 465) on (//table[@class='table-condensed']//th[@class='prev'])[1]
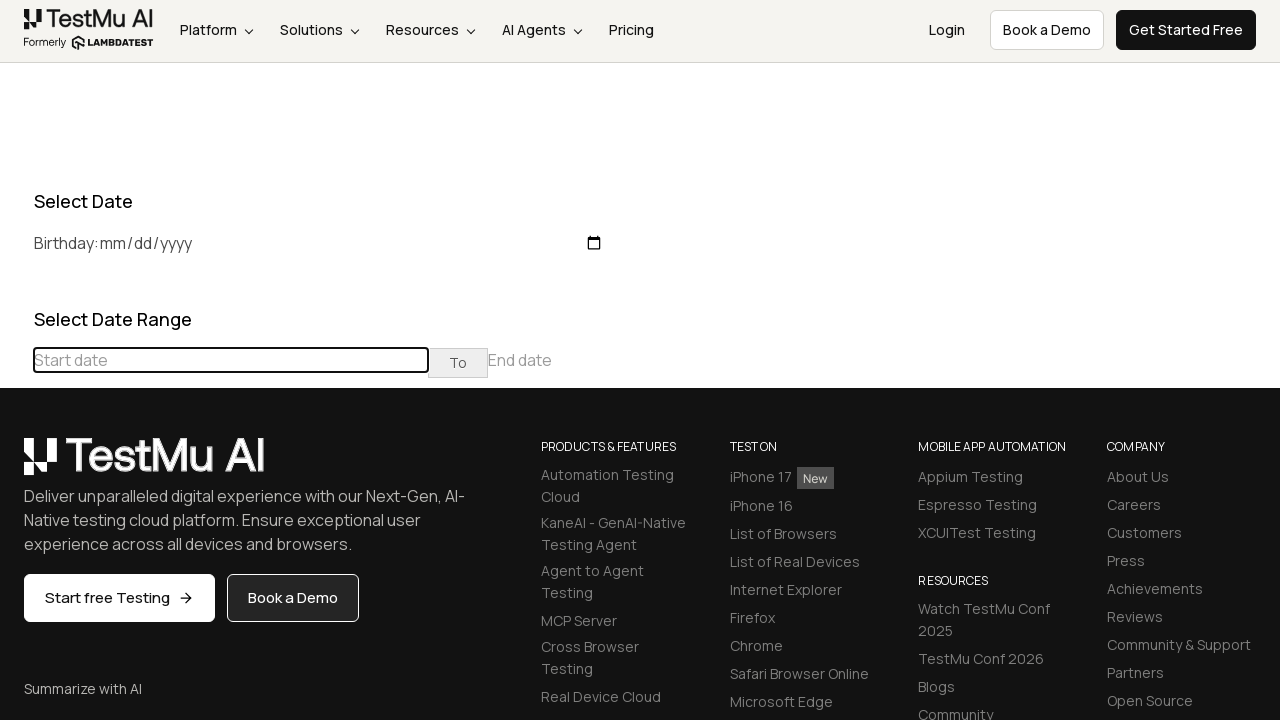

Clicked previous month button to navigate towards December 2023 at (16, 465) on (//table[@class='table-condensed']//th[@class='prev'])[1]
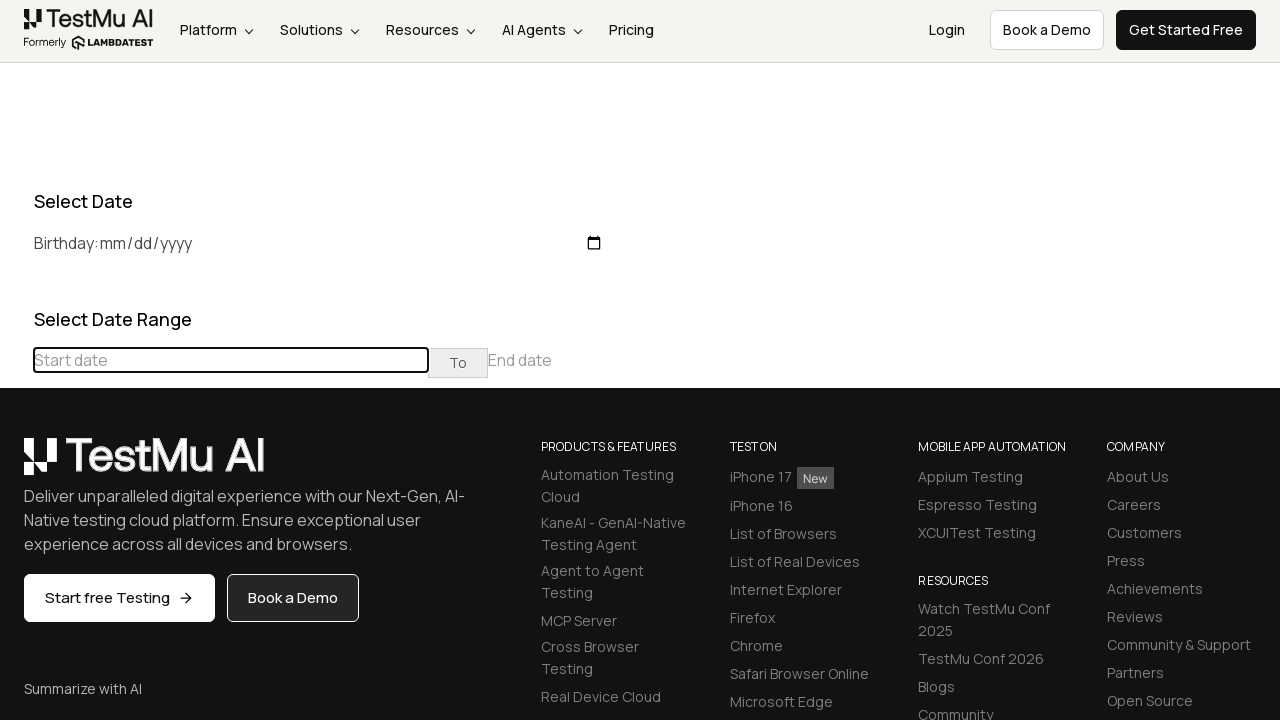

Clicked previous month button to navigate towards December 2023 at (16, 465) on (//table[@class='table-condensed']//th[@class='prev'])[1]
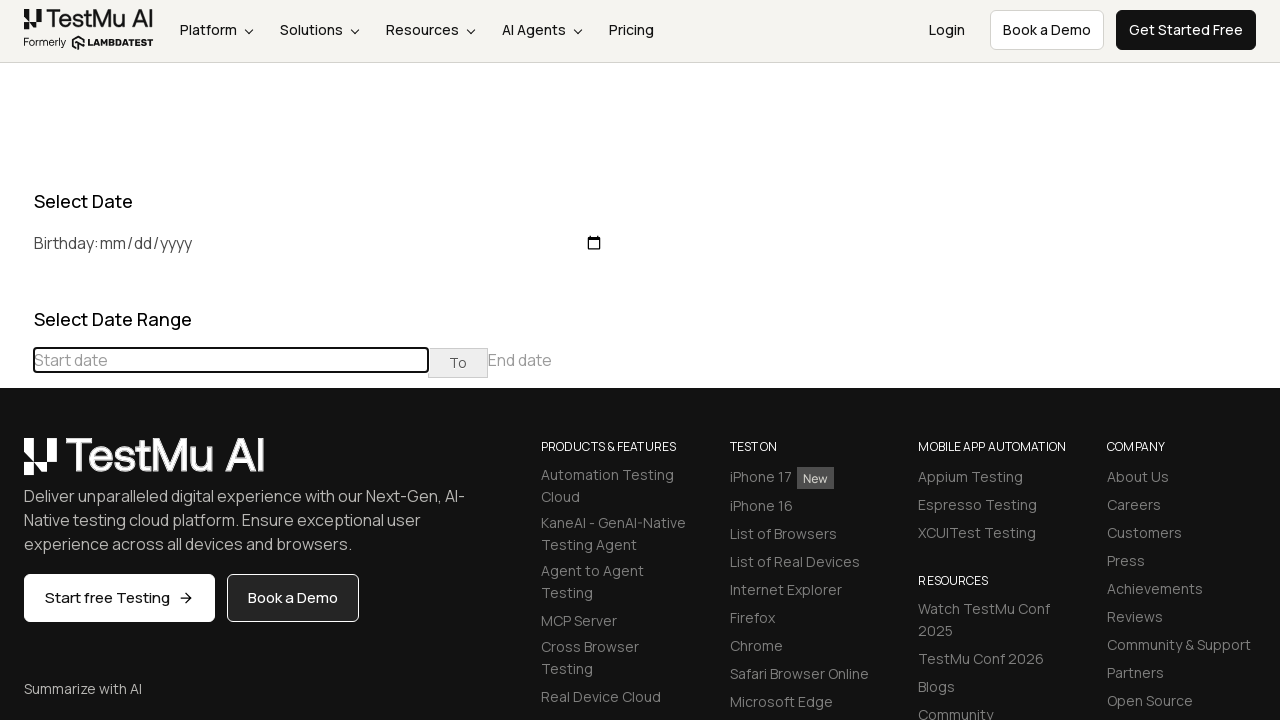

Clicked previous month button to navigate towards December 2023 at (16, 465) on (//table[@class='table-condensed']//th[@class='prev'])[1]
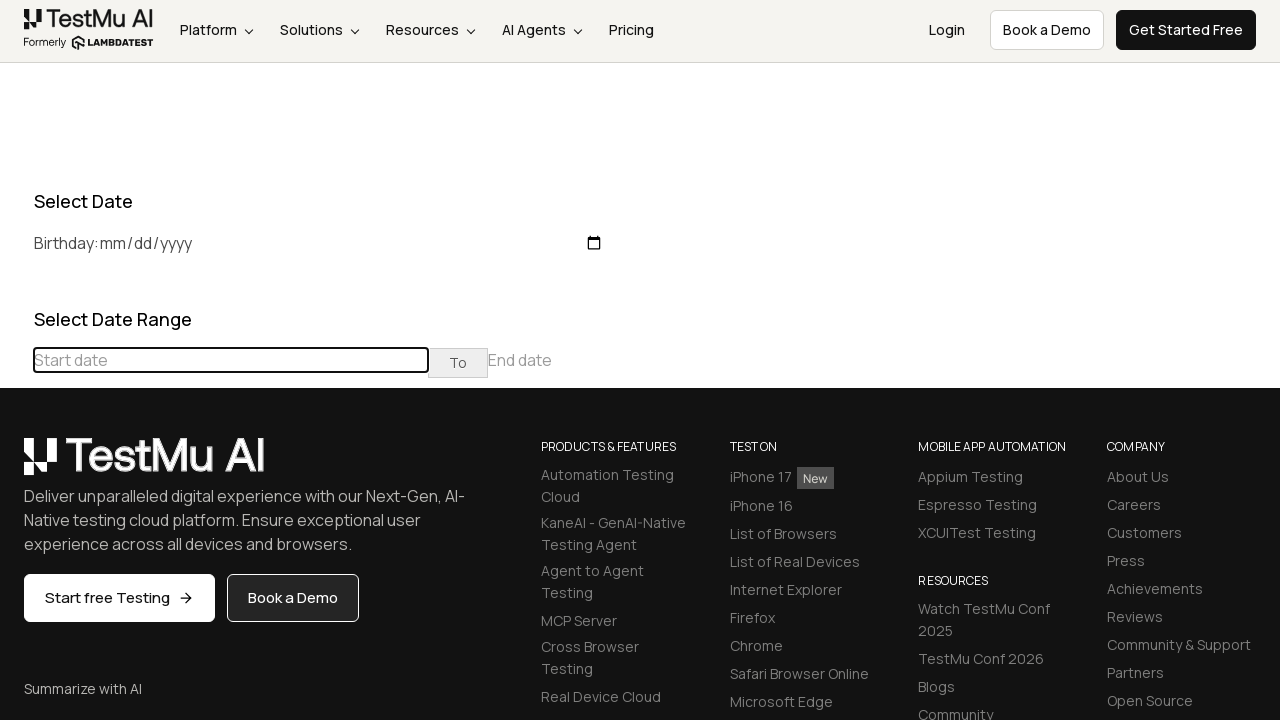

Clicked previous month button to navigate towards December 2023 at (16, 465) on (//table[@class='table-condensed']//th[@class='prev'])[1]
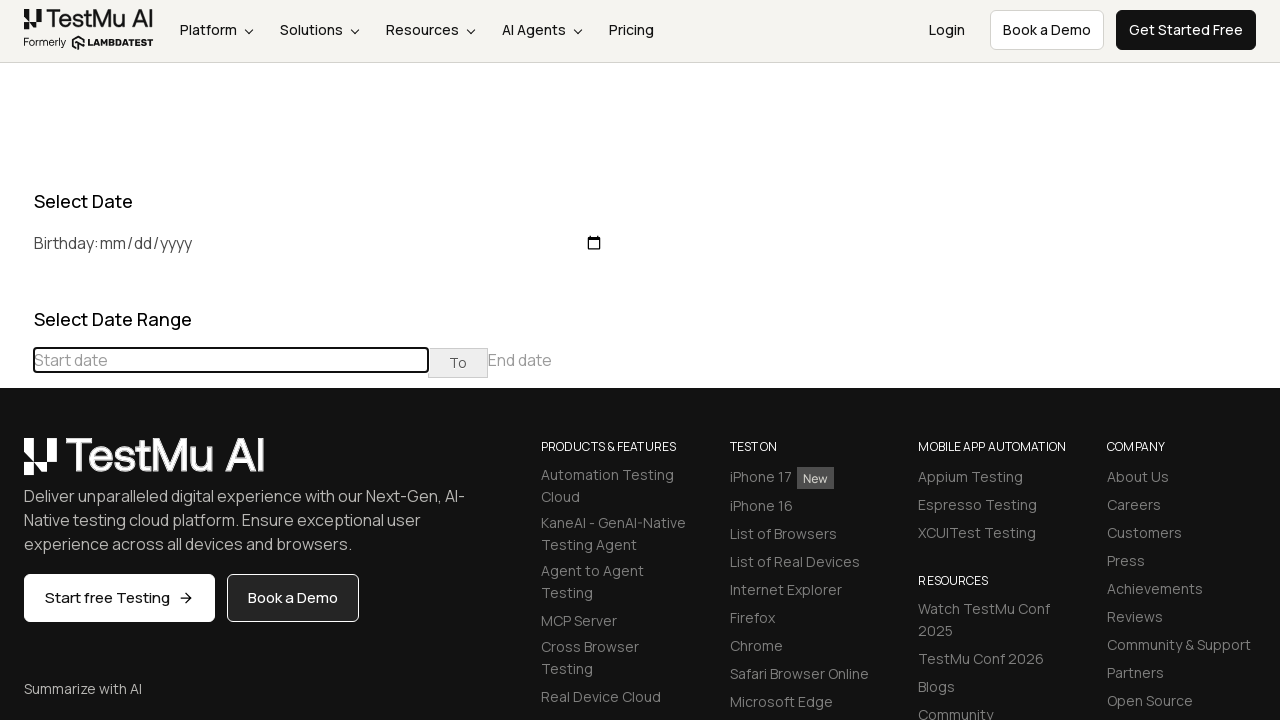

Clicked previous month button to navigate towards December 2023 at (16, 465) on (//table[@class='table-condensed']//th[@class='prev'])[1]
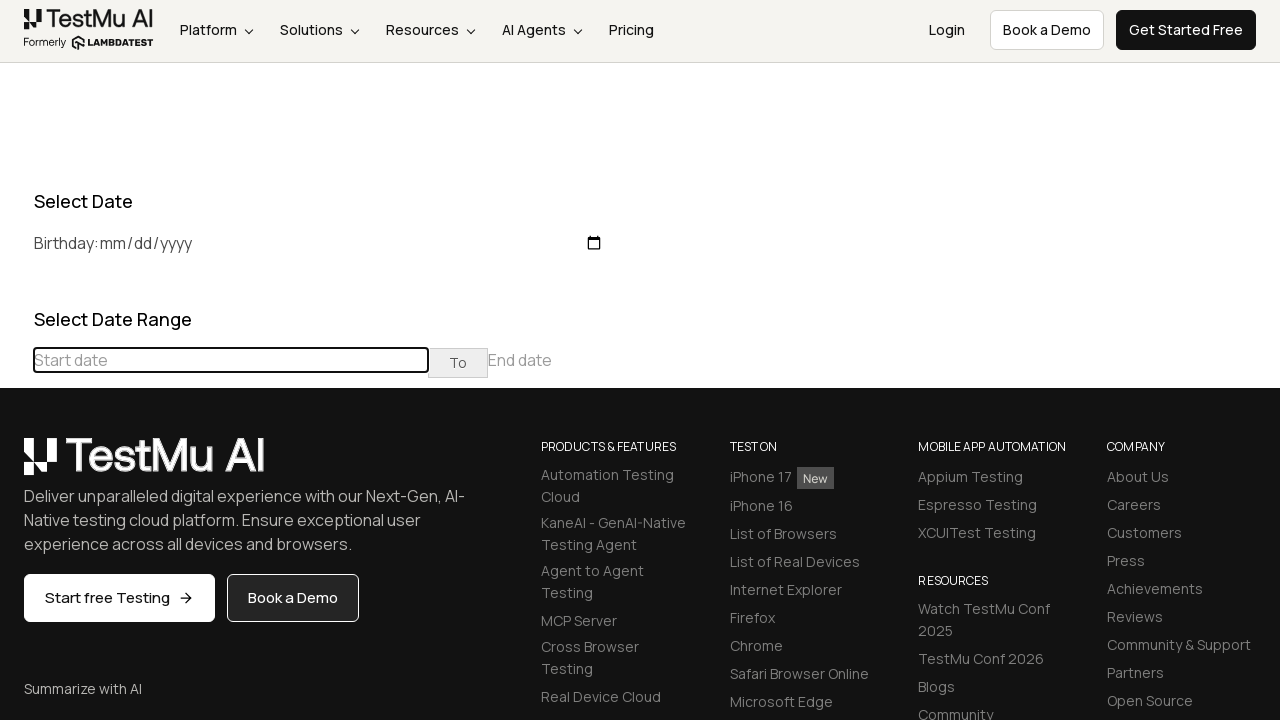

Clicked previous month button to navigate towards December 2023 at (16, 465) on (//table[@class='table-condensed']//th[@class='prev'])[1]
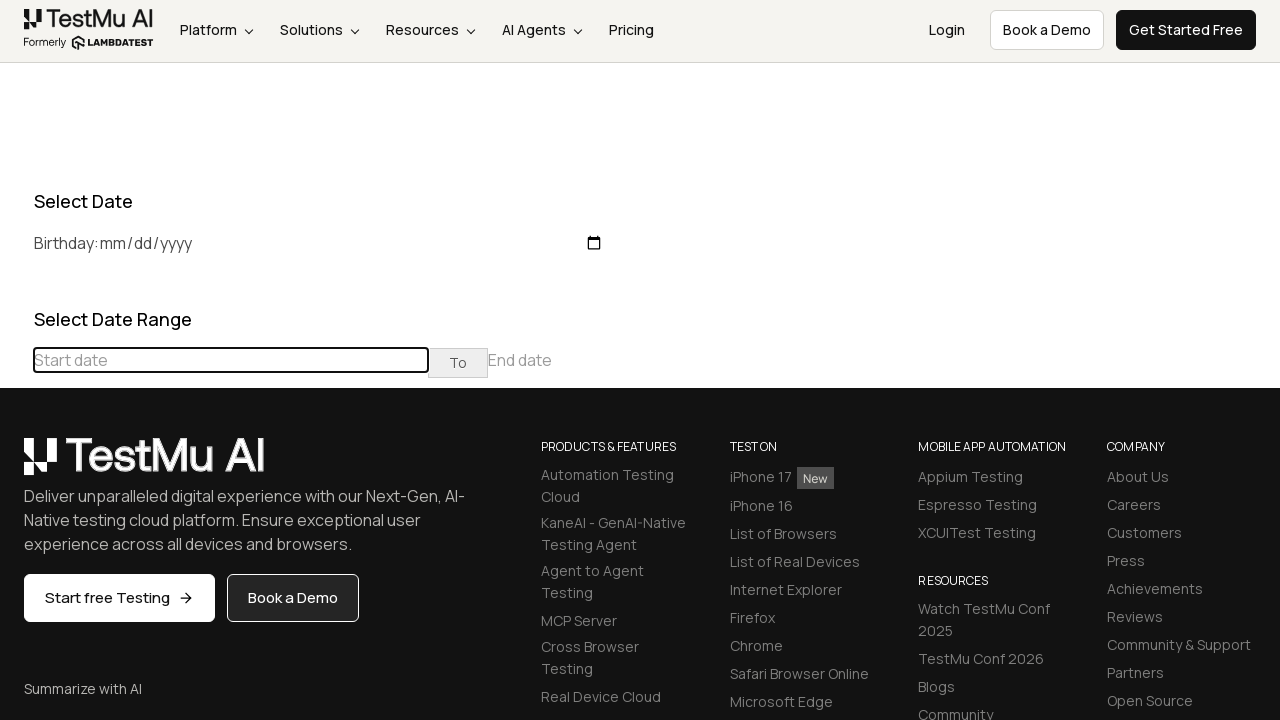

Clicked previous month button to navigate towards December 2023 at (16, 465) on (//table[@class='table-condensed']//th[@class='prev'])[1]
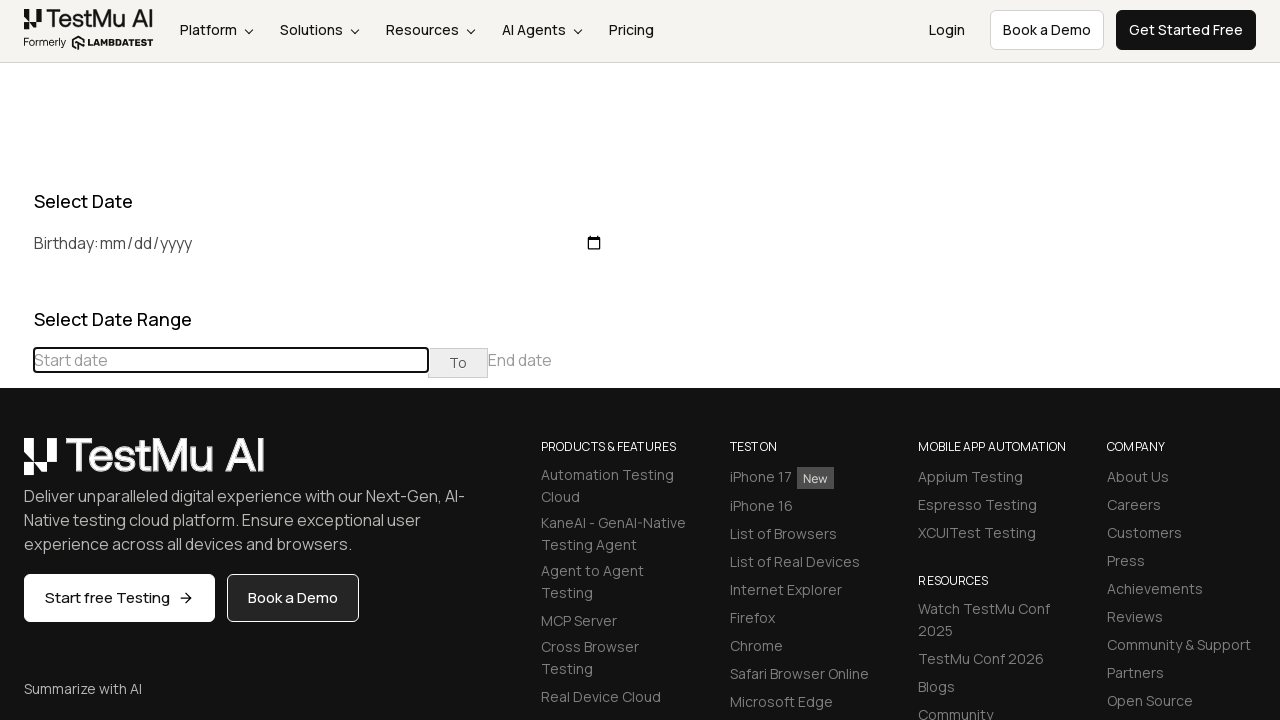

Clicked previous month button to navigate towards December 2023 at (16, 465) on (//table[@class='table-condensed']//th[@class='prev'])[1]
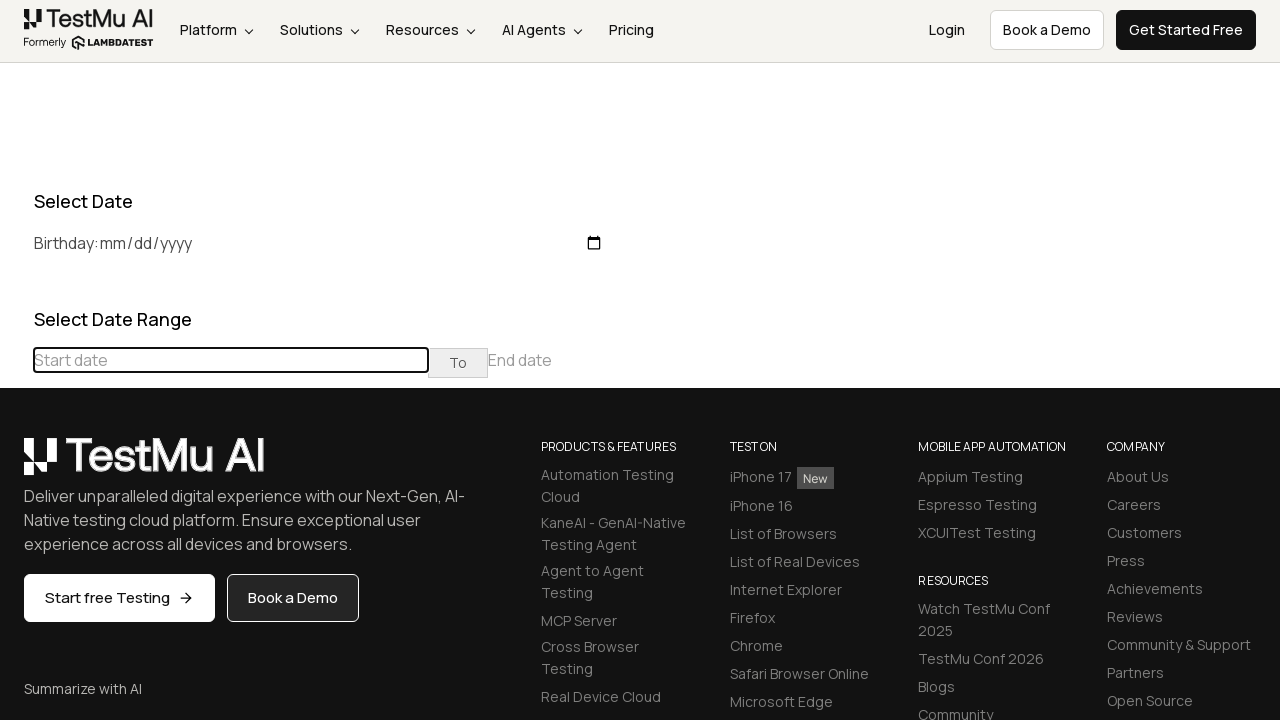

Clicked previous month button to navigate towards December 2023 at (16, 465) on (//table[@class='table-condensed']//th[@class='prev'])[1]
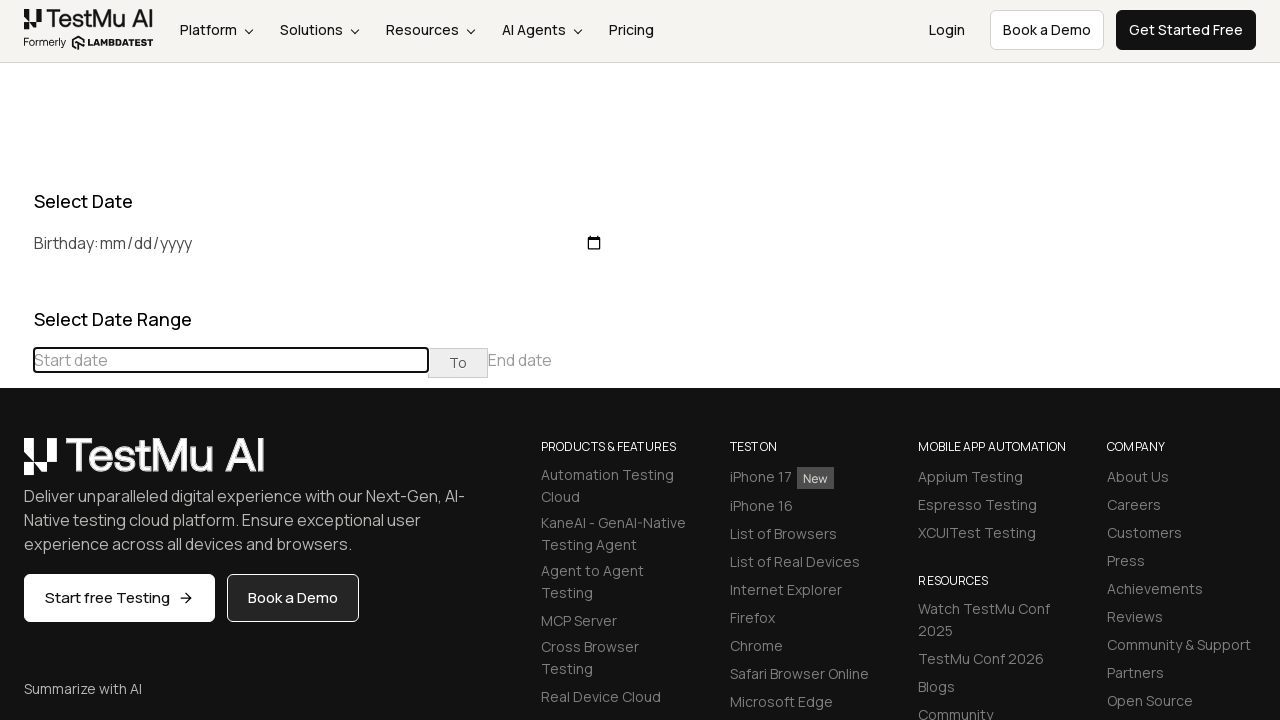

Clicked previous month button to navigate towards December 2023 at (16, 465) on (//table[@class='table-condensed']//th[@class='prev'])[1]
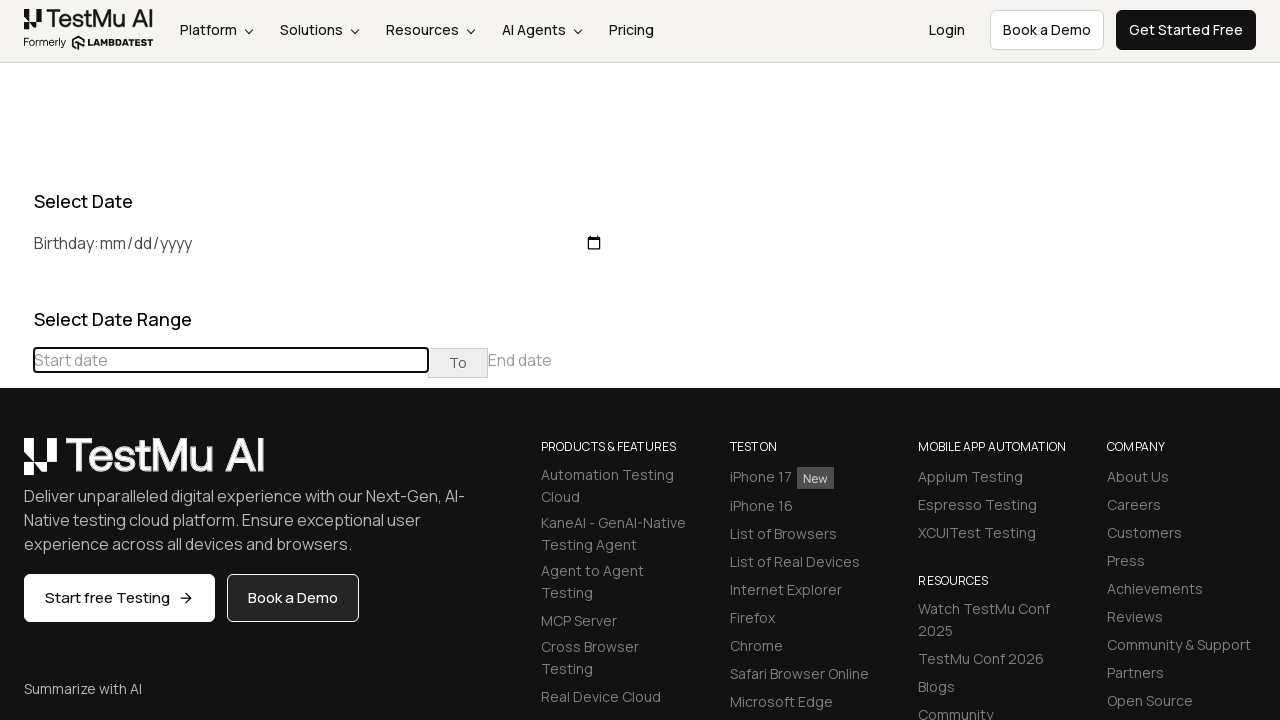

Clicked previous month button to navigate towards December 2023 at (16, 465) on (//table[@class='table-condensed']//th[@class='prev'])[1]
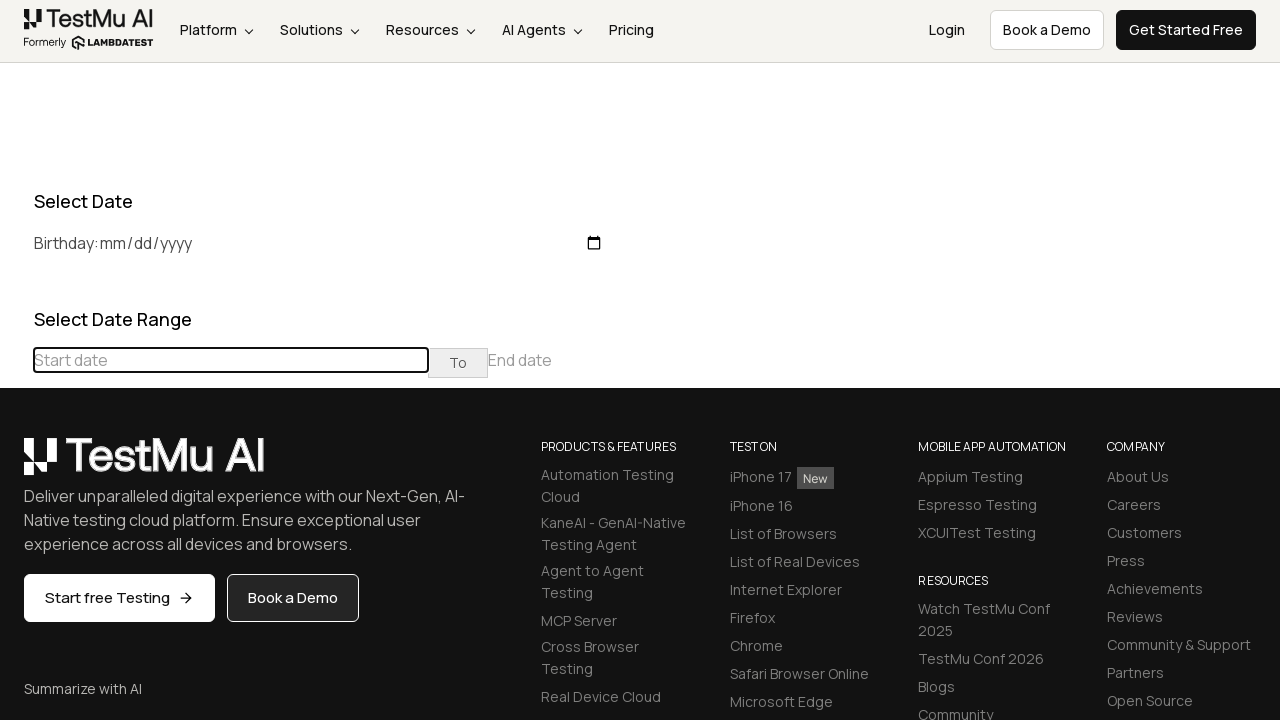

Clicked previous month button to navigate towards December 2023 at (16, 465) on (//table[@class='table-condensed']//th[@class='prev'])[1]
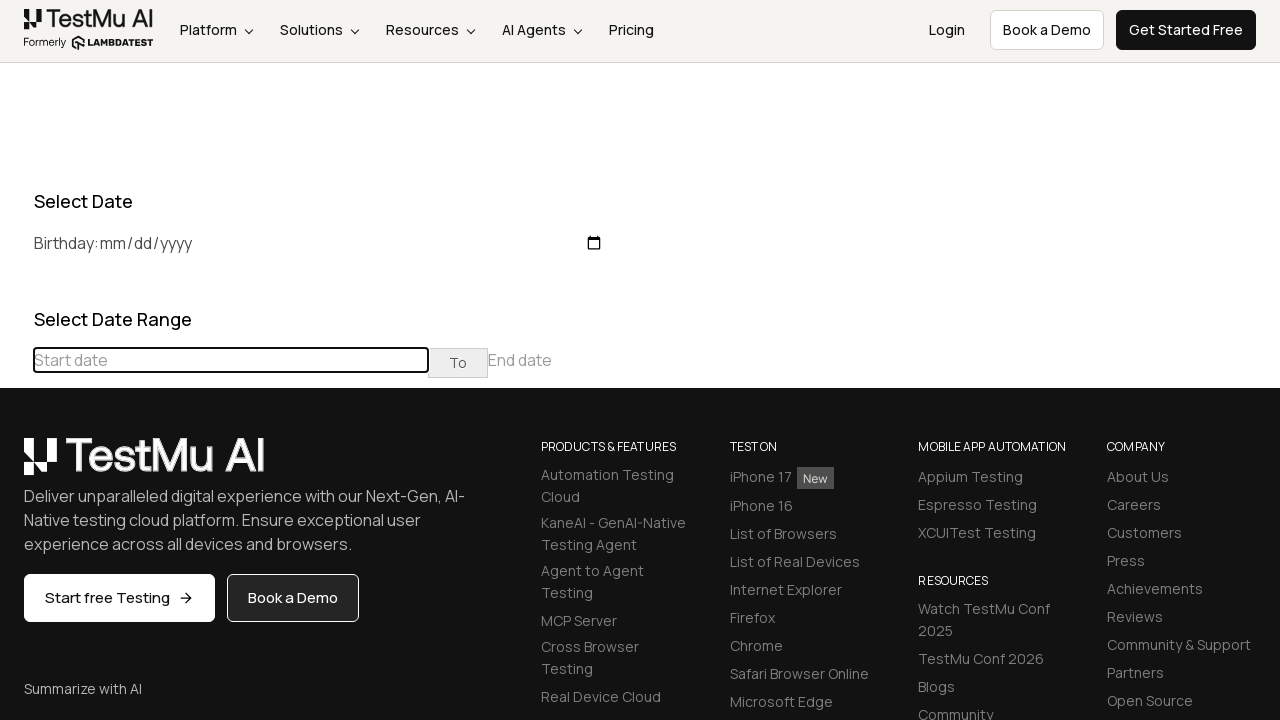

Clicked previous month button to navigate towards December 2023 at (16, 465) on (//table[@class='table-condensed']//th[@class='prev'])[1]
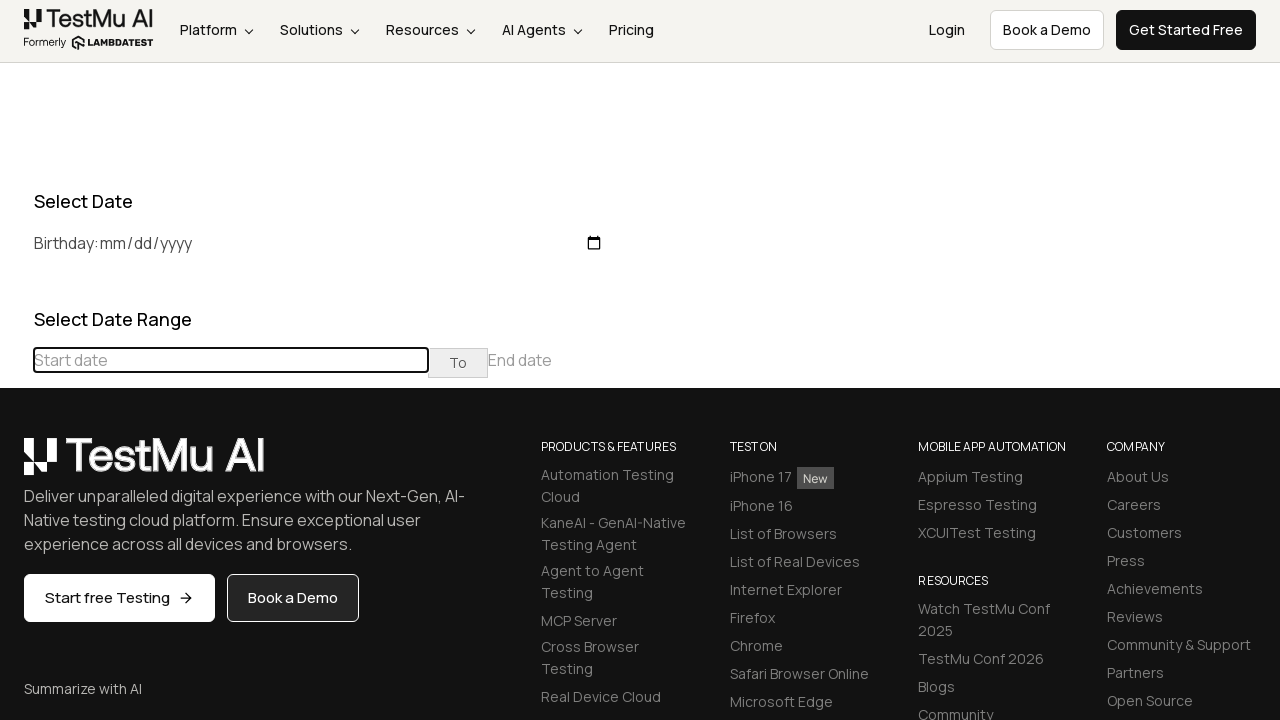

Clicked previous month button to navigate towards December 2023 at (16, 465) on (//table[@class='table-condensed']//th[@class='prev'])[1]
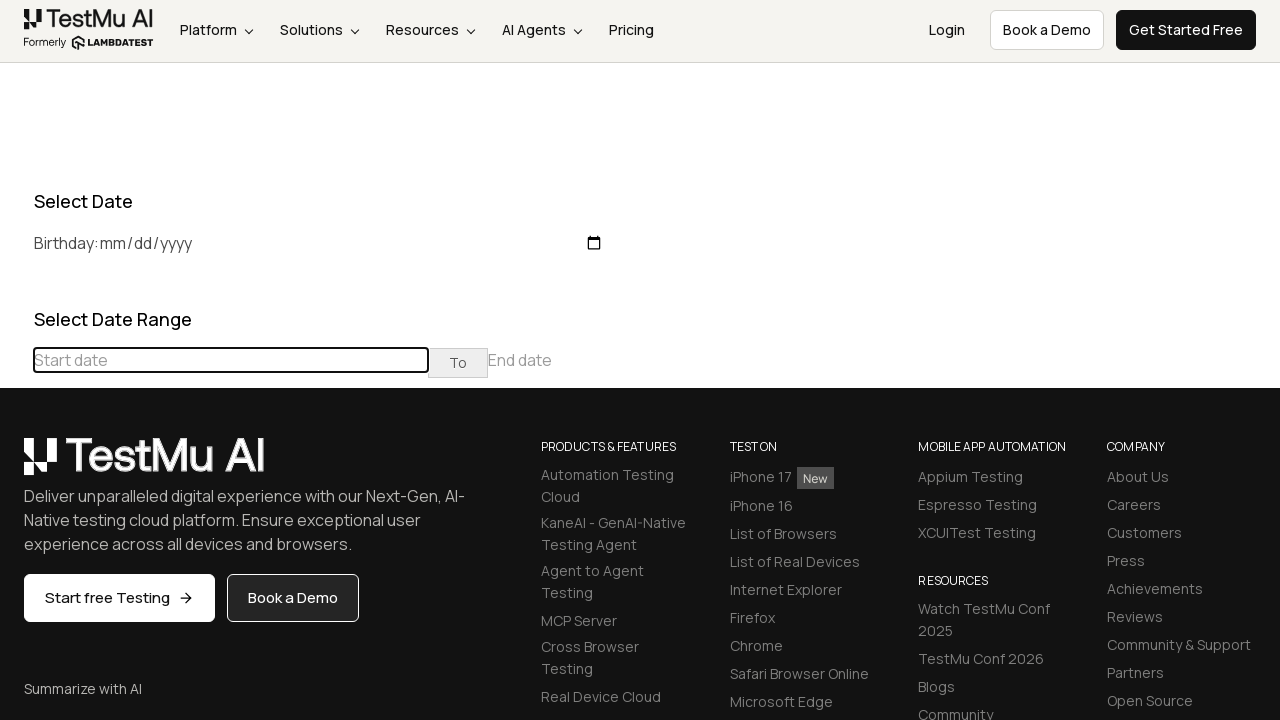

Clicked previous month button to navigate towards December 2023 at (16, 465) on (//table[@class='table-condensed']//th[@class='prev'])[1]
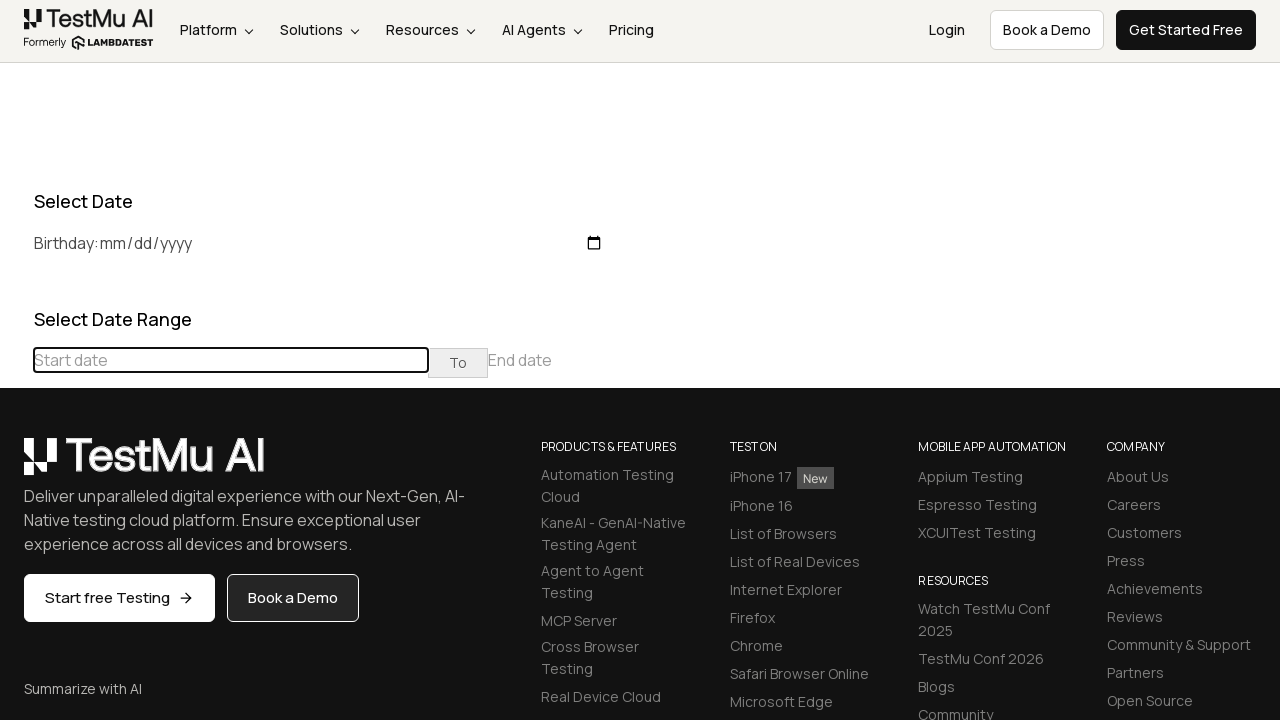

Selected day 18 in calendar for December 2023 at (52, 635) on //td[@class='day'][text()='18']
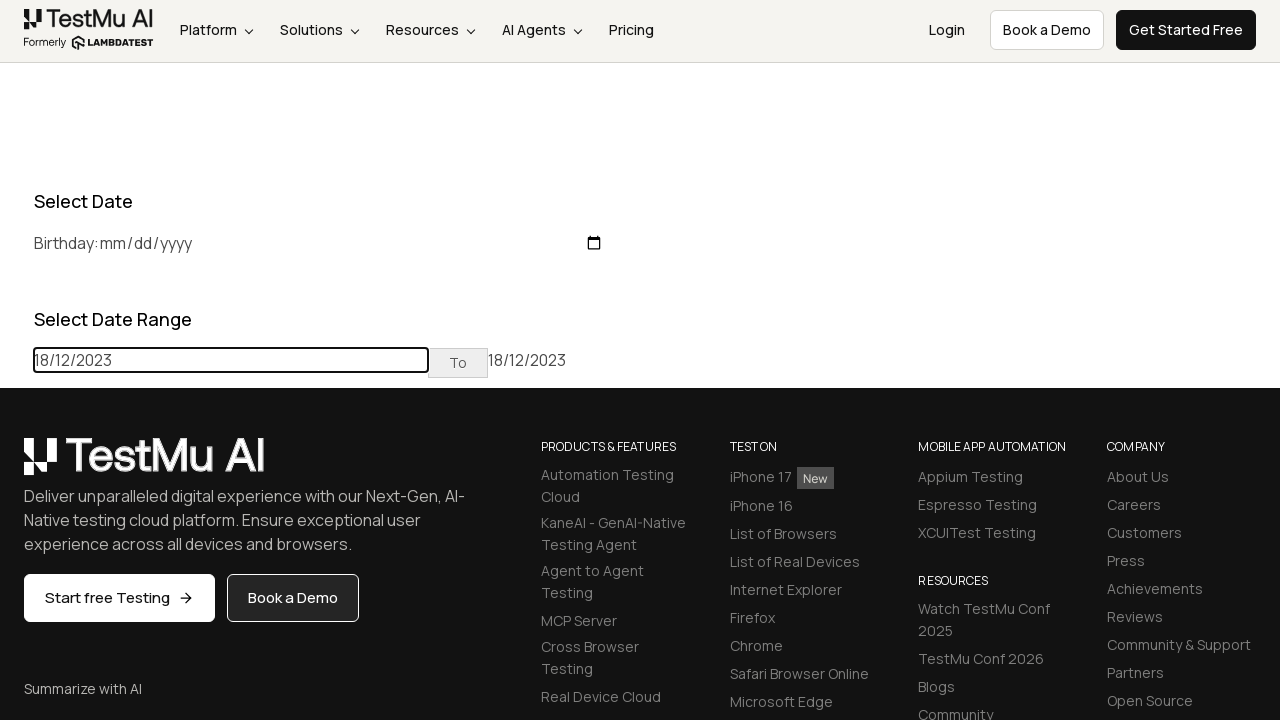

Reloaded page after selecting second date (December 18, 2023)
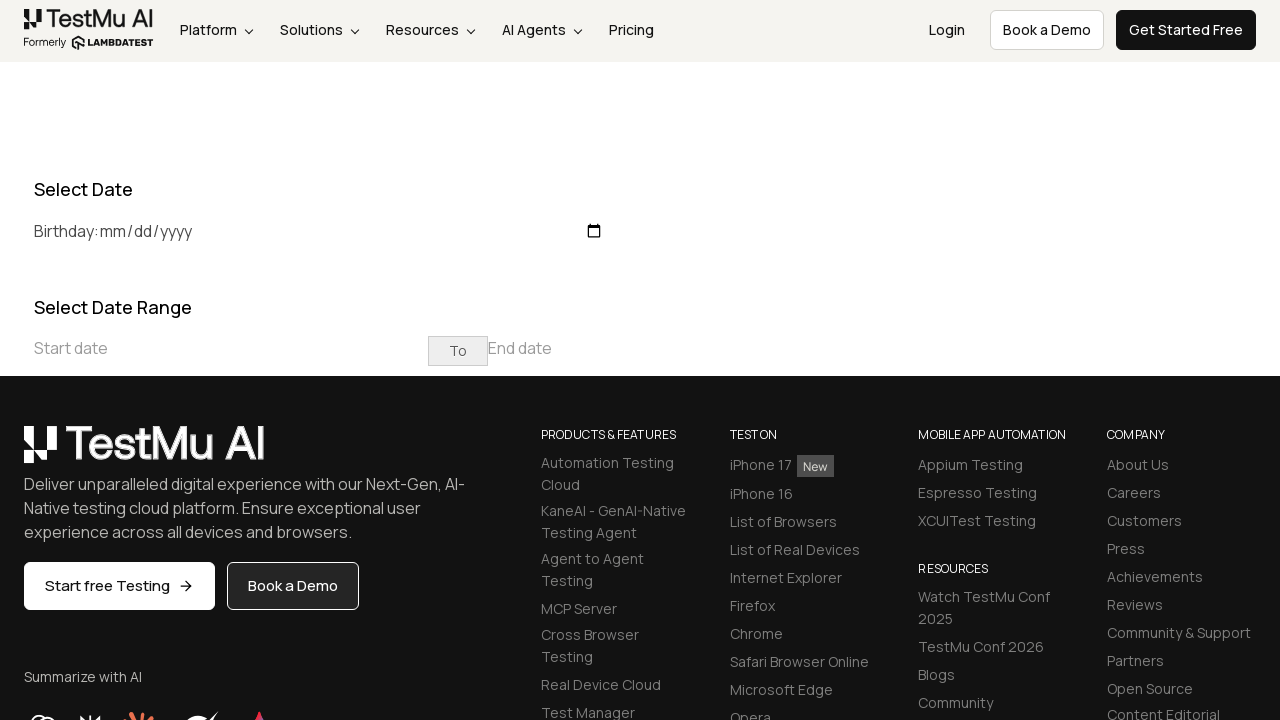

Clicked on start date input to open calendar at (231, 348) on xpath=//input[@placeholder='Start date']
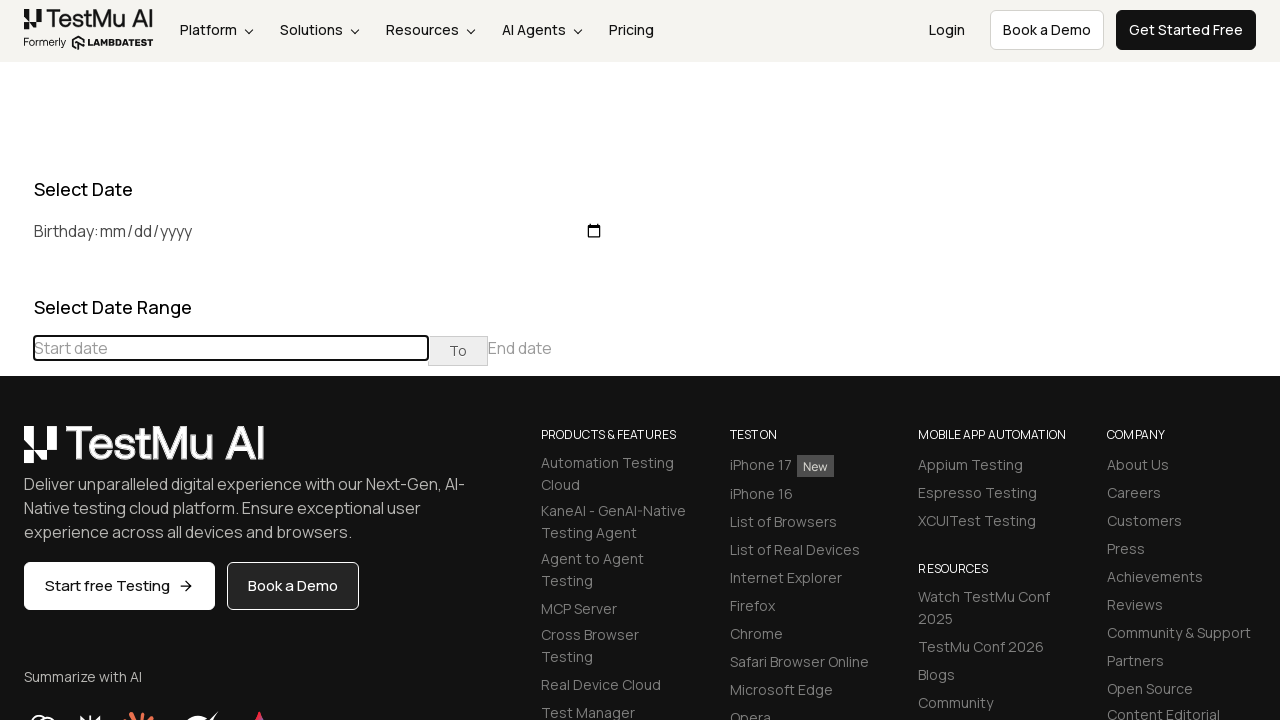

Clicked previous month button to navigate towards June 2023 at (16, 361) on (//table[@class='table-condensed']//th[@class='prev'])[1]
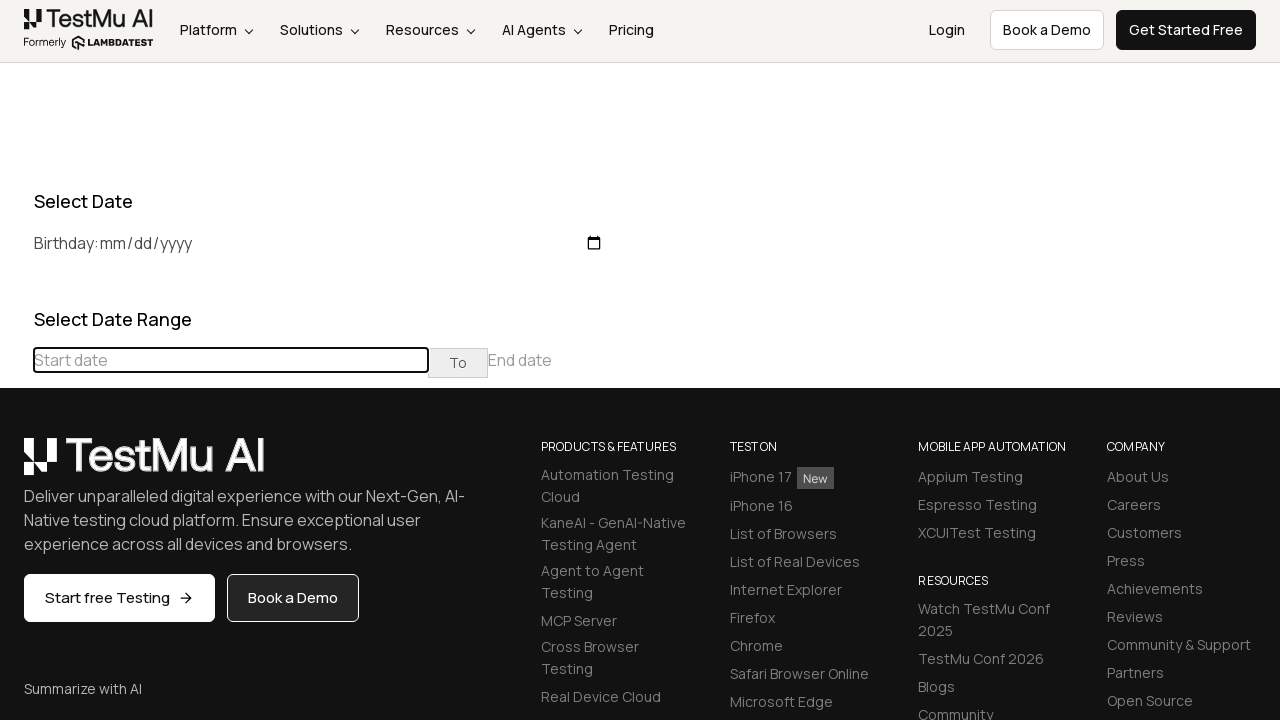

Clicked previous month button to navigate towards June 2023 at (16, 465) on (//table[@class='table-condensed']//th[@class='prev'])[1]
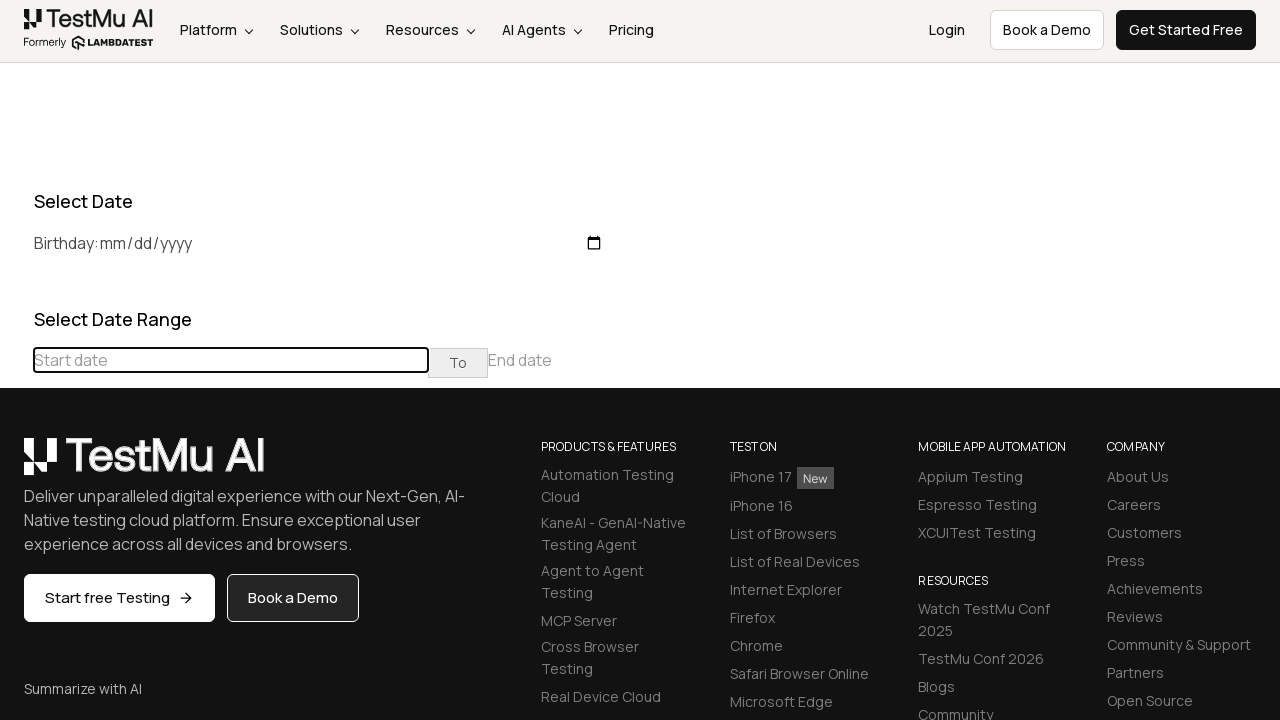

Clicked previous month button to navigate towards June 2023 at (16, 465) on (//table[@class='table-condensed']//th[@class='prev'])[1]
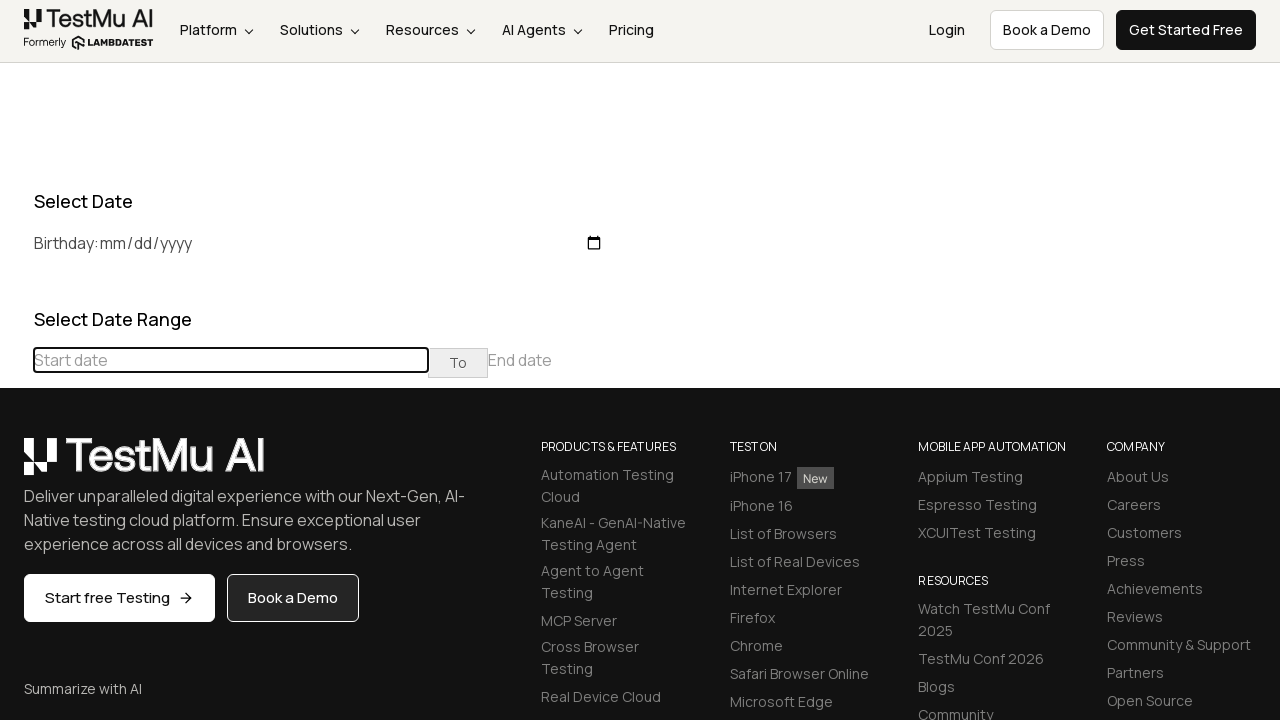

Clicked previous month button to navigate towards June 2023 at (16, 465) on (//table[@class='table-condensed']//th[@class='prev'])[1]
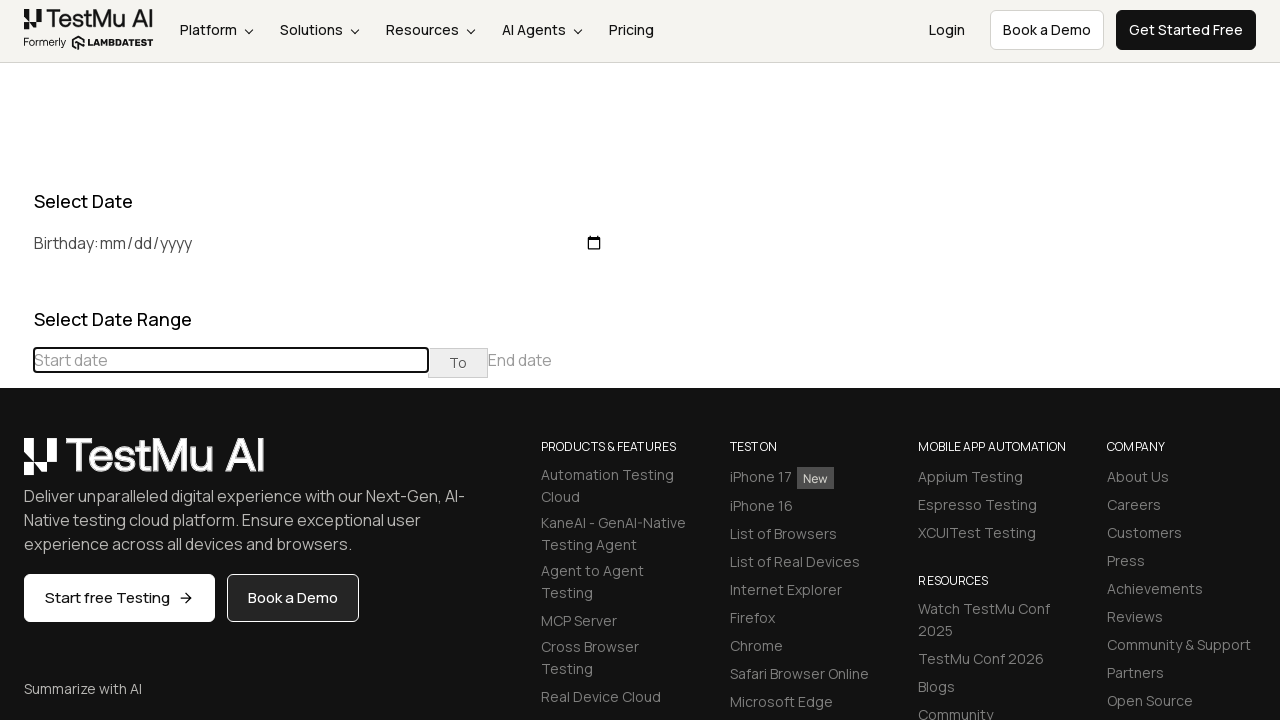

Clicked previous month button to navigate towards June 2023 at (16, 465) on (//table[@class='table-condensed']//th[@class='prev'])[1]
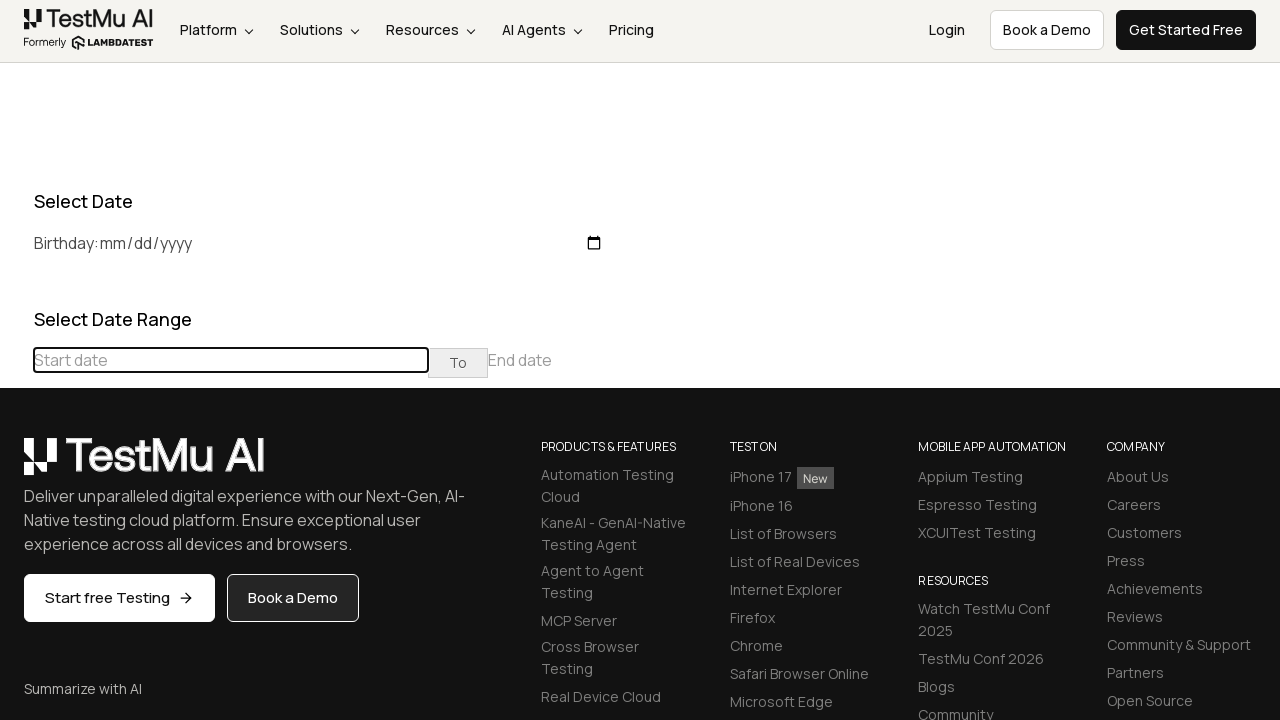

Clicked previous month button to navigate towards June 2023 at (16, 465) on (//table[@class='table-condensed']//th[@class='prev'])[1]
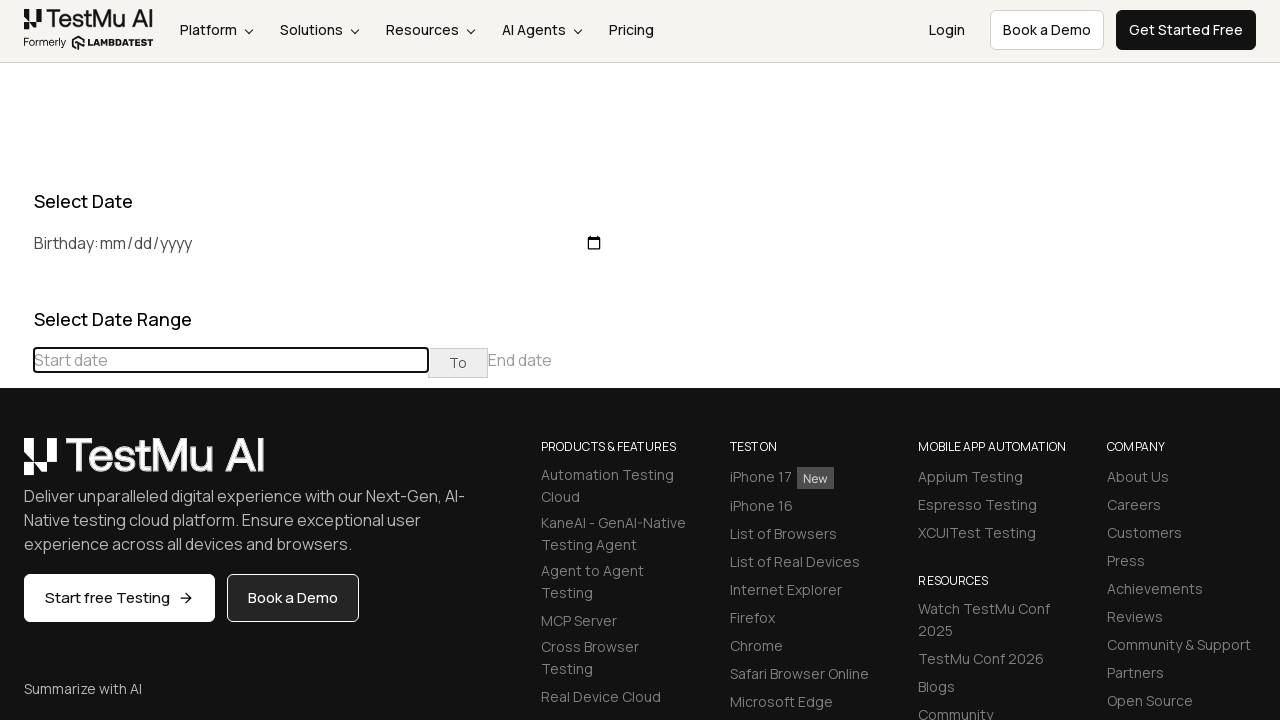

Clicked previous month button to navigate towards June 2023 at (16, 465) on (//table[@class='table-condensed']//th[@class='prev'])[1]
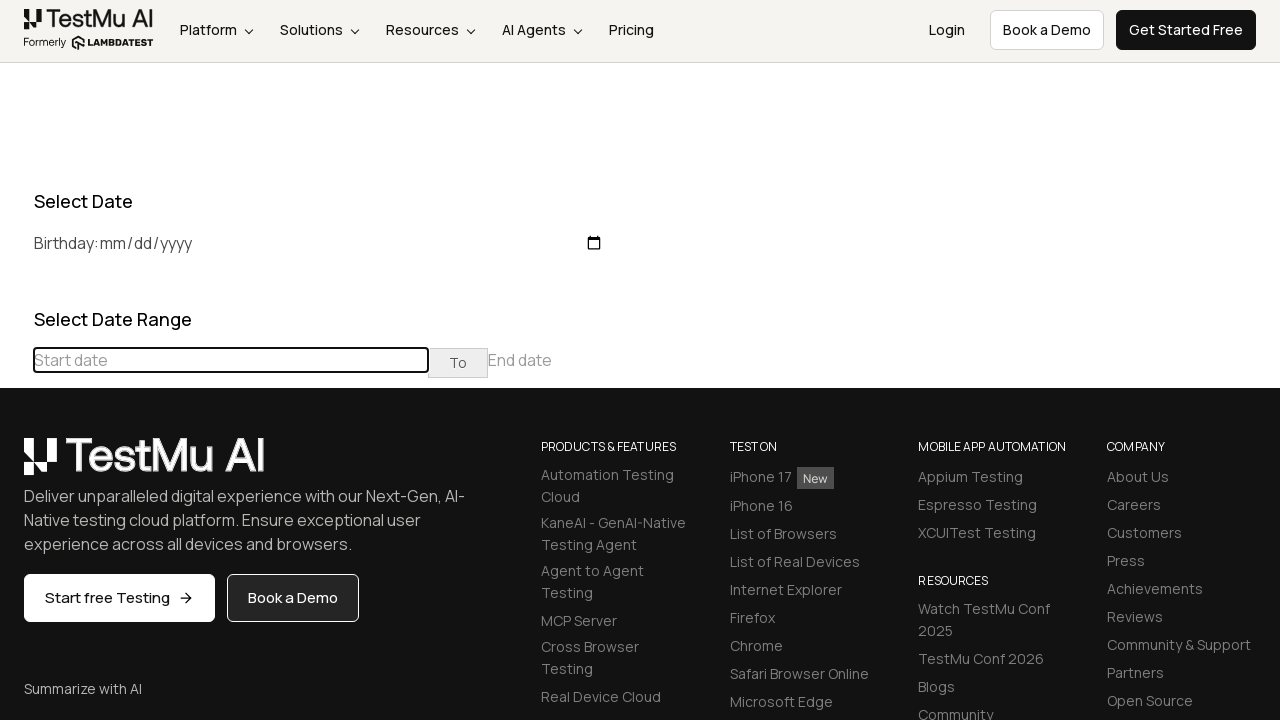

Clicked previous month button to navigate towards June 2023 at (16, 465) on (//table[@class='table-condensed']//th[@class='prev'])[1]
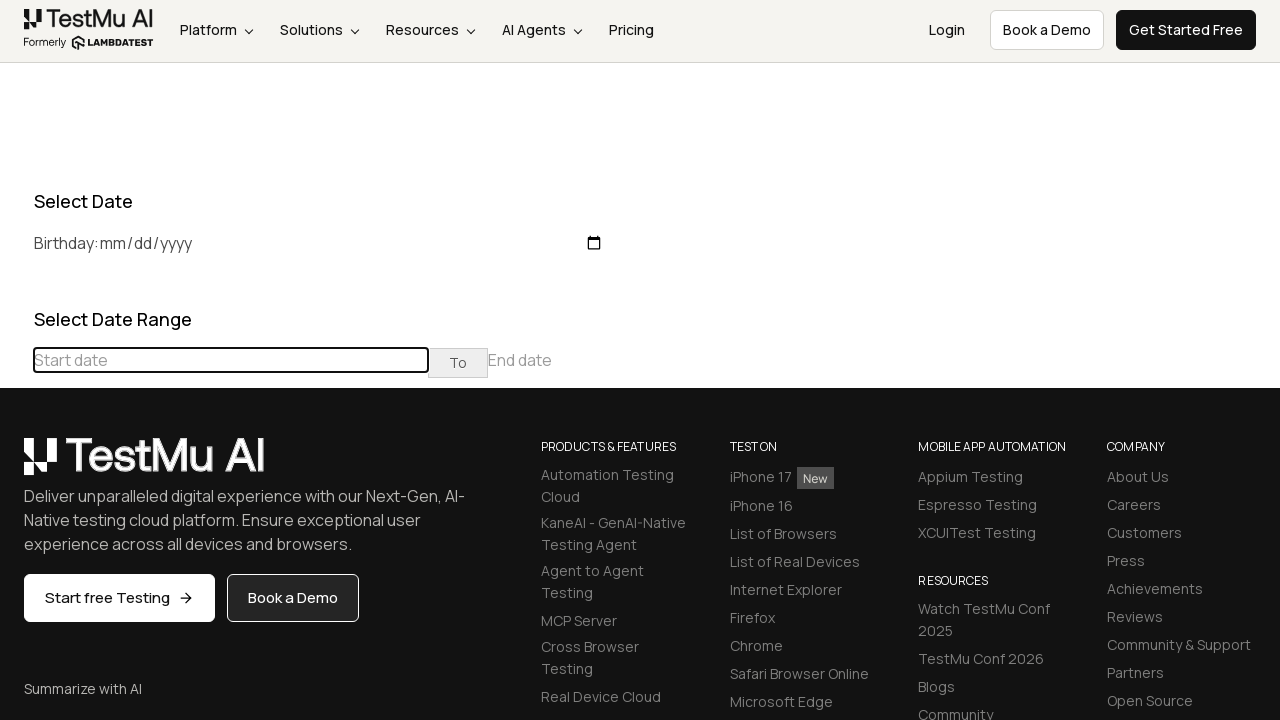

Clicked previous month button to navigate towards June 2023 at (16, 465) on (//table[@class='table-condensed']//th[@class='prev'])[1]
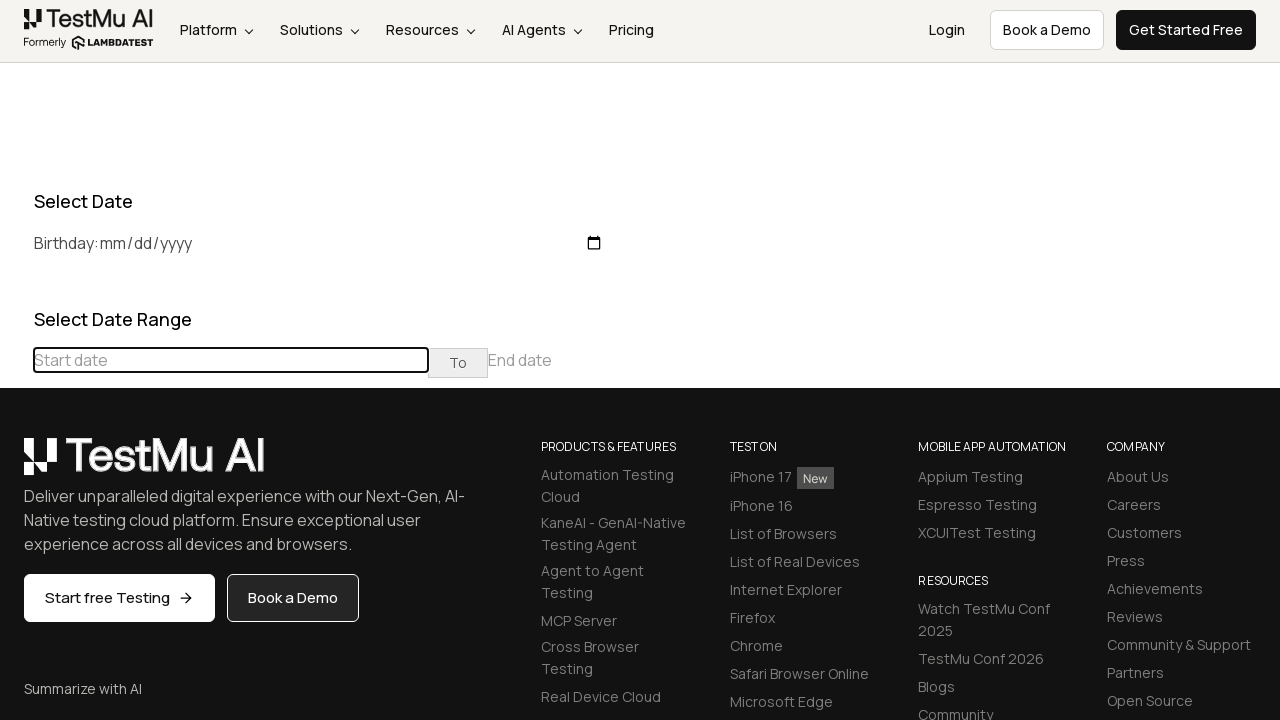

Clicked previous month button to navigate towards June 2023 at (16, 465) on (//table[@class='table-condensed']//th[@class='prev'])[1]
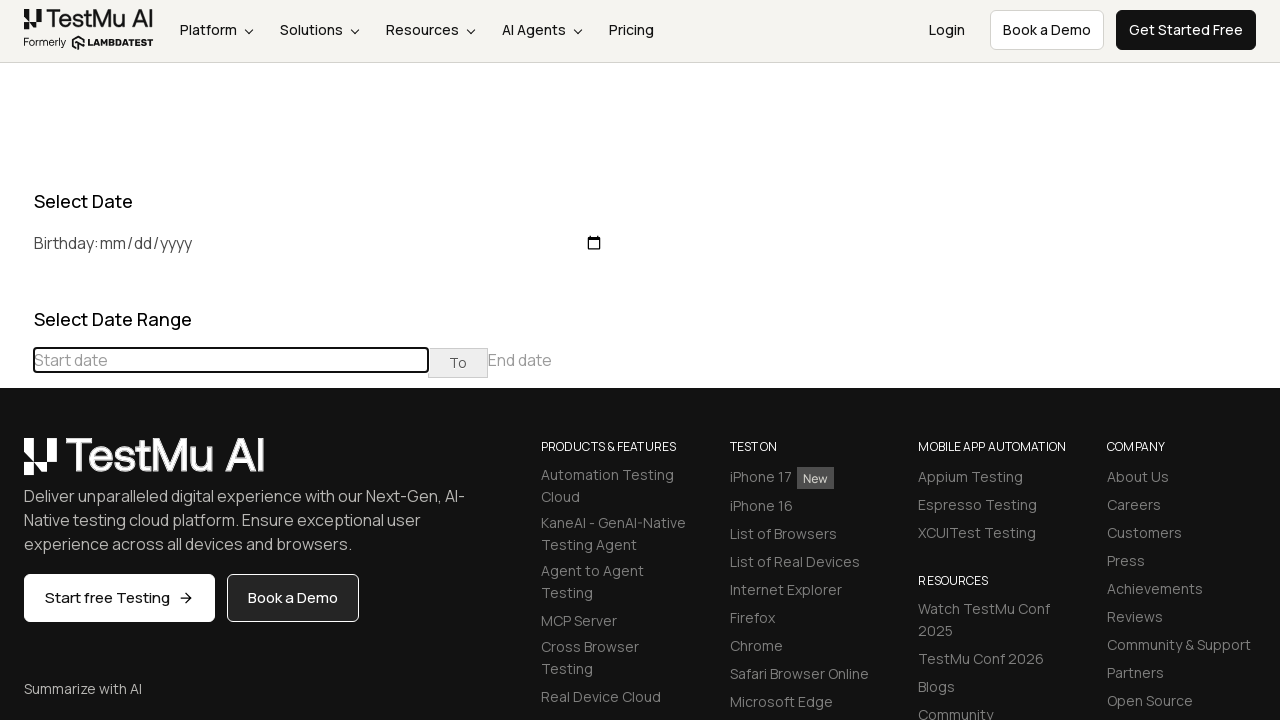

Clicked previous month button to navigate towards June 2023 at (16, 465) on (//table[@class='table-condensed']//th[@class='prev'])[1]
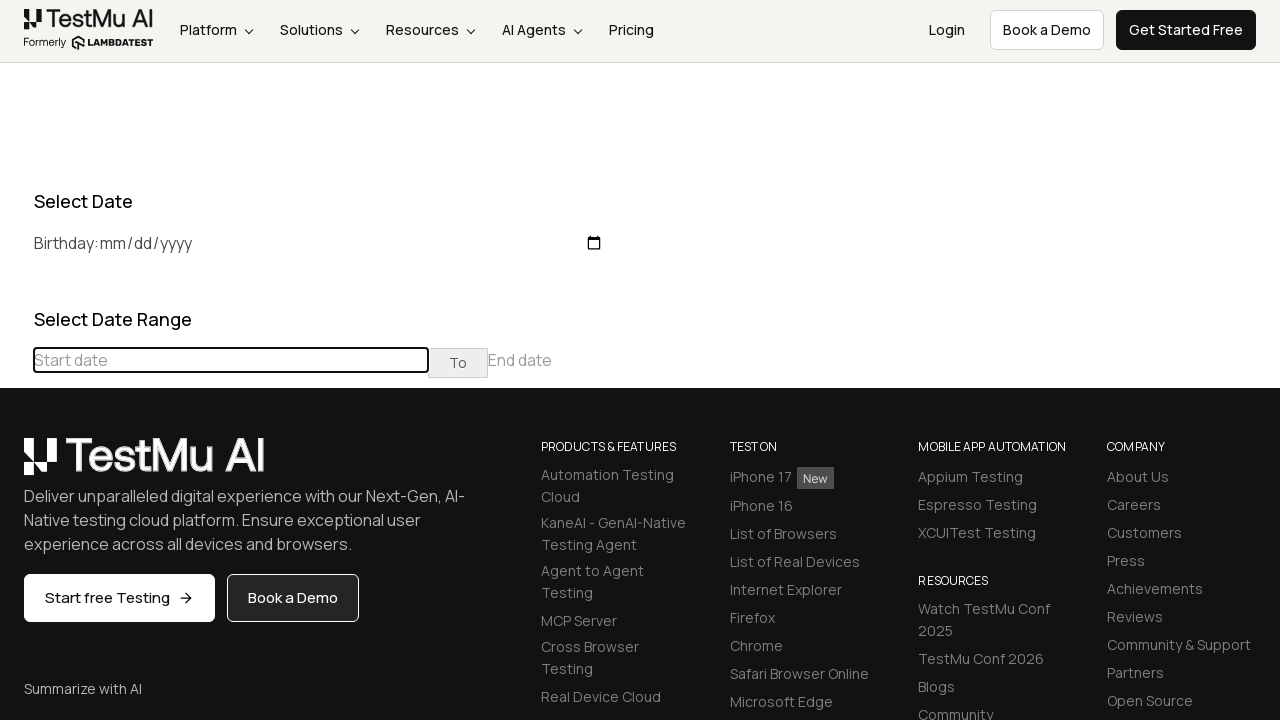

Clicked previous month button to navigate towards June 2023 at (16, 465) on (//table[@class='table-condensed']//th[@class='prev'])[1]
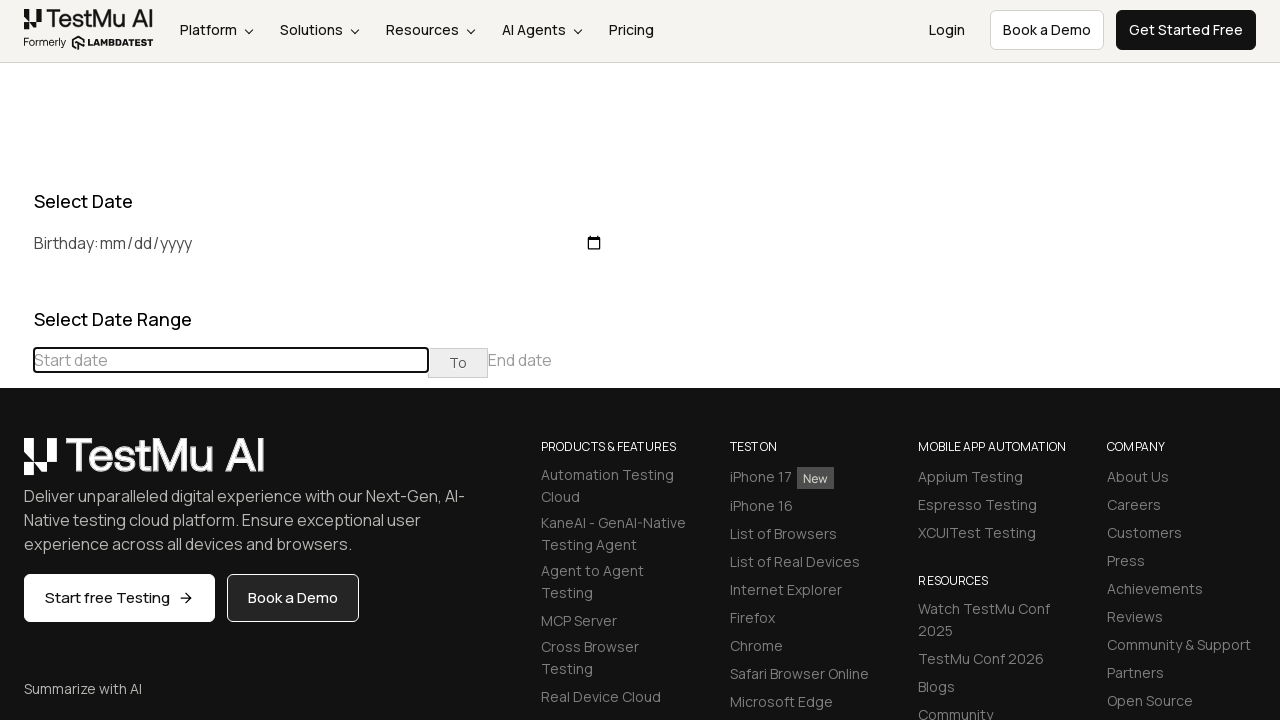

Clicked previous month button to navigate towards June 2023 at (16, 465) on (//table[@class='table-condensed']//th[@class='prev'])[1]
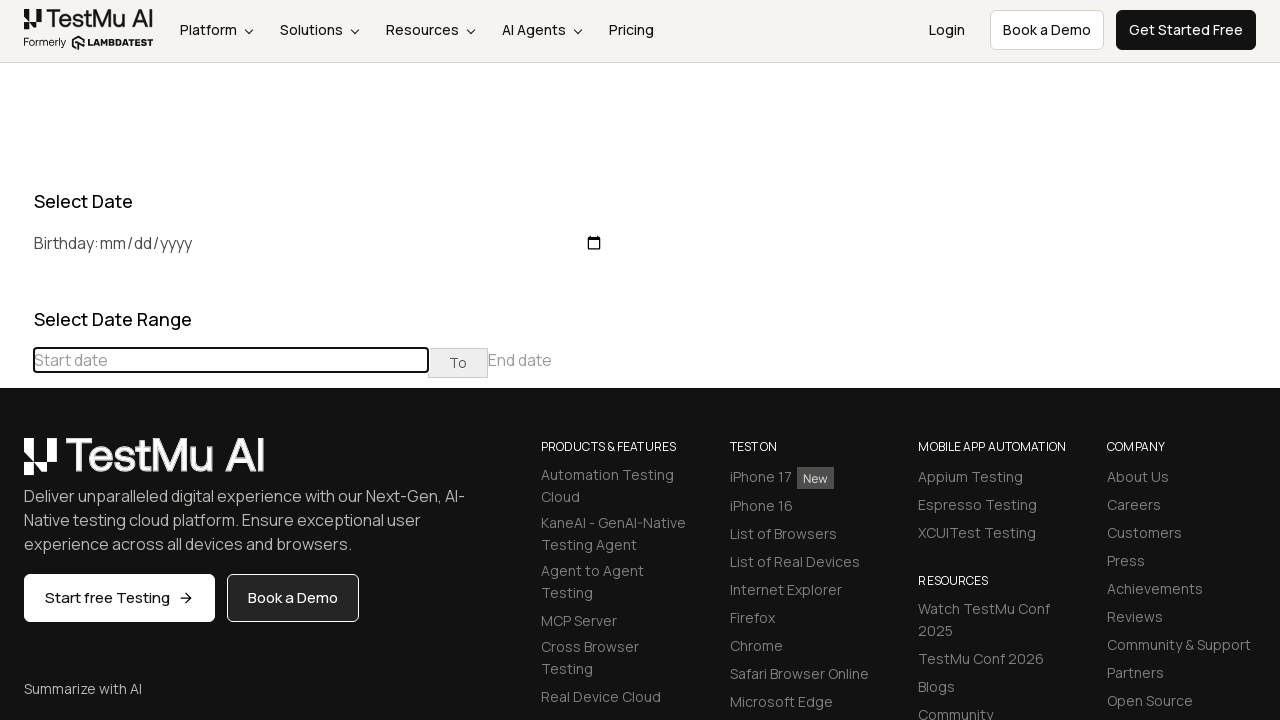

Clicked previous month button to navigate towards June 2023 at (16, 465) on (//table[@class='table-condensed']//th[@class='prev'])[1]
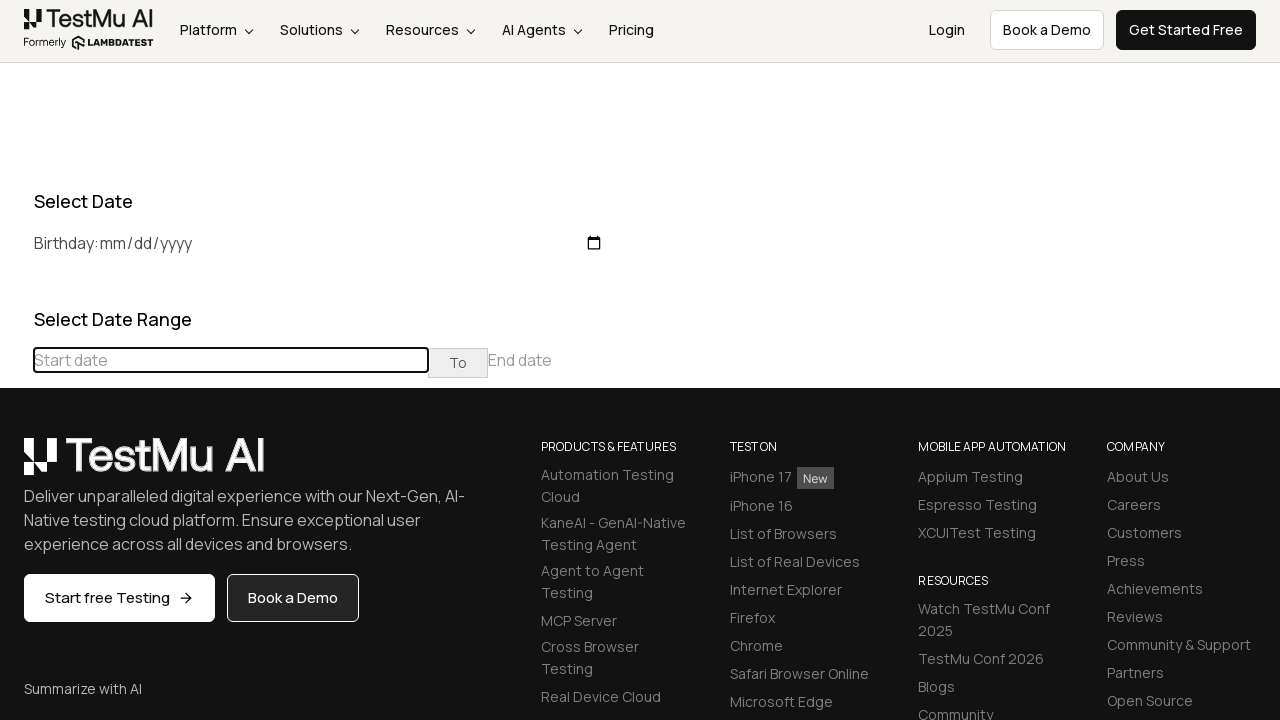

Clicked previous month button to navigate towards June 2023 at (16, 465) on (//table[@class='table-condensed']//th[@class='prev'])[1]
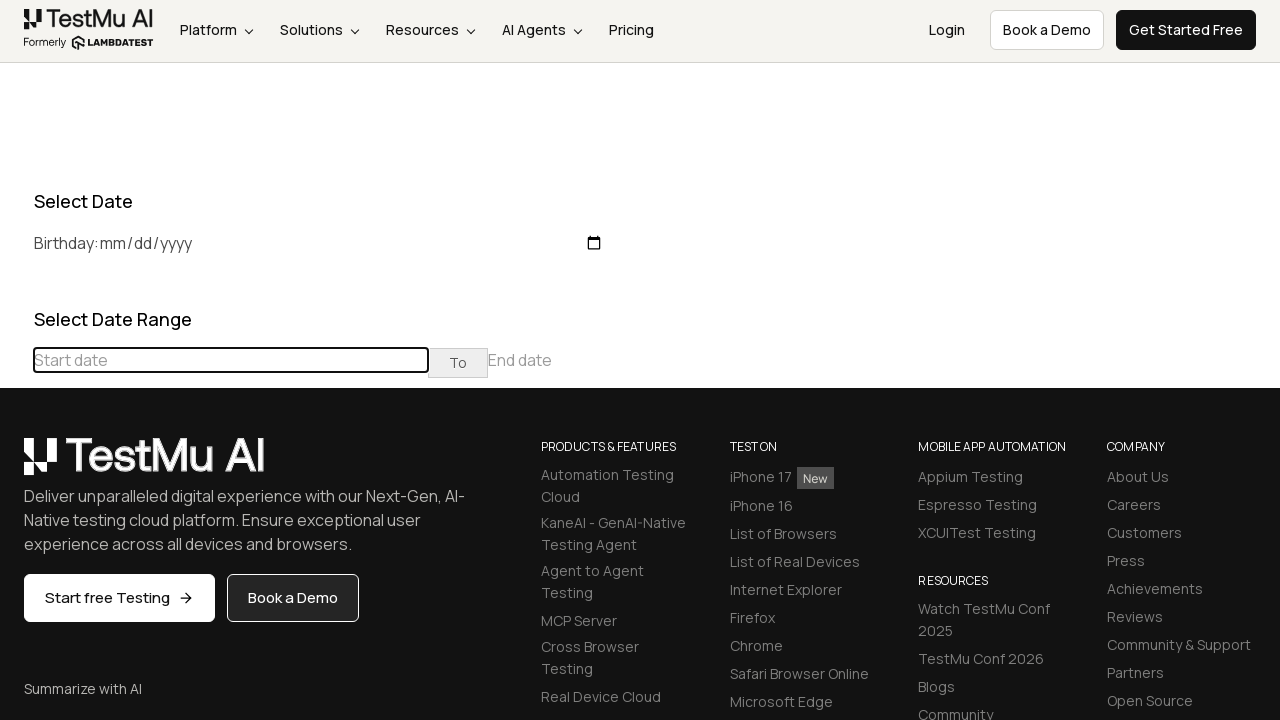

Clicked previous month button to navigate towards June 2023 at (16, 465) on (//table[@class='table-condensed']//th[@class='prev'])[1]
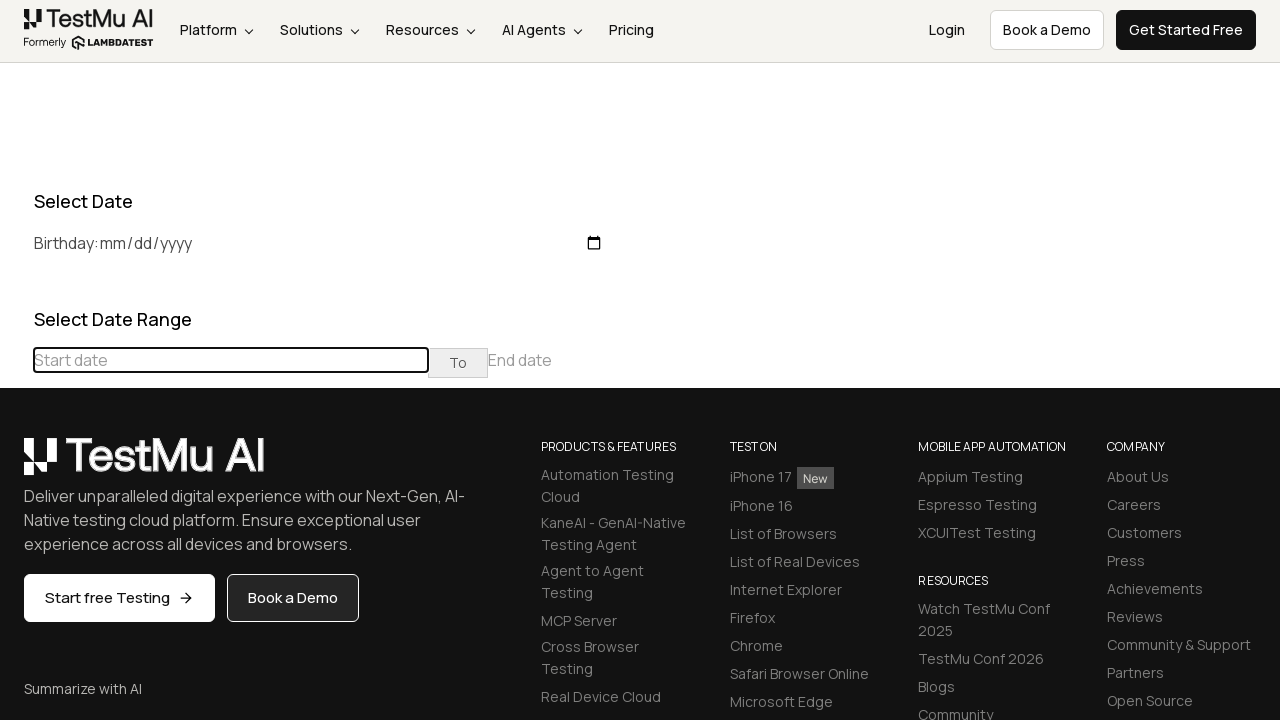

Clicked previous month button to navigate towards June 2023 at (16, 465) on (//table[@class='table-condensed']//th[@class='prev'])[1]
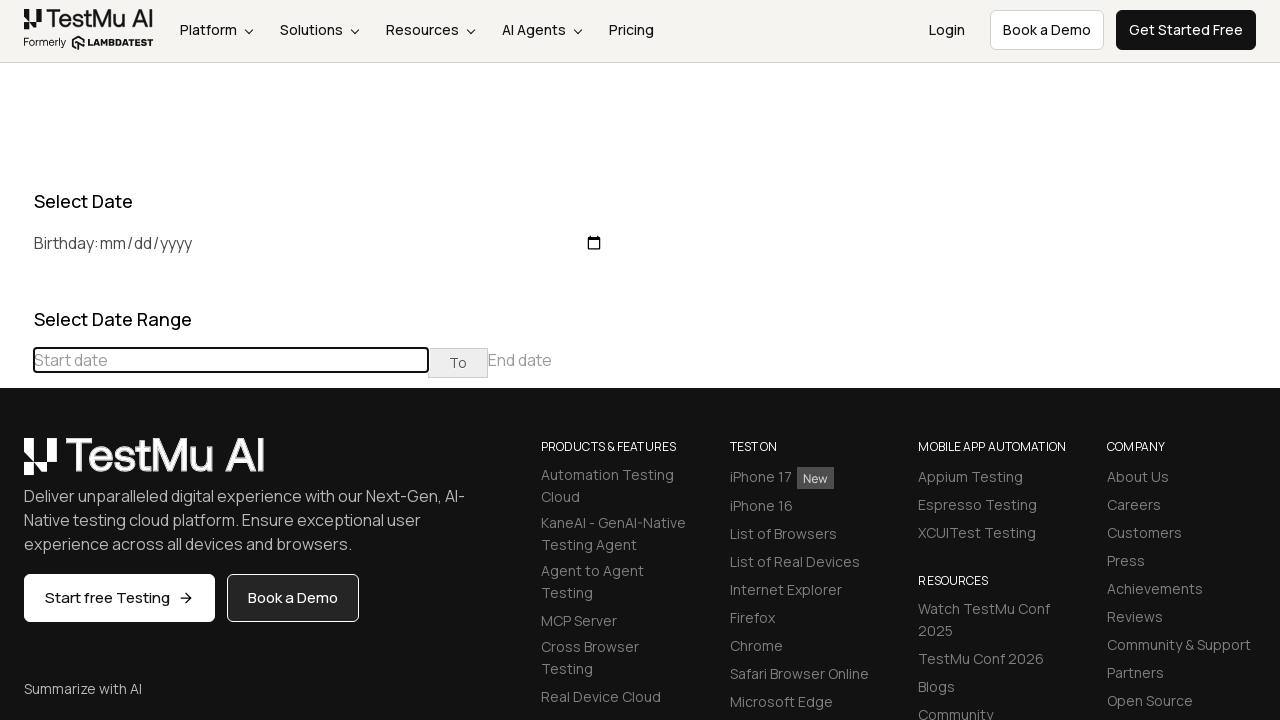

Clicked previous month button to navigate towards June 2023 at (16, 465) on (//table[@class='table-condensed']//th[@class='prev'])[1]
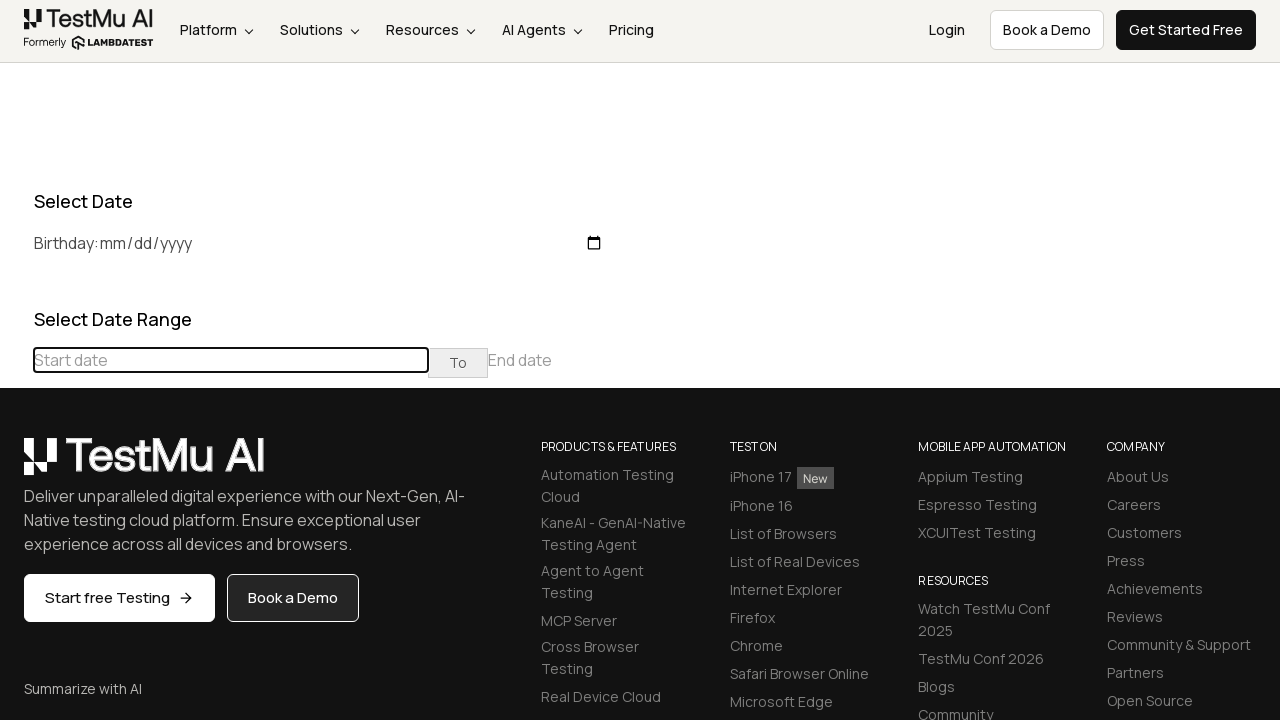

Clicked previous month button to navigate towards June 2023 at (16, 465) on (//table[@class='table-condensed']//th[@class='prev'])[1]
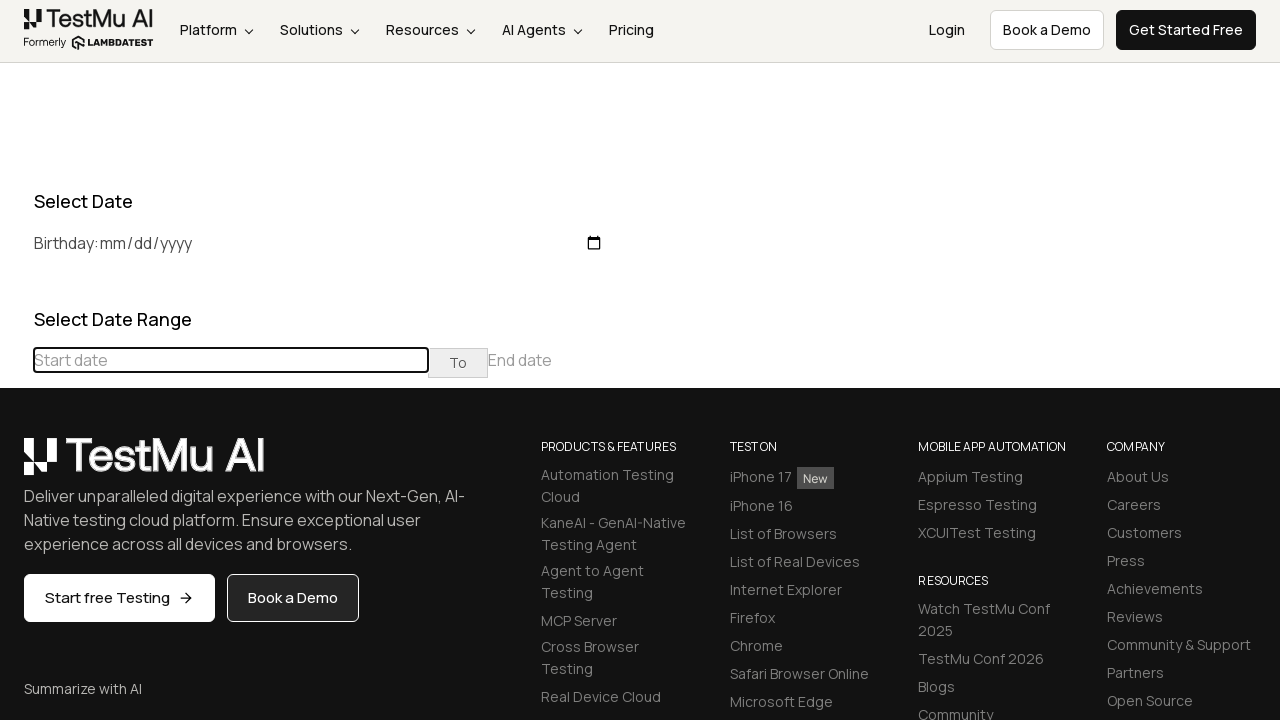

Clicked previous month button to navigate towards June 2023 at (16, 465) on (//table[@class='table-condensed']//th[@class='prev'])[1]
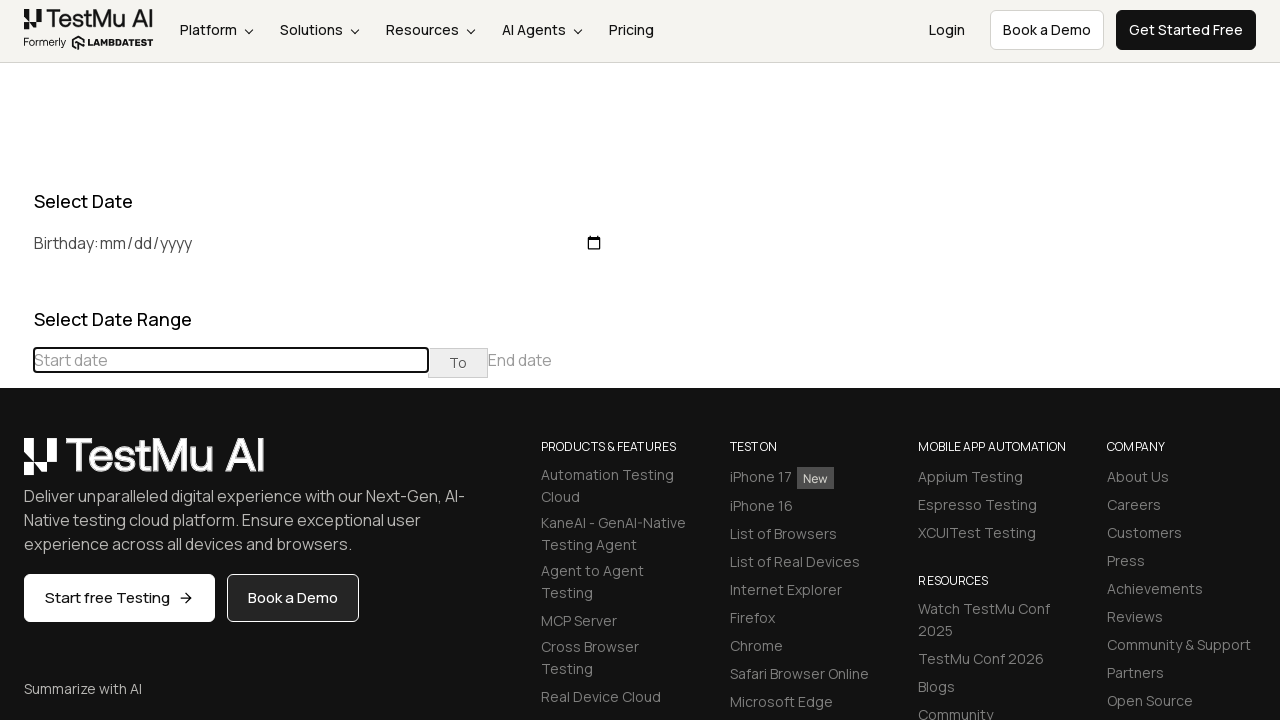

Clicked previous month button to navigate towards June 2023 at (16, 465) on (//table[@class='table-condensed']//th[@class='prev'])[1]
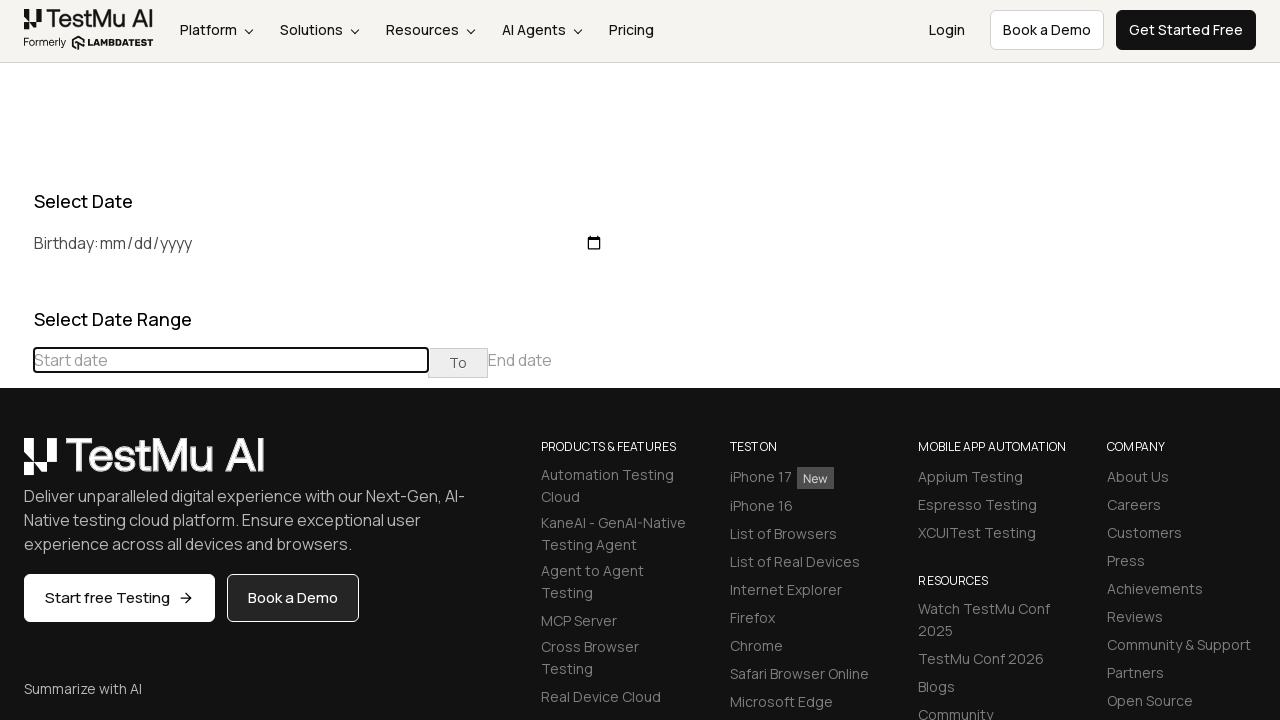

Clicked previous month button to navigate towards June 2023 at (16, 465) on (//table[@class='table-condensed']//th[@class='prev'])[1]
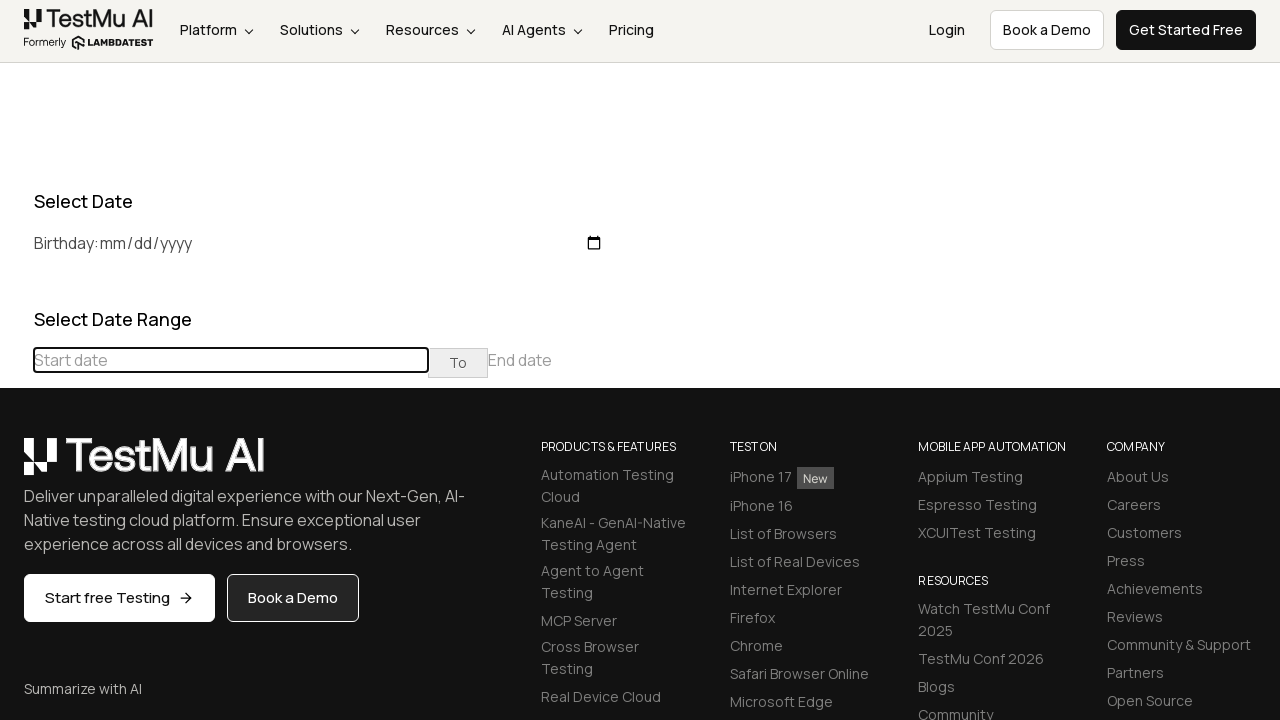

Clicked previous month button to navigate towards June 2023 at (16, 465) on (//table[@class='table-condensed']//th[@class='prev'])[1]
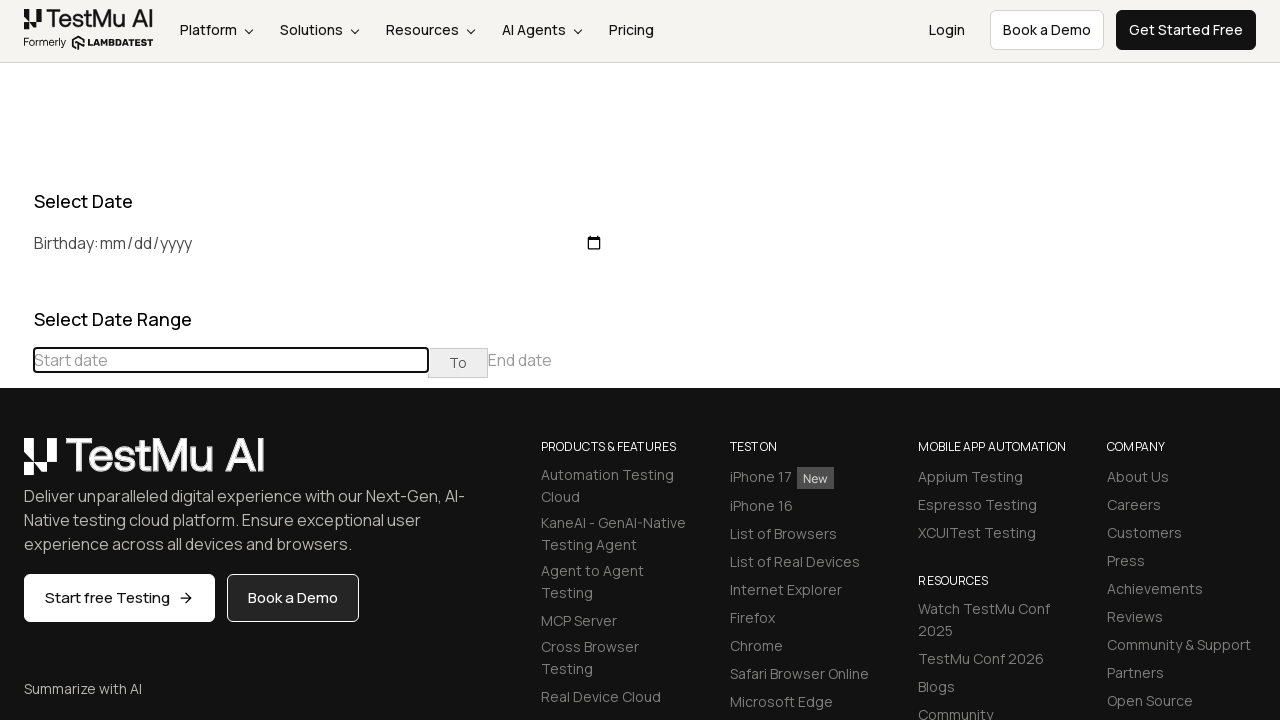

Clicked previous month button to navigate towards June 2023 at (16, 465) on (//table[@class='table-condensed']//th[@class='prev'])[1]
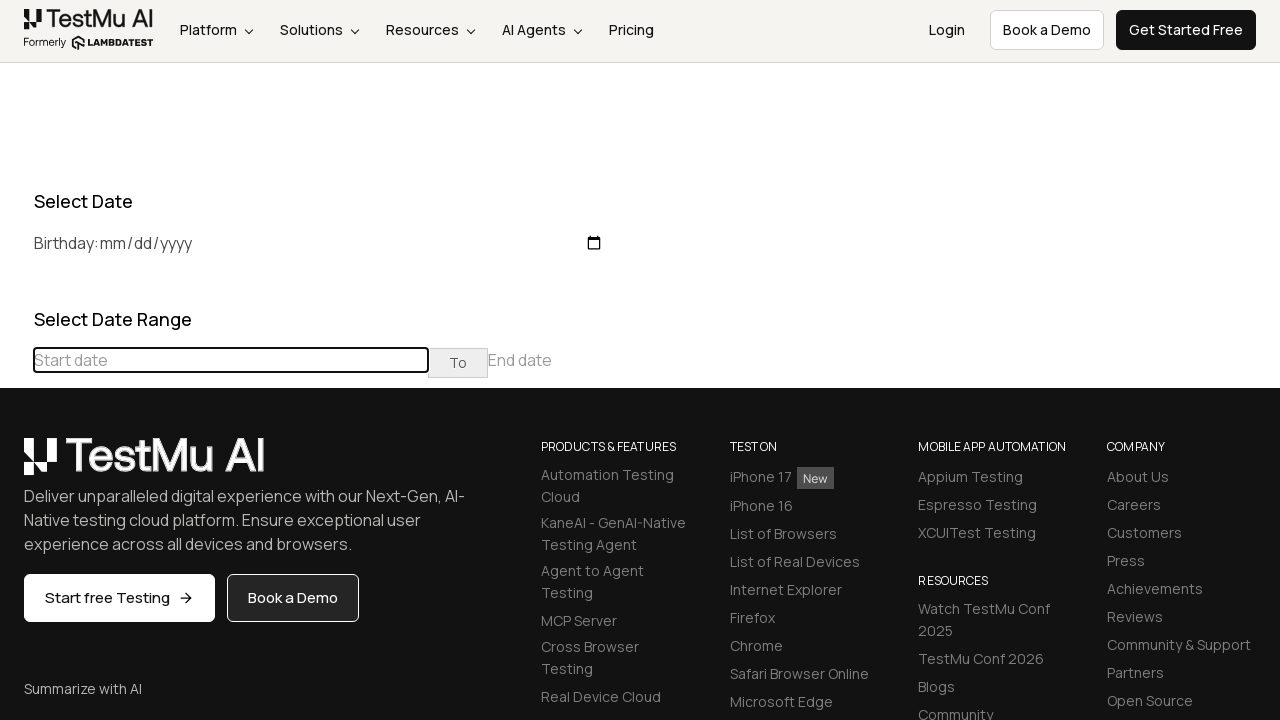

Clicked previous month button to navigate towards June 2023 at (16, 465) on (//table[@class='table-condensed']//th[@class='prev'])[1]
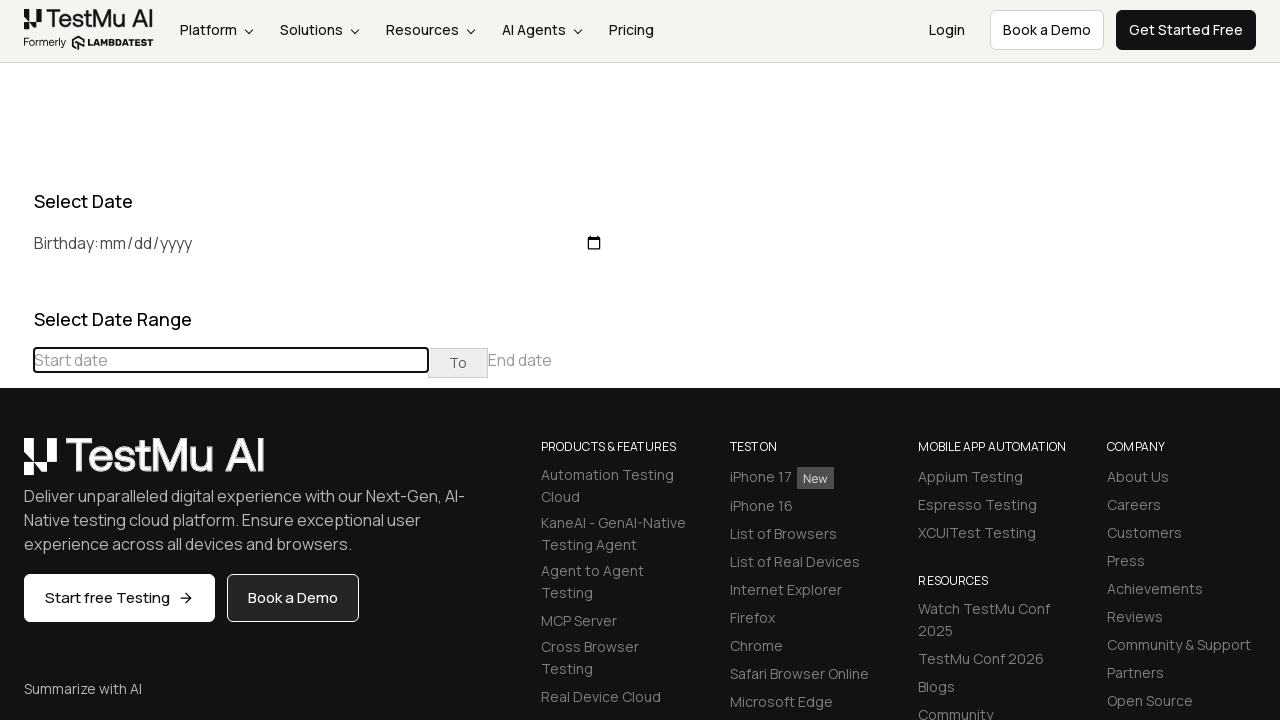

Clicked previous month button to navigate towards June 2023 at (16, 465) on (//table[@class='table-condensed']//th[@class='prev'])[1]
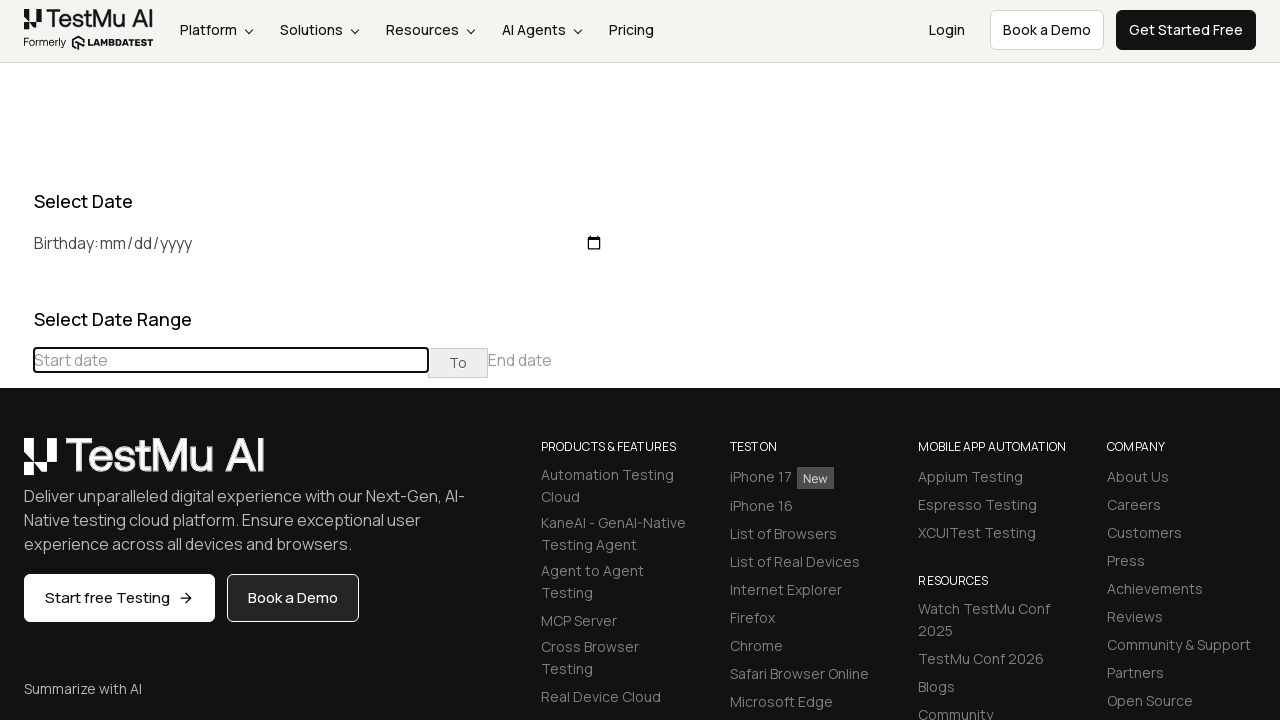

Clicked previous month button to navigate towards June 2023 at (16, 465) on (//table[@class='table-condensed']//th[@class='prev'])[1]
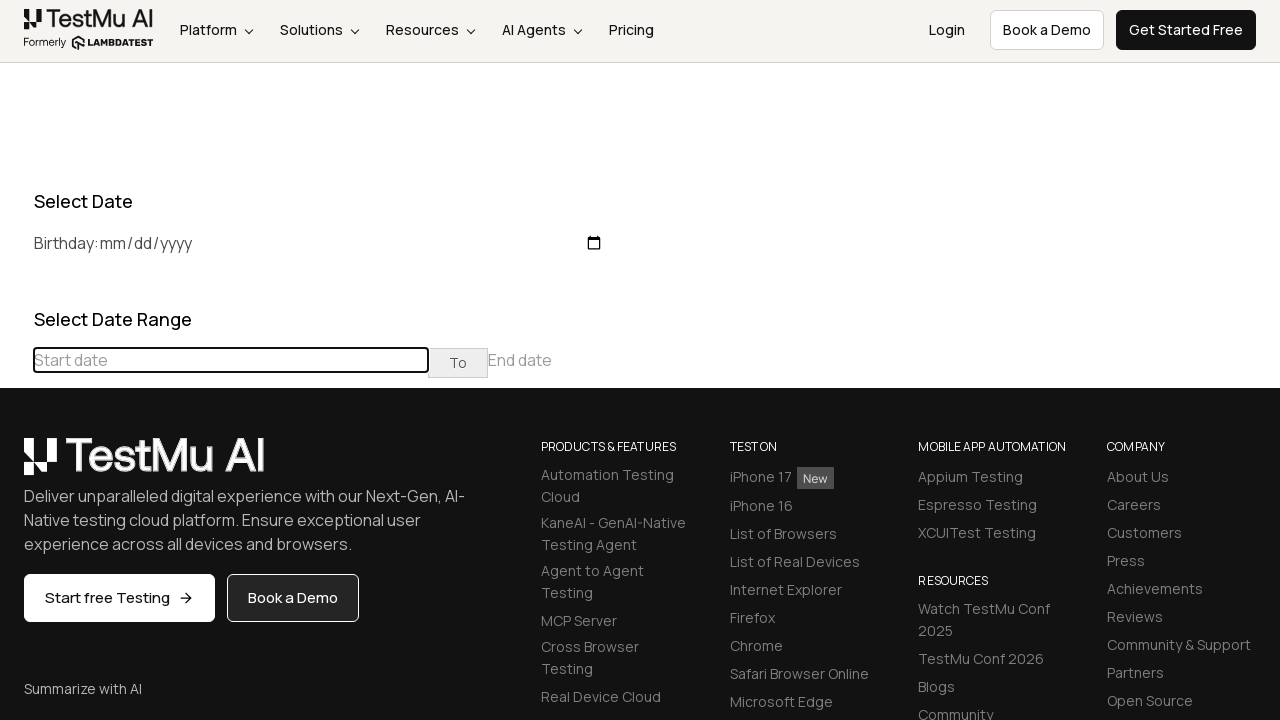

Clicked previous month button to navigate towards June 2023 at (16, 465) on (//table[@class='table-condensed']//th[@class='prev'])[1]
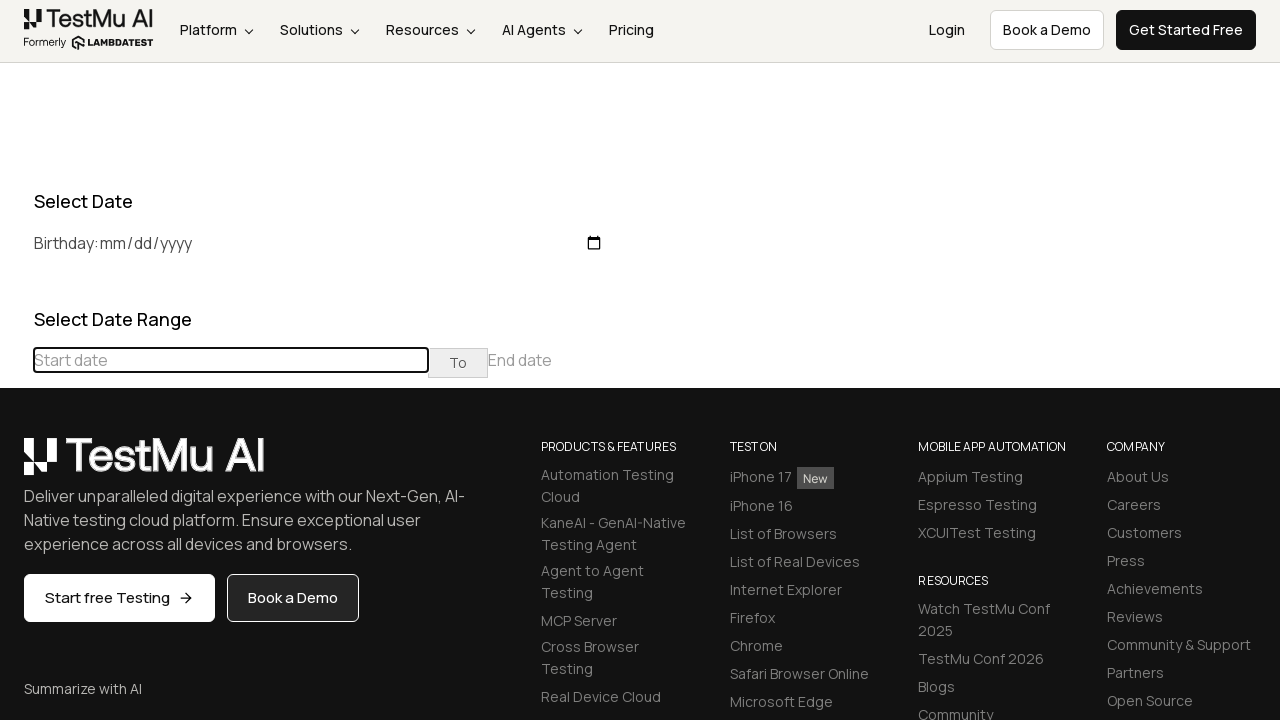

Clicked previous month button to navigate towards June 2023 at (16, 465) on (//table[@class='table-condensed']//th[@class='prev'])[1]
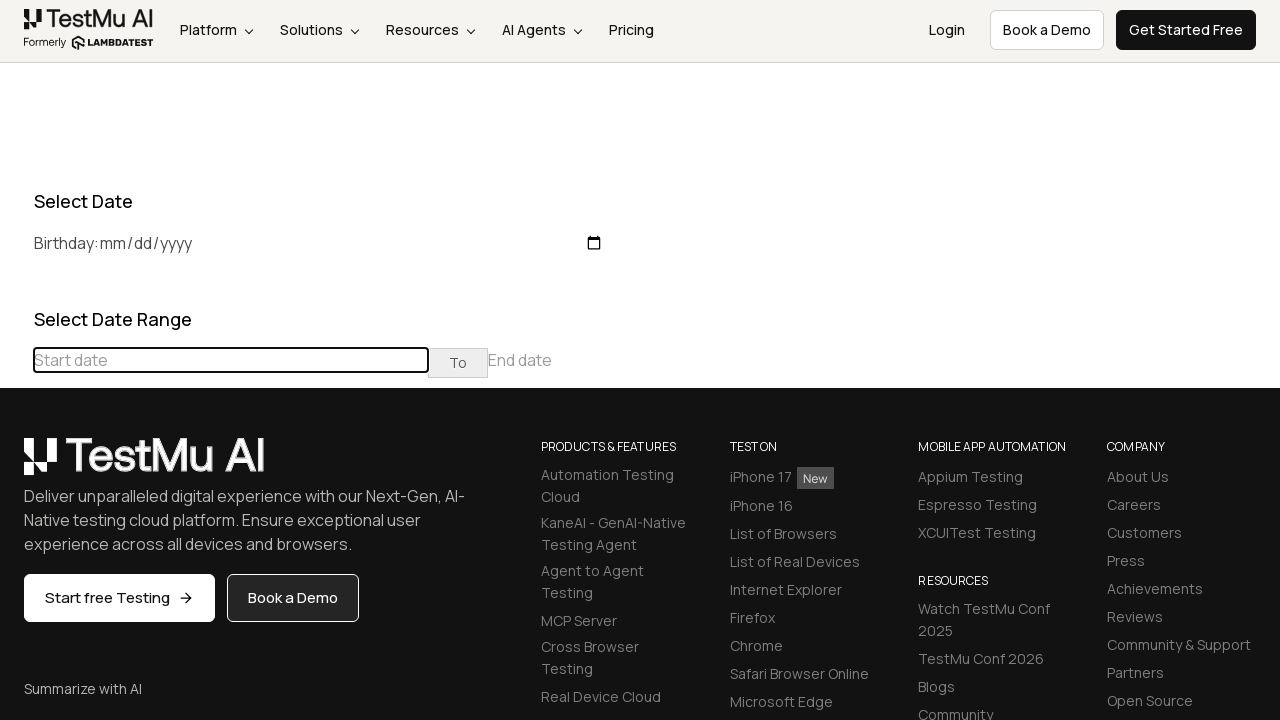

Clicked previous month button to navigate towards June 2023 at (16, 465) on (//table[@class='table-condensed']//th[@class='prev'])[1]
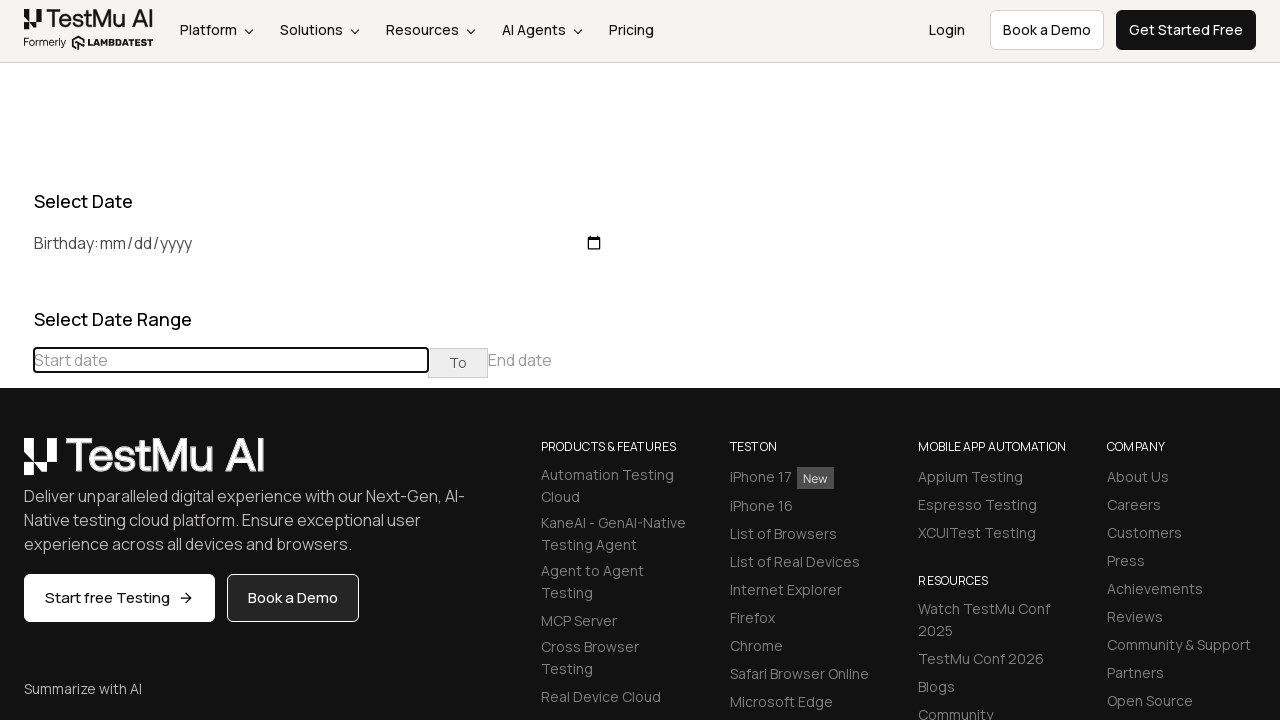

Clicked previous month button to navigate towards June 2023 at (16, 465) on (//table[@class='table-condensed']//th[@class='prev'])[1]
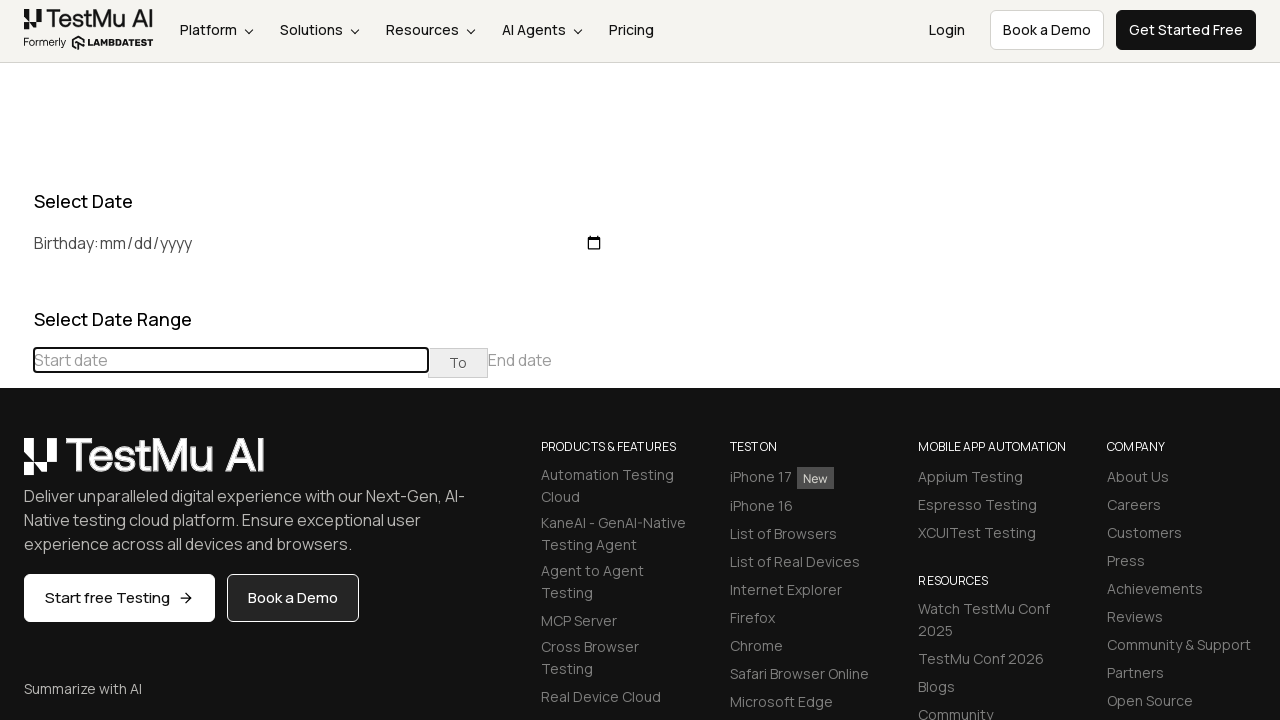

Clicked previous month button to navigate towards June 2023 at (16, 465) on (//table[@class='table-condensed']//th[@class='prev'])[1]
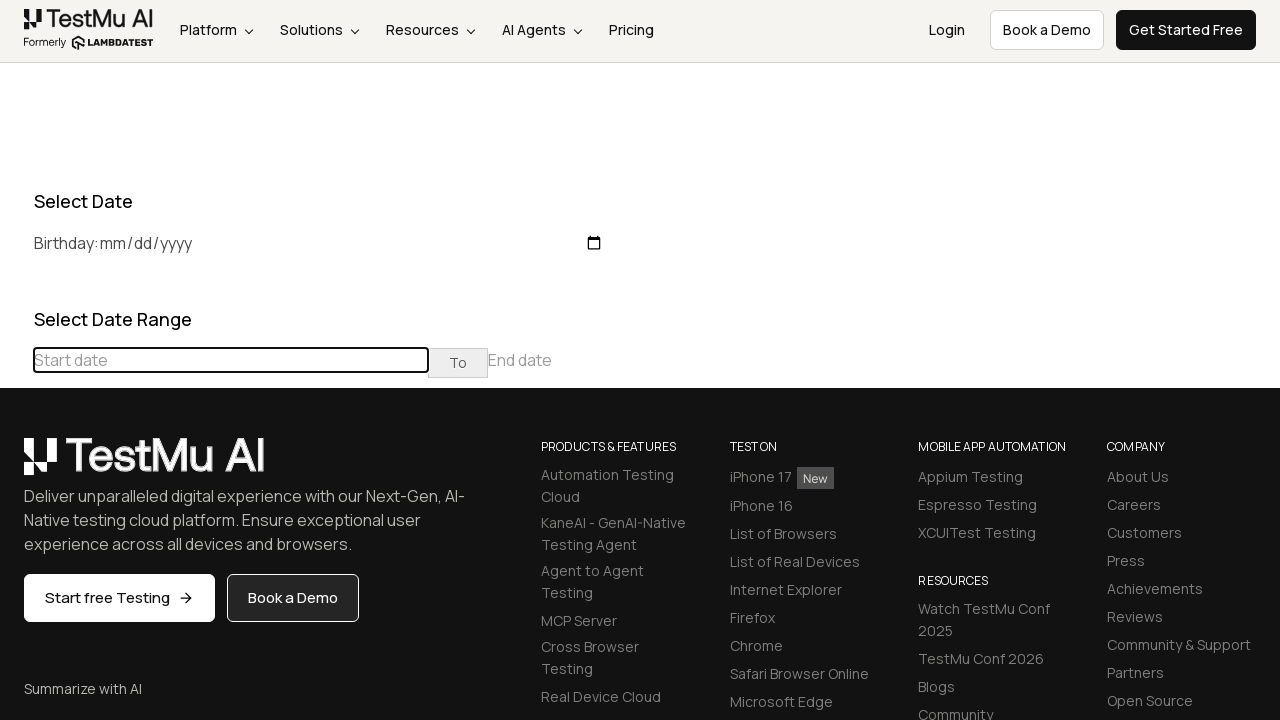

Selected day 10 in calendar for June 2023 at (216, 567) on //td[@class='day'][text()='10']
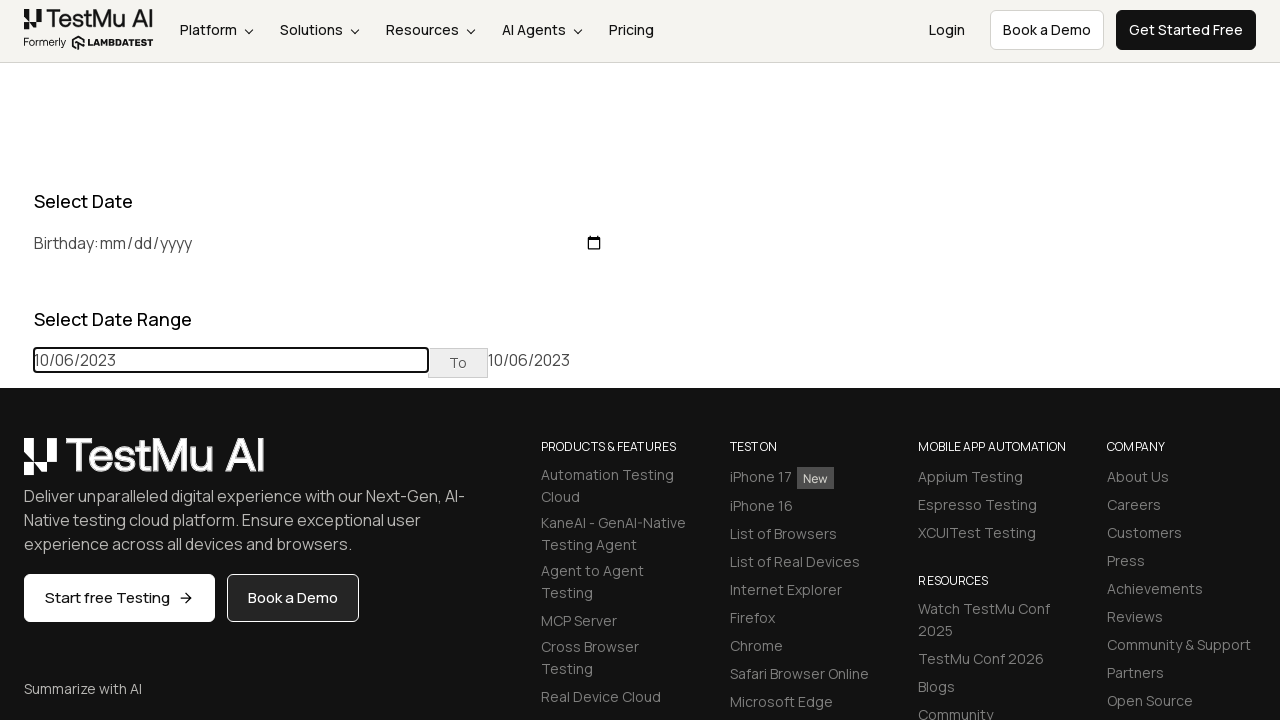

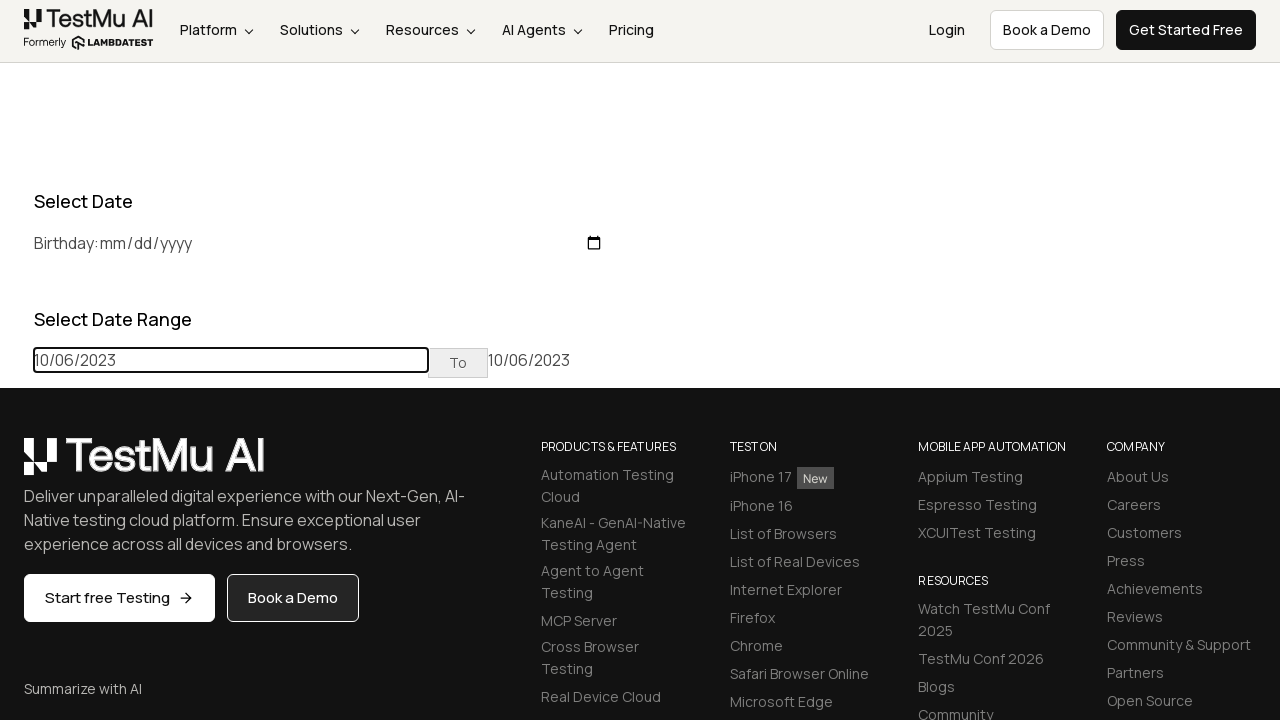